Tests infinite scroll functionality on a confessions website by repeatedly scrolling to the bottom of the page to trigger lazy loading of additional content, then verifies that post content elements have loaded.

Starting URL: https://nuswhispers.com/category/11

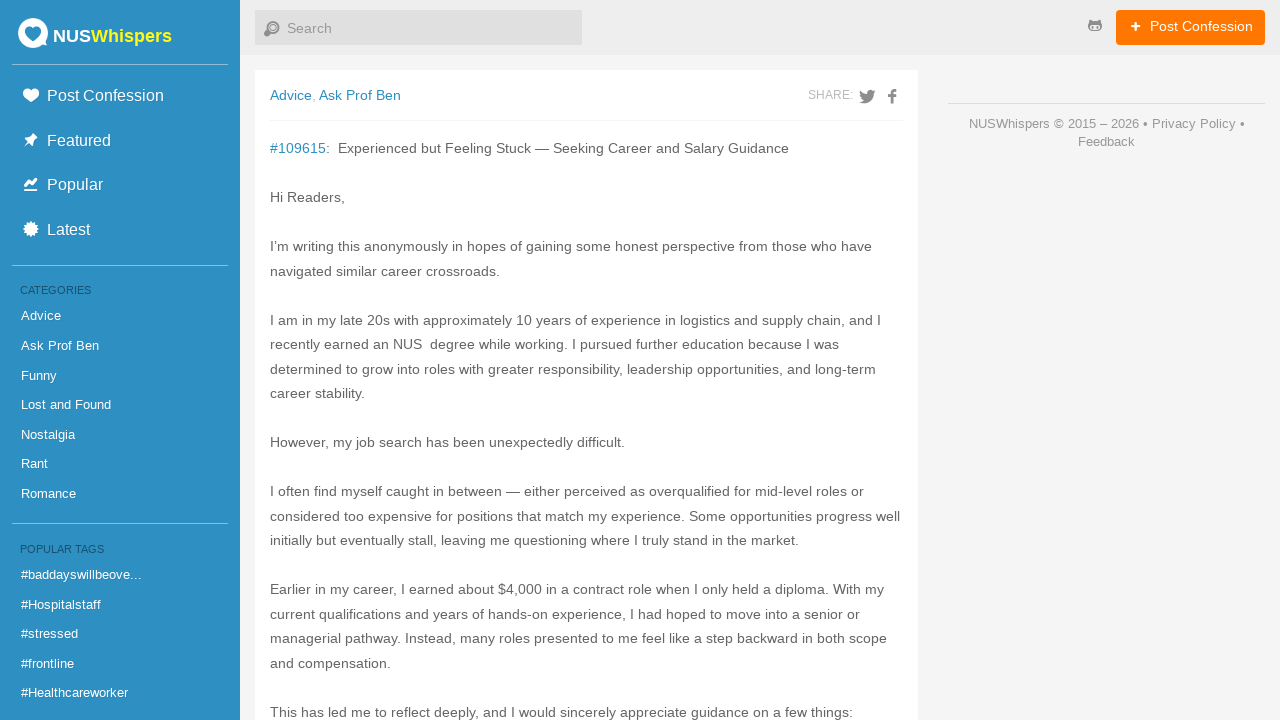

Scrolled to bottom of page to trigger lazy loading (iteration 1)
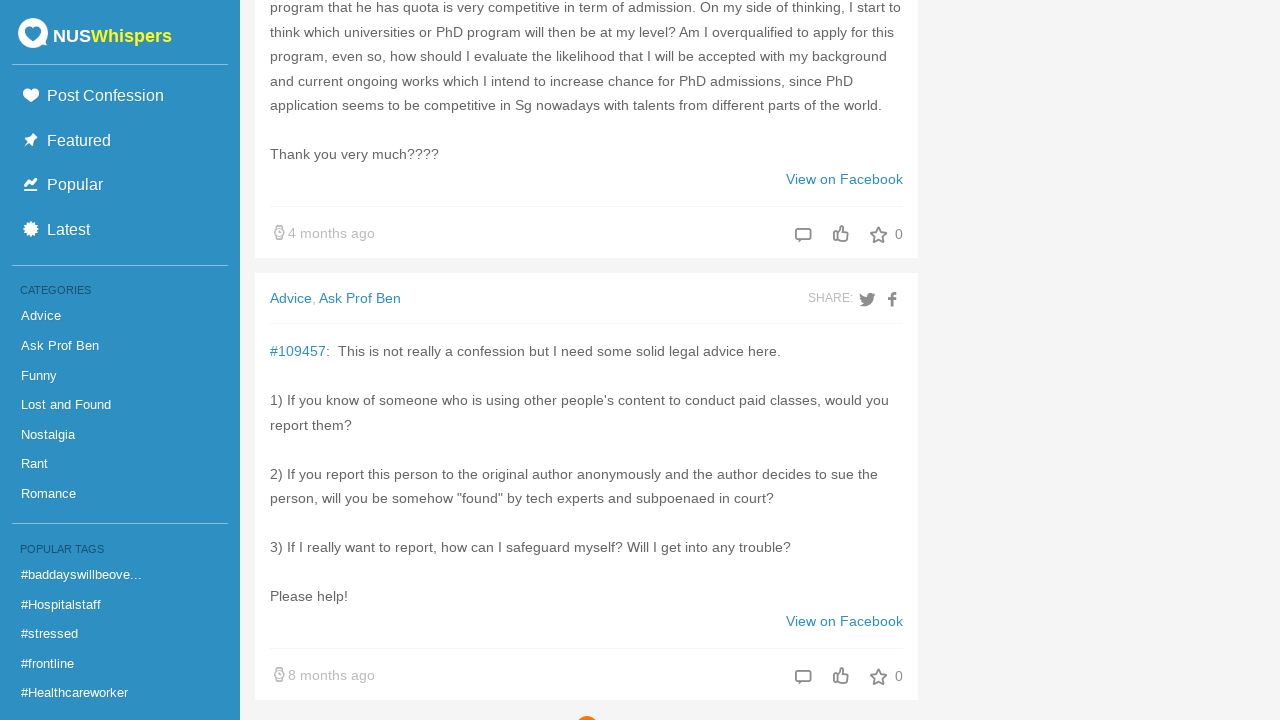

Waited 100ms for content to load after scroll (iteration 1)
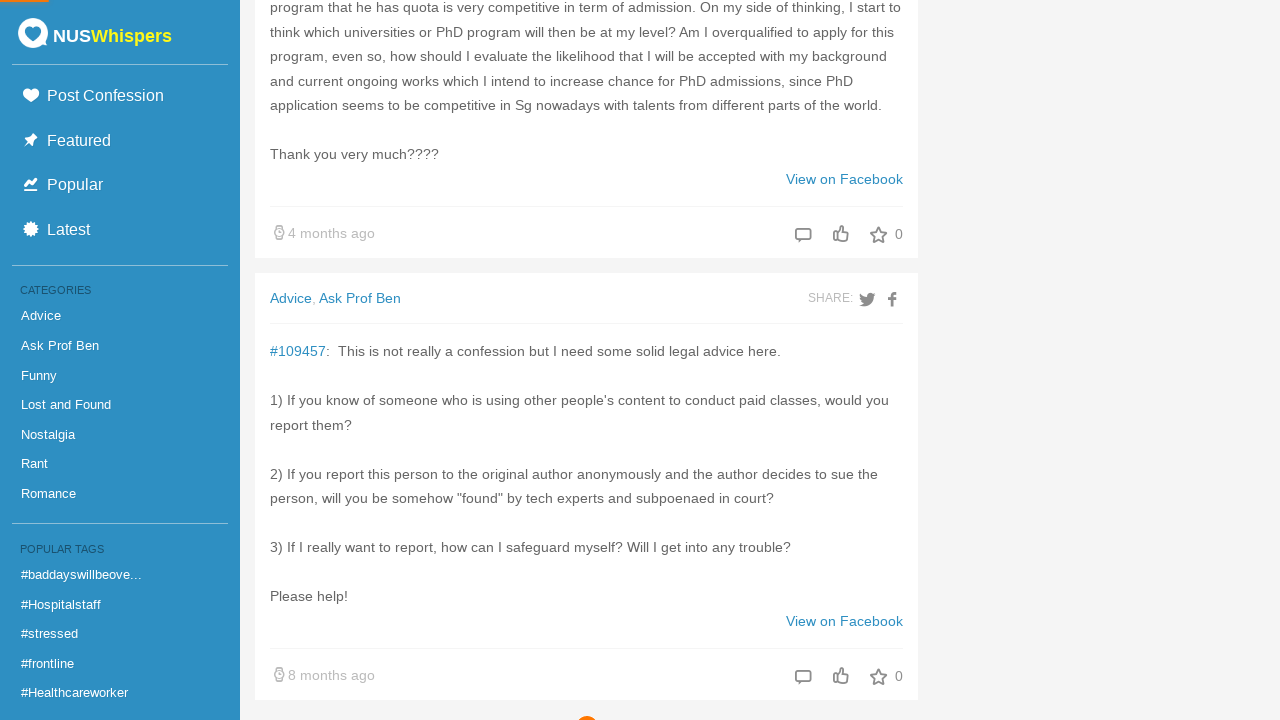

Scrolled to bottom of page to trigger lazy loading (iteration 2)
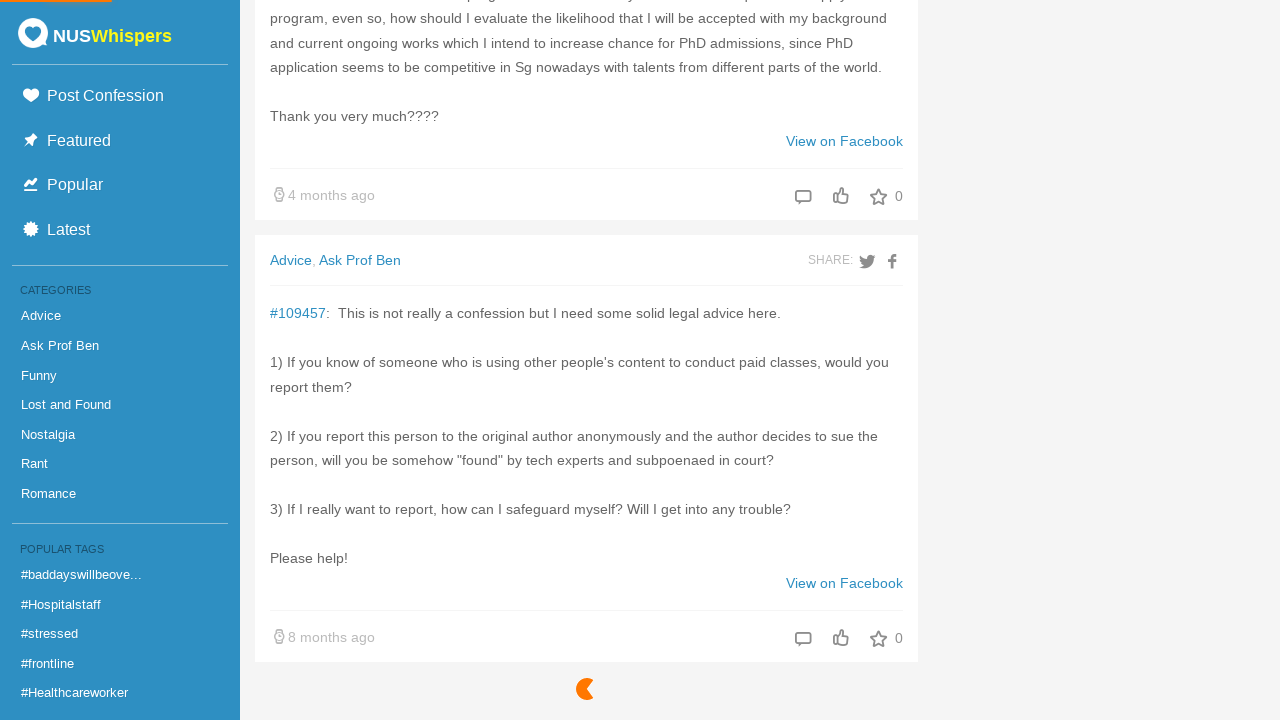

Waited 100ms for content to load after scroll (iteration 2)
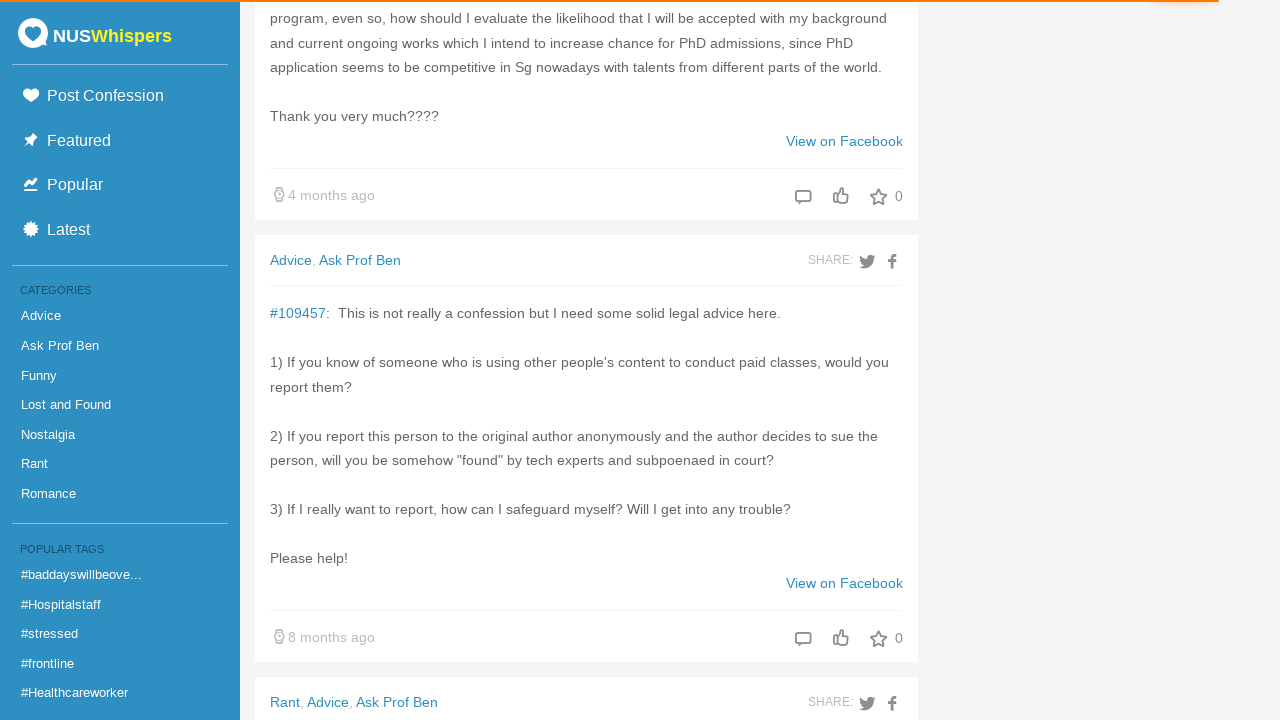

Scrolled to bottom of page to trigger lazy loading (iteration 3)
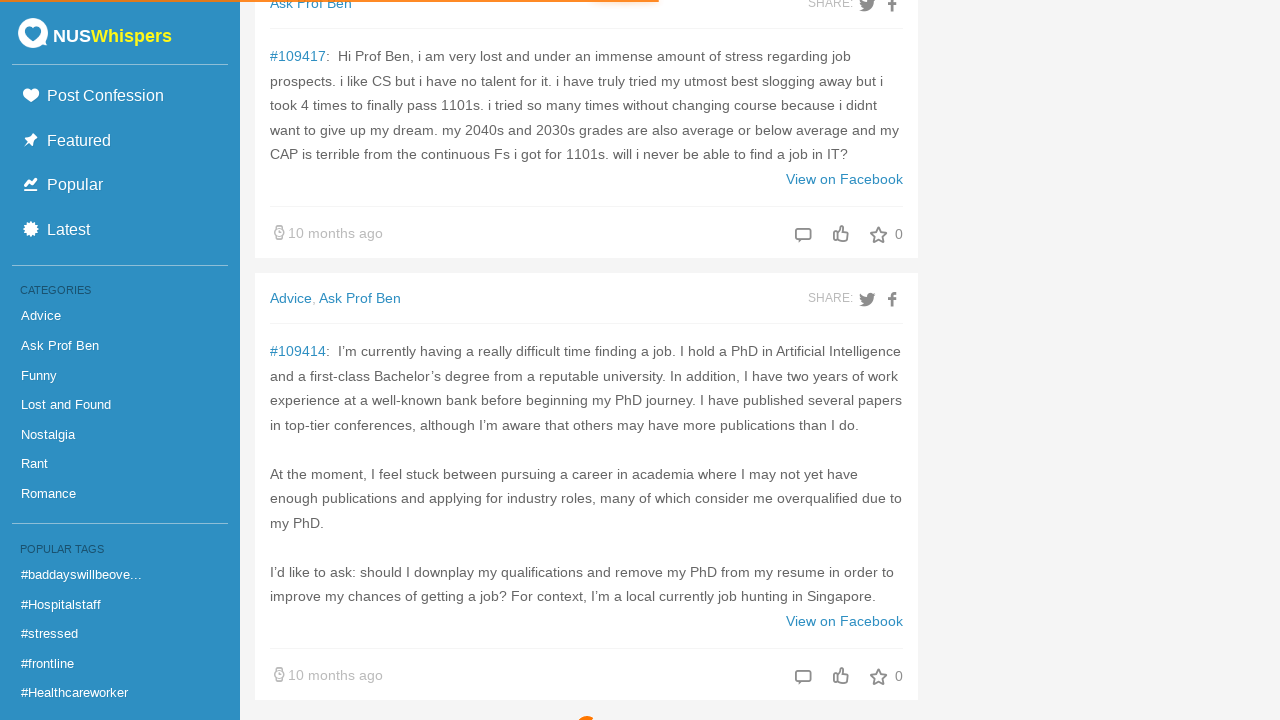

Waited 100ms for content to load after scroll (iteration 3)
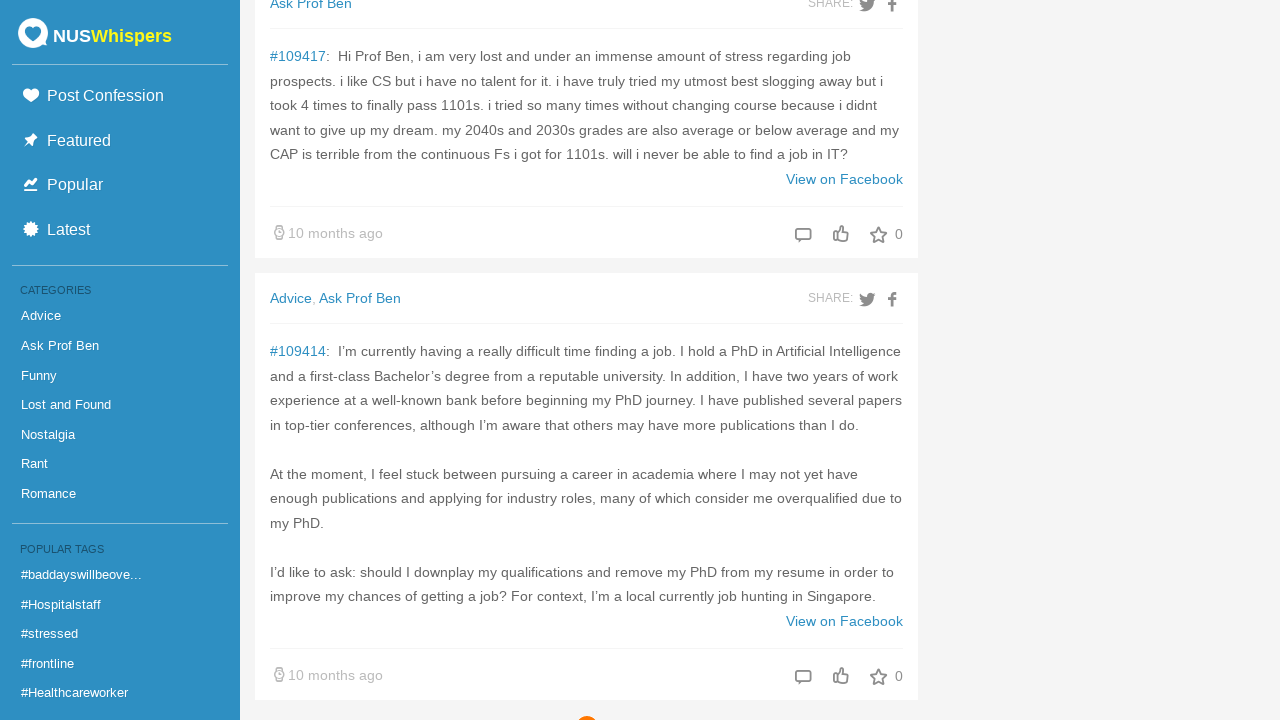

Scrolled to bottom of page to trigger lazy loading (iteration 4)
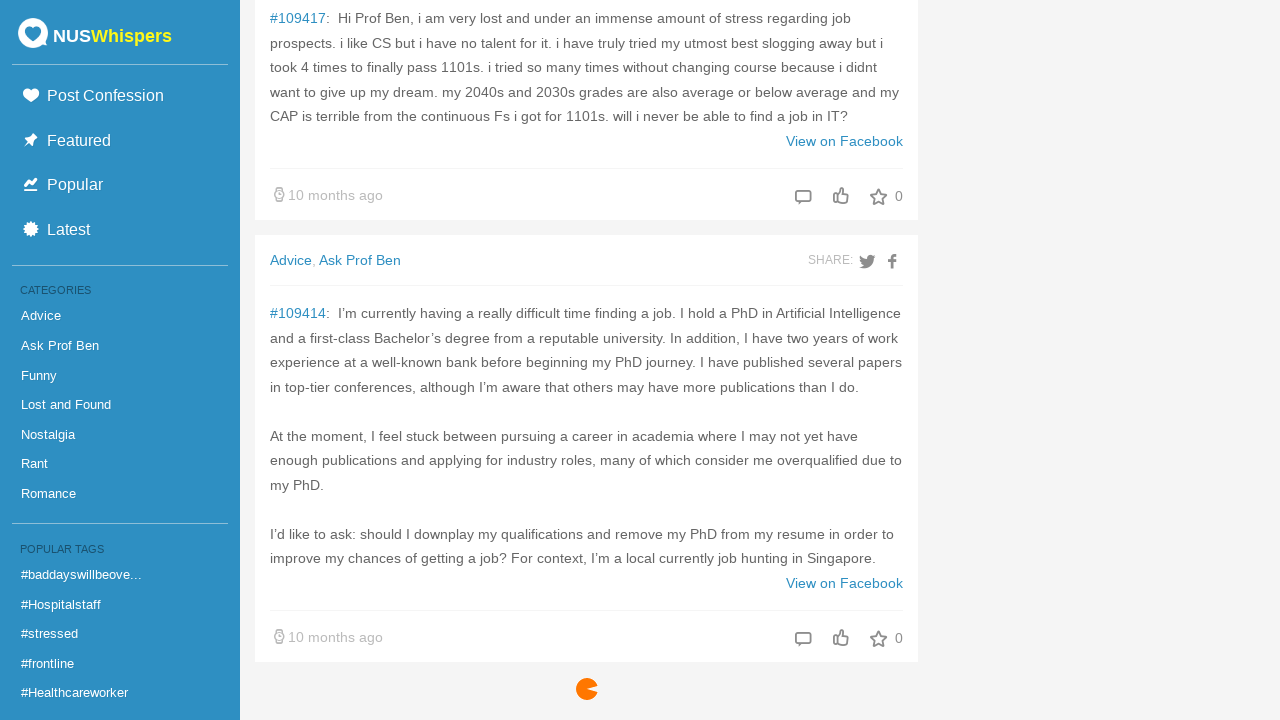

Waited 100ms for content to load after scroll (iteration 4)
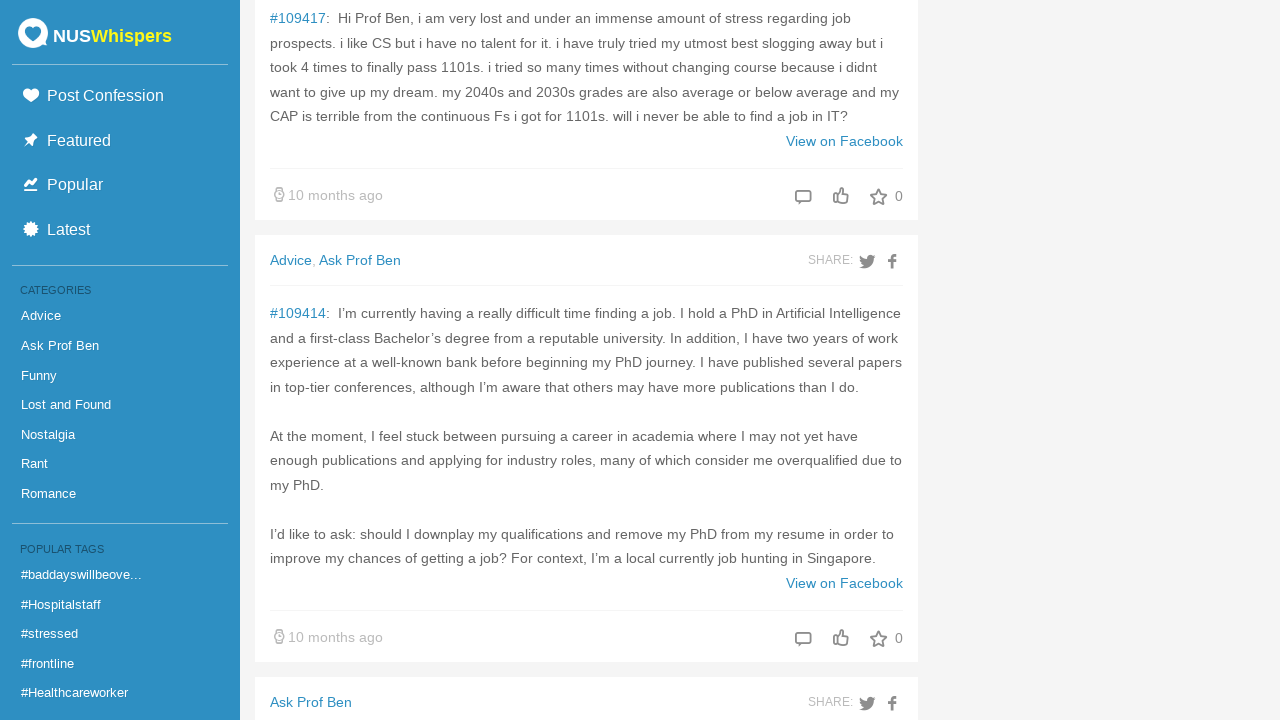

Scrolled to bottom of page to trigger lazy loading (iteration 5)
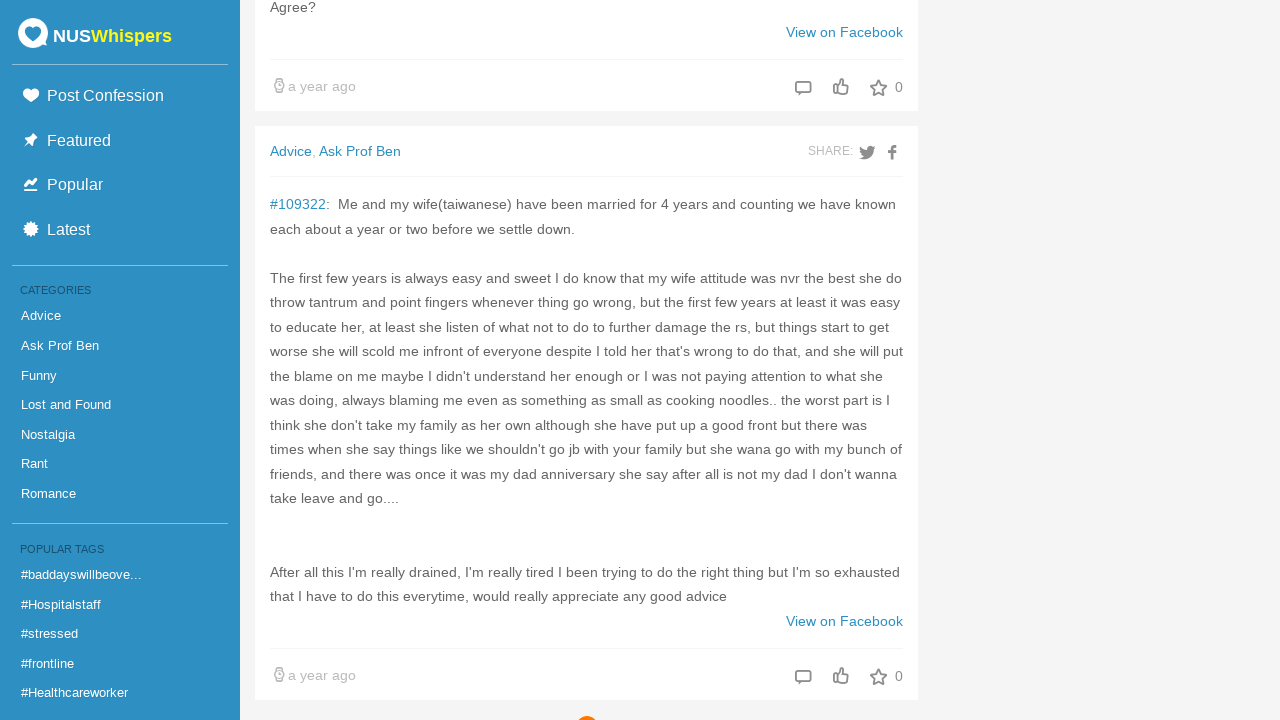

Waited 100ms for content to load after scroll (iteration 5)
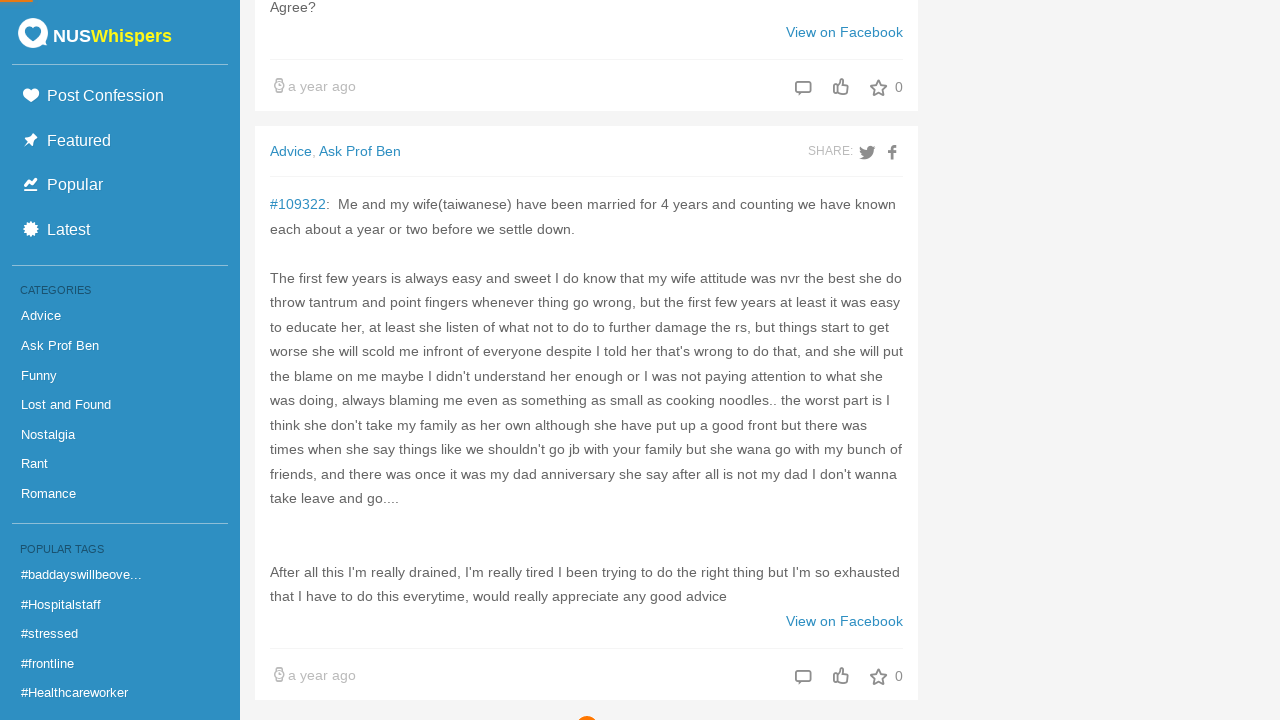

Scrolled to bottom of page to trigger lazy loading (iteration 6)
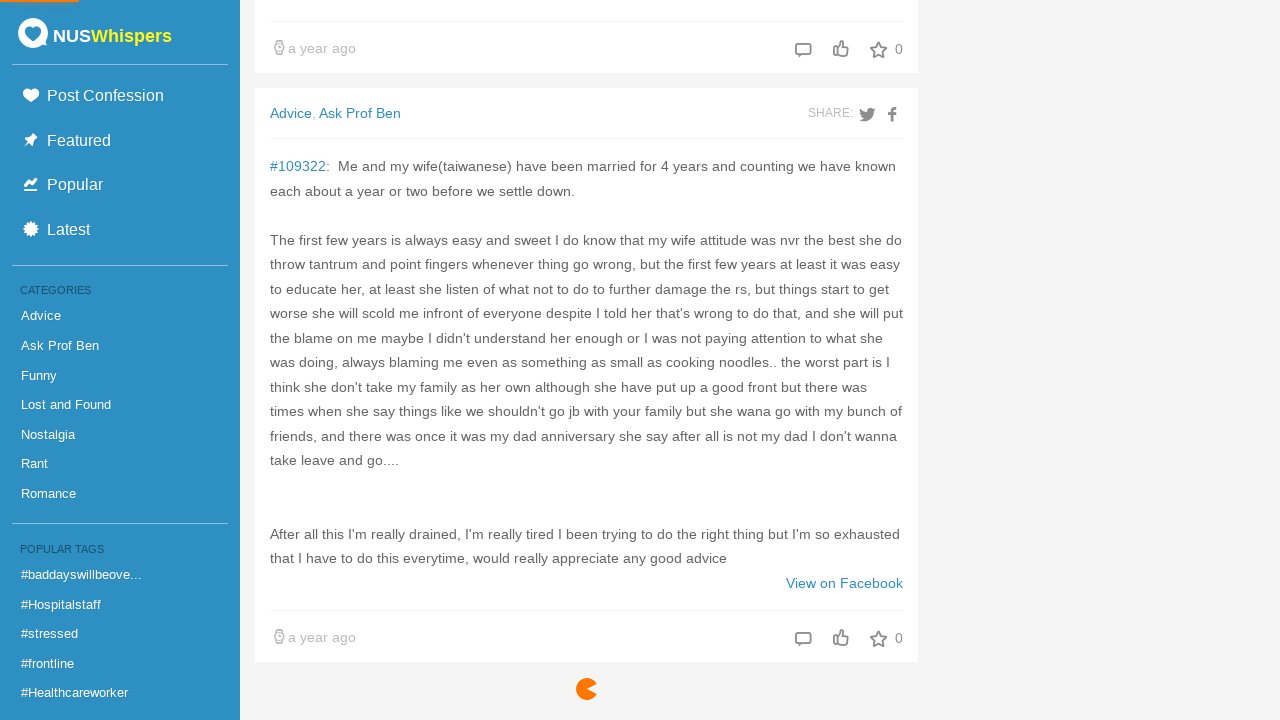

Waited 100ms for content to load after scroll (iteration 6)
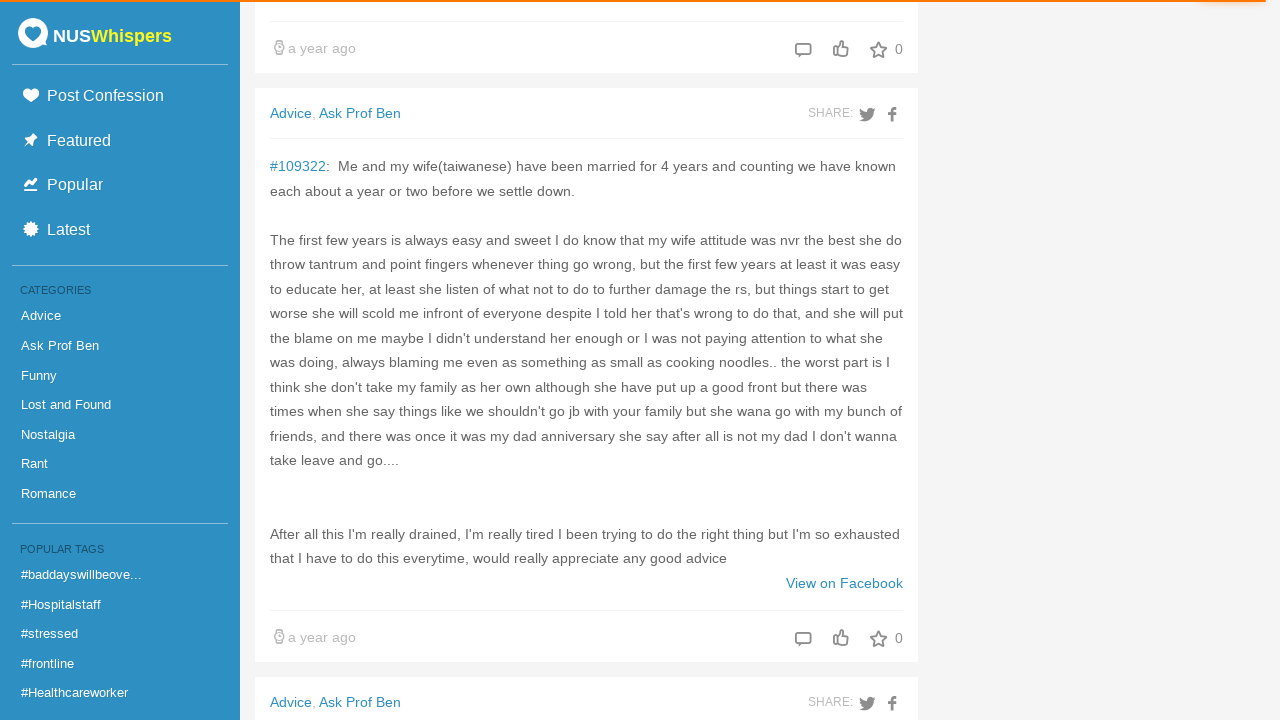

Scrolled to bottom of page to trigger lazy loading (iteration 7)
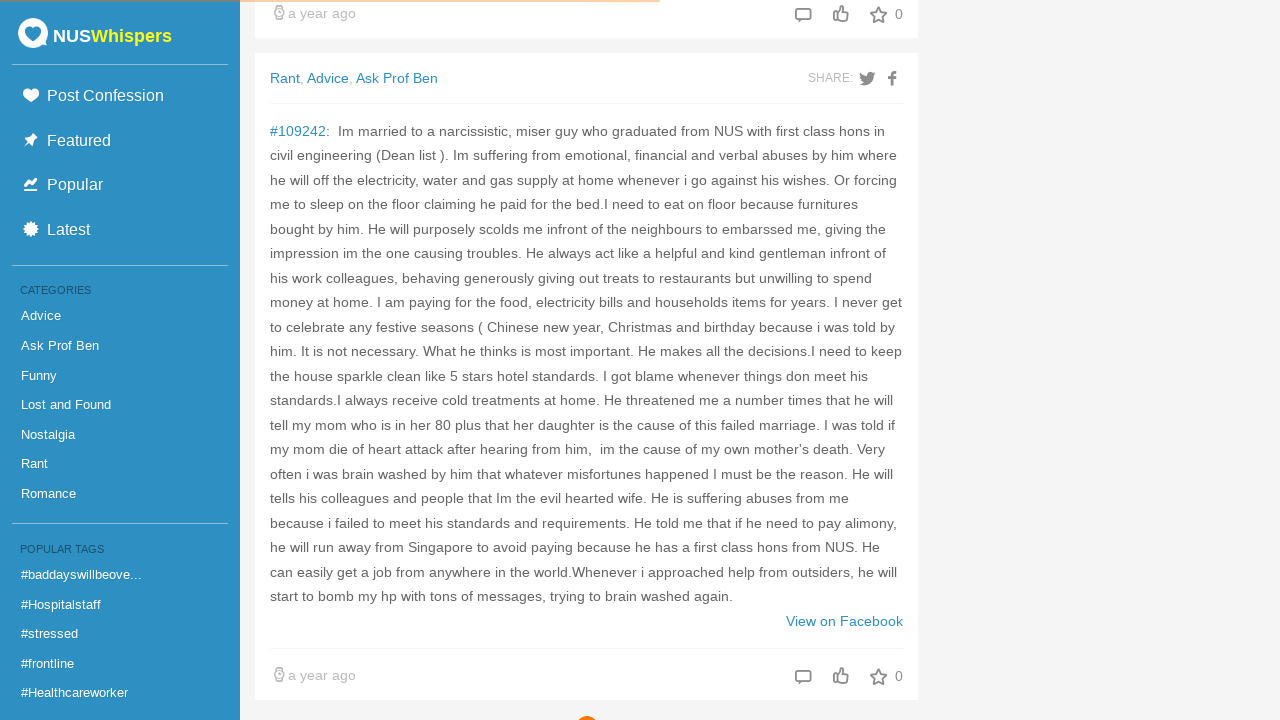

Waited 100ms for content to load after scroll (iteration 7)
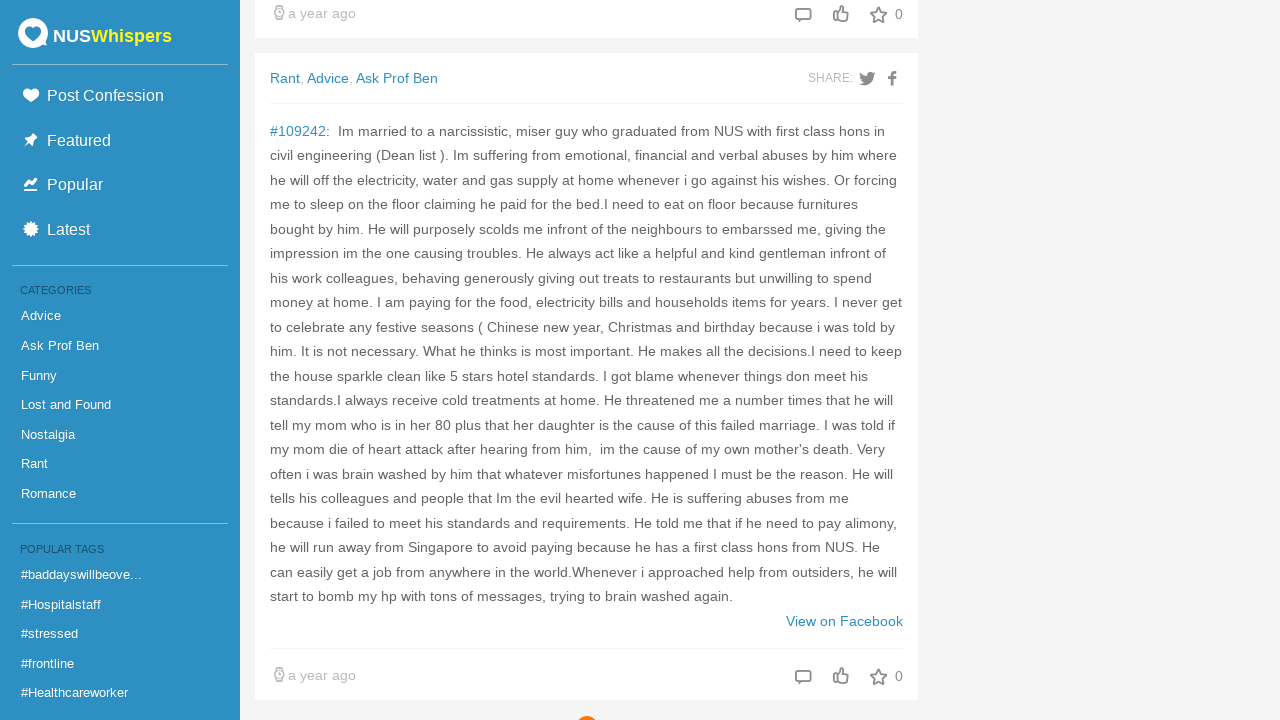

Scrolled to bottom of page to trigger lazy loading (iteration 8)
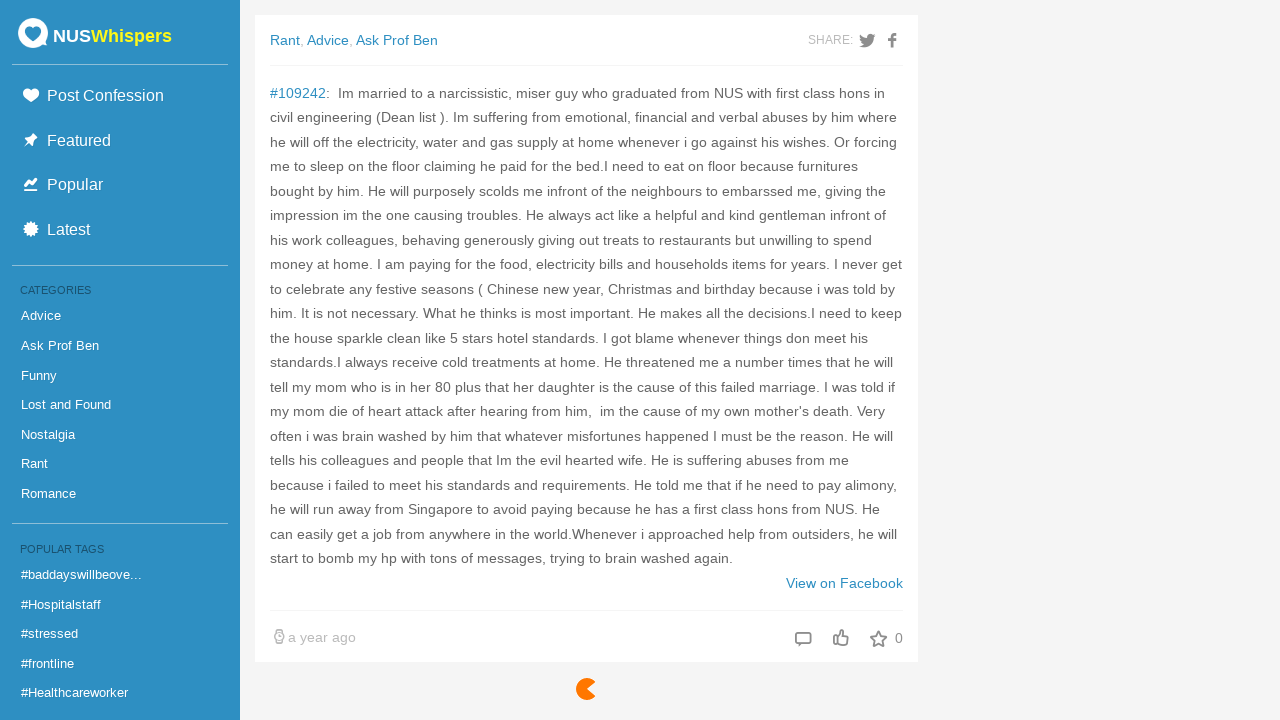

Waited 100ms for content to load after scroll (iteration 8)
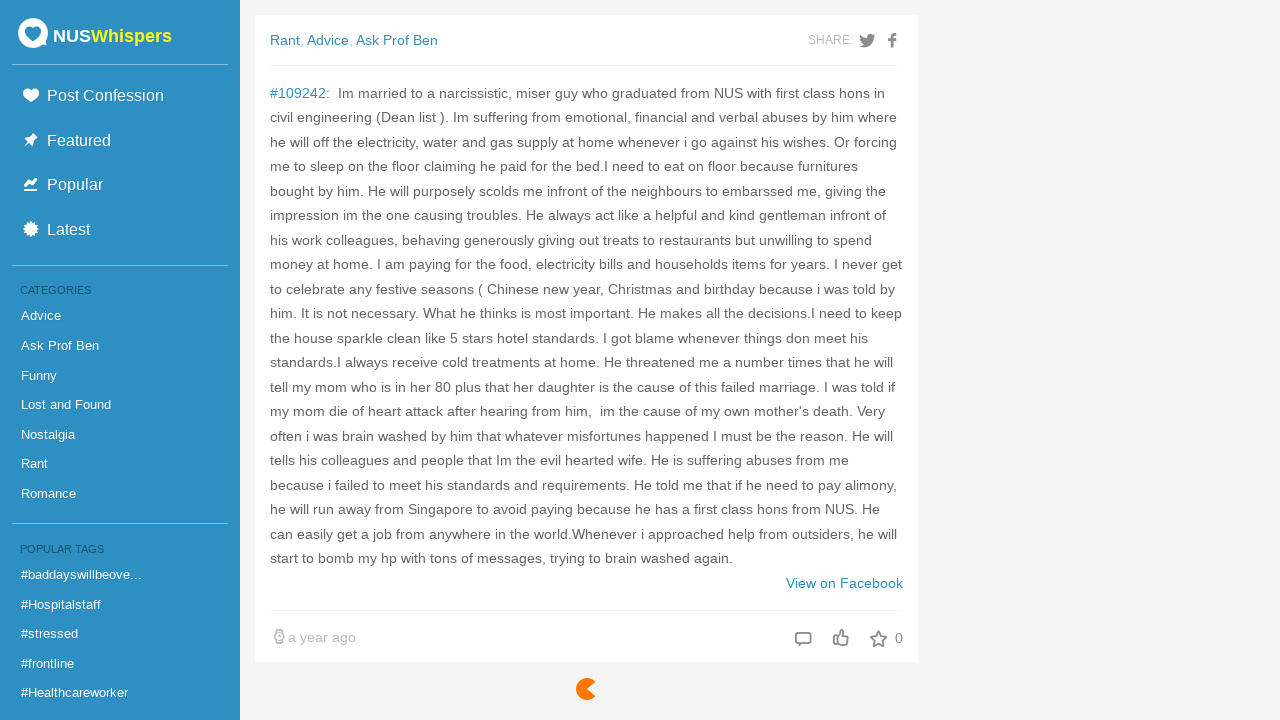

Scrolled to bottom of page to trigger lazy loading (iteration 9)
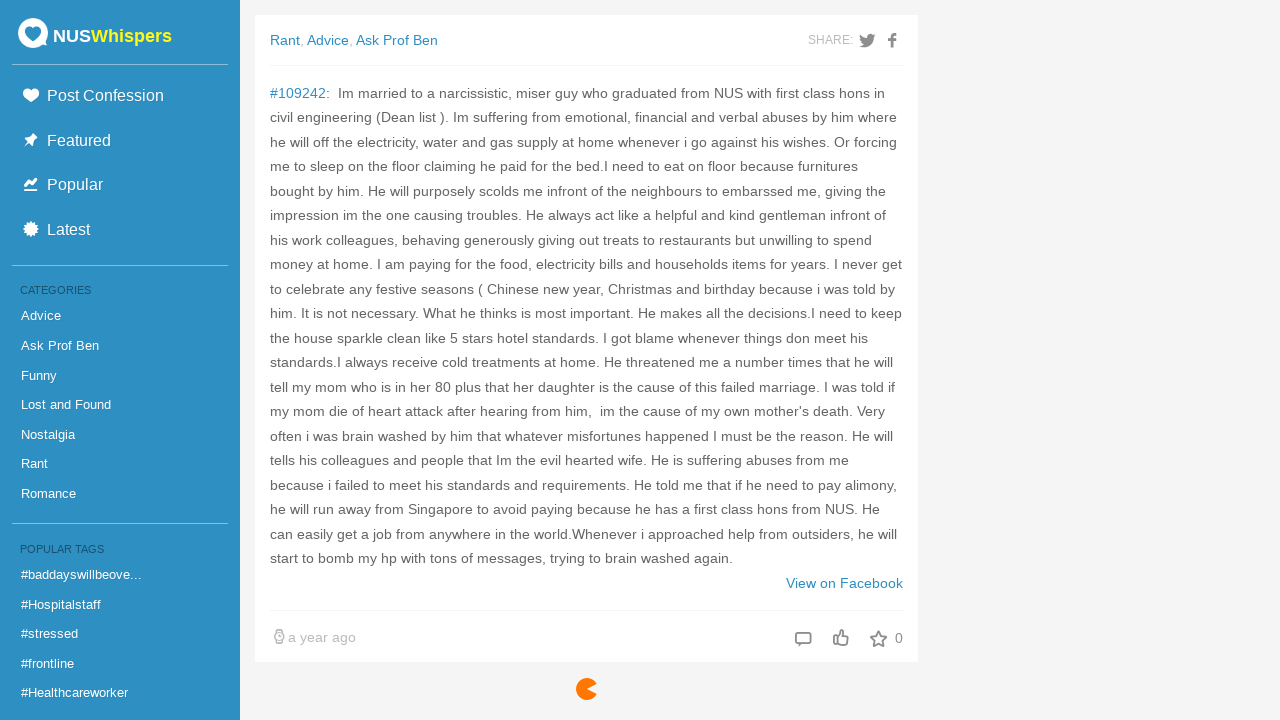

Waited 100ms for content to load after scroll (iteration 9)
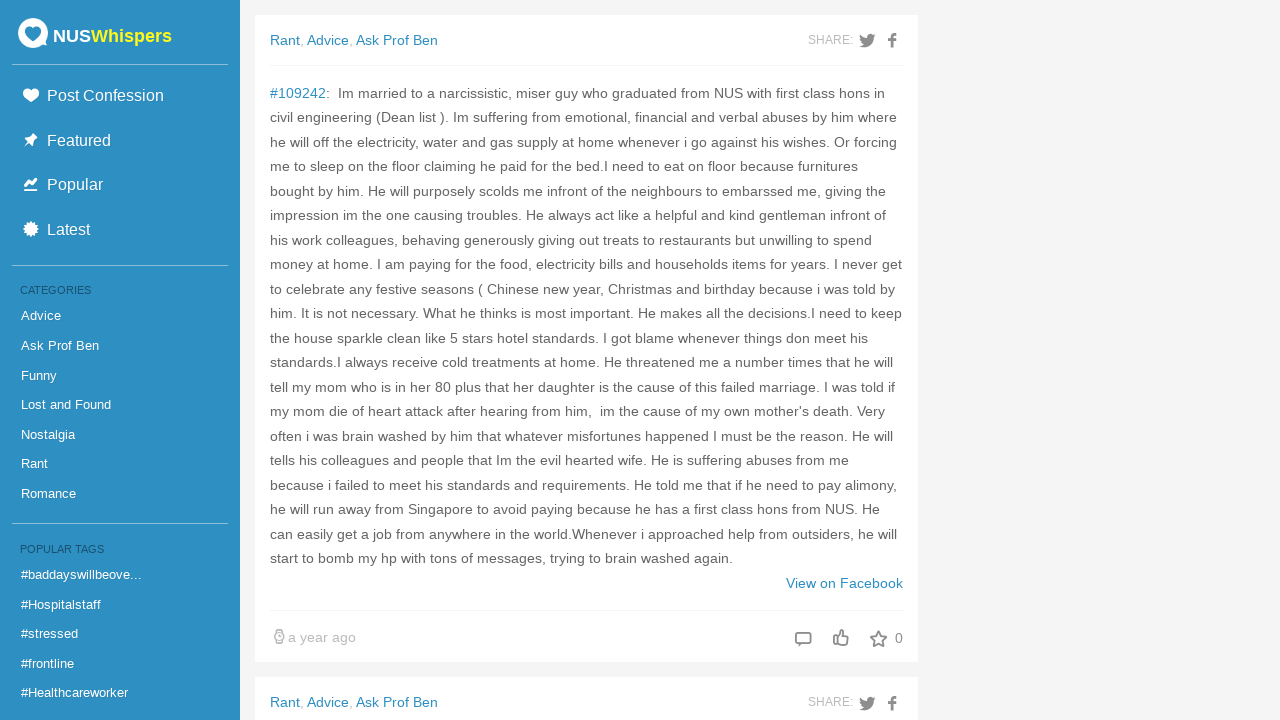

Scrolled to bottom of page to trigger lazy loading (iteration 10)
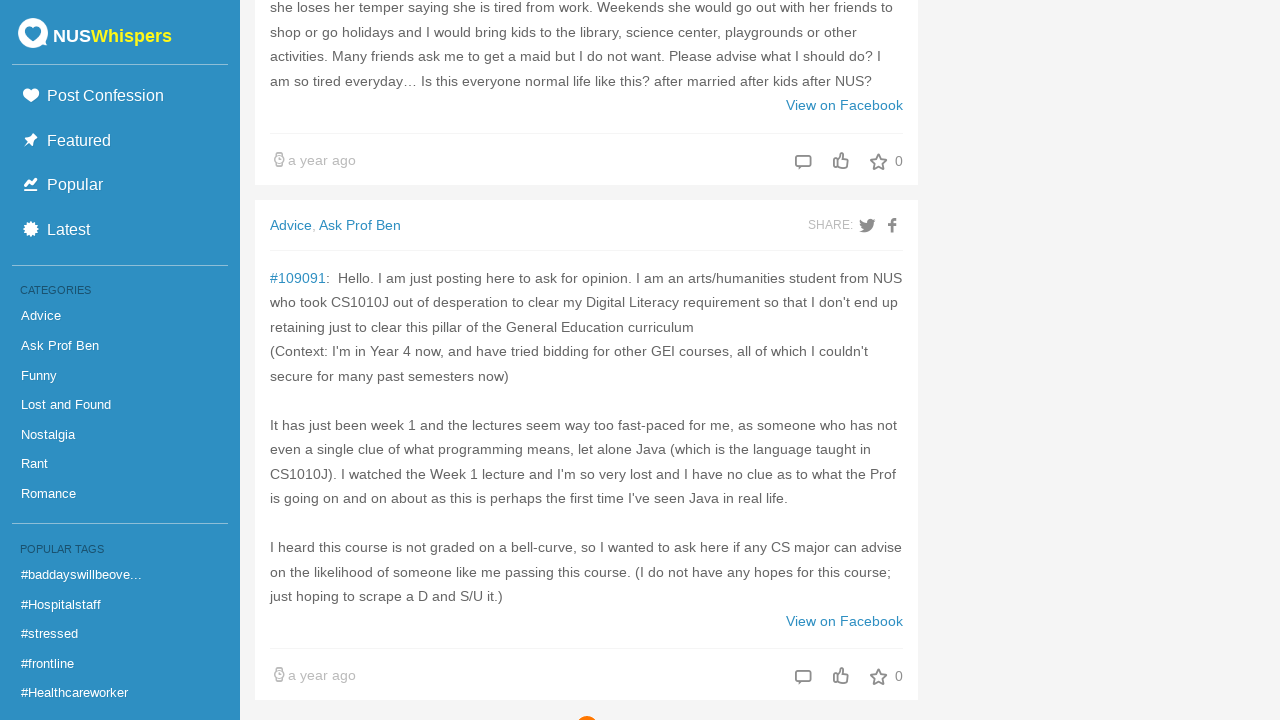

Waited 100ms for content to load after scroll (iteration 10)
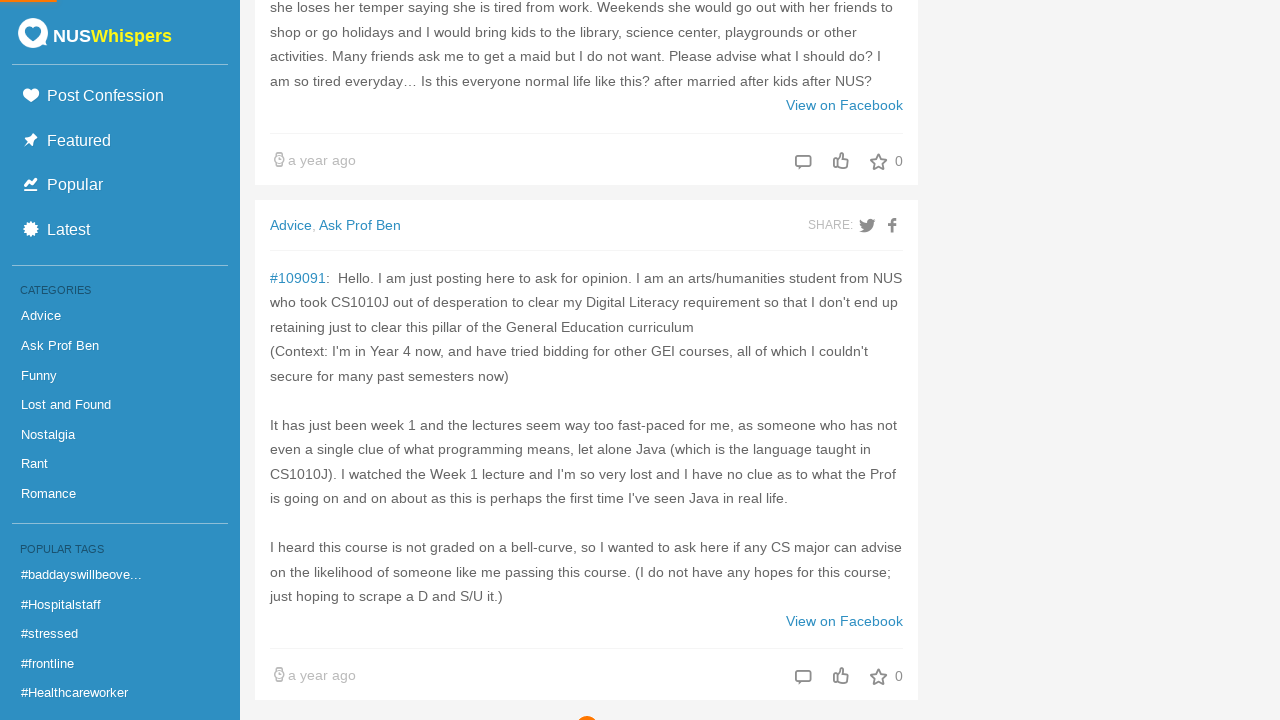

Scrolled to bottom of page to trigger lazy loading (iteration 11)
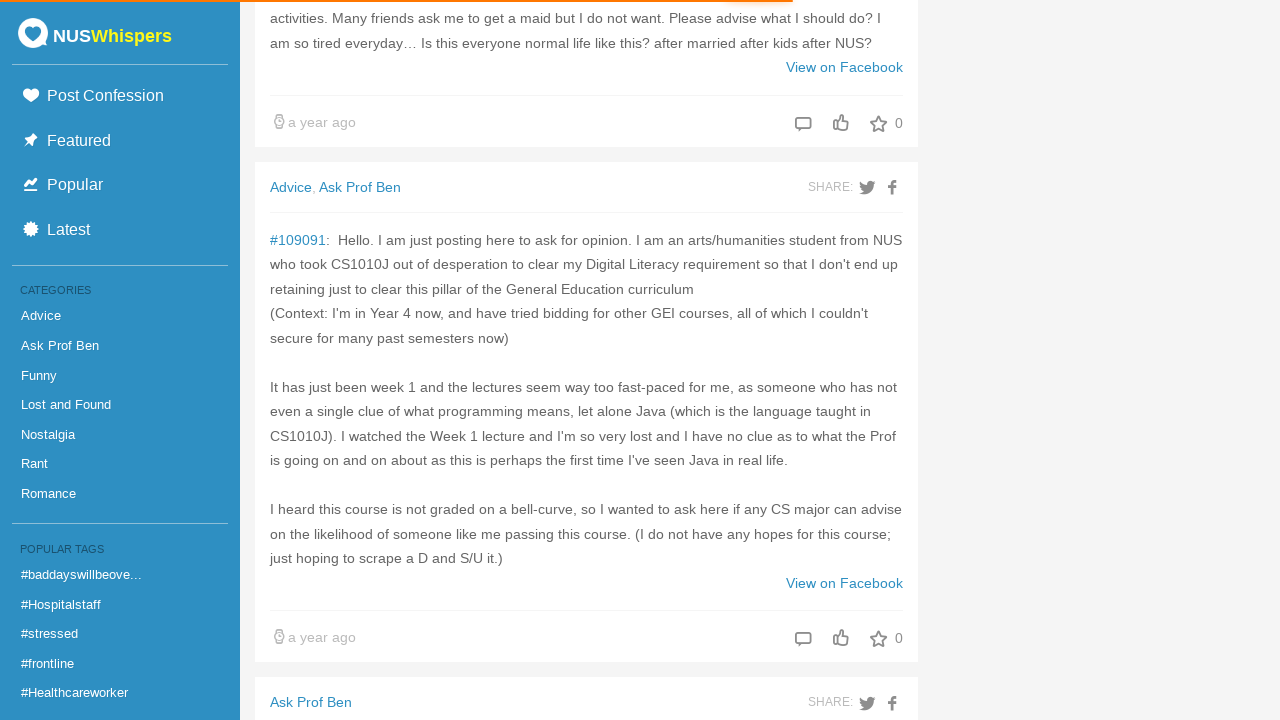

Waited 100ms for content to load after scroll (iteration 11)
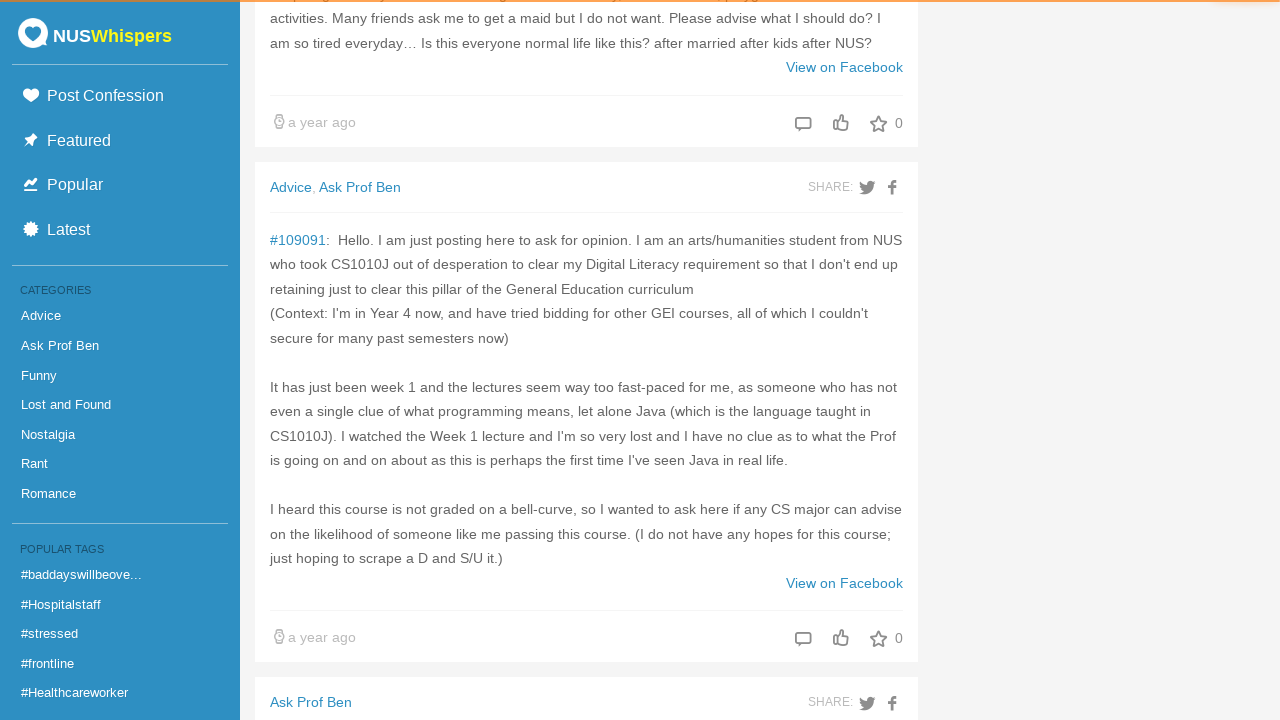

Scrolled to bottom of page to trigger lazy loading (iteration 12)
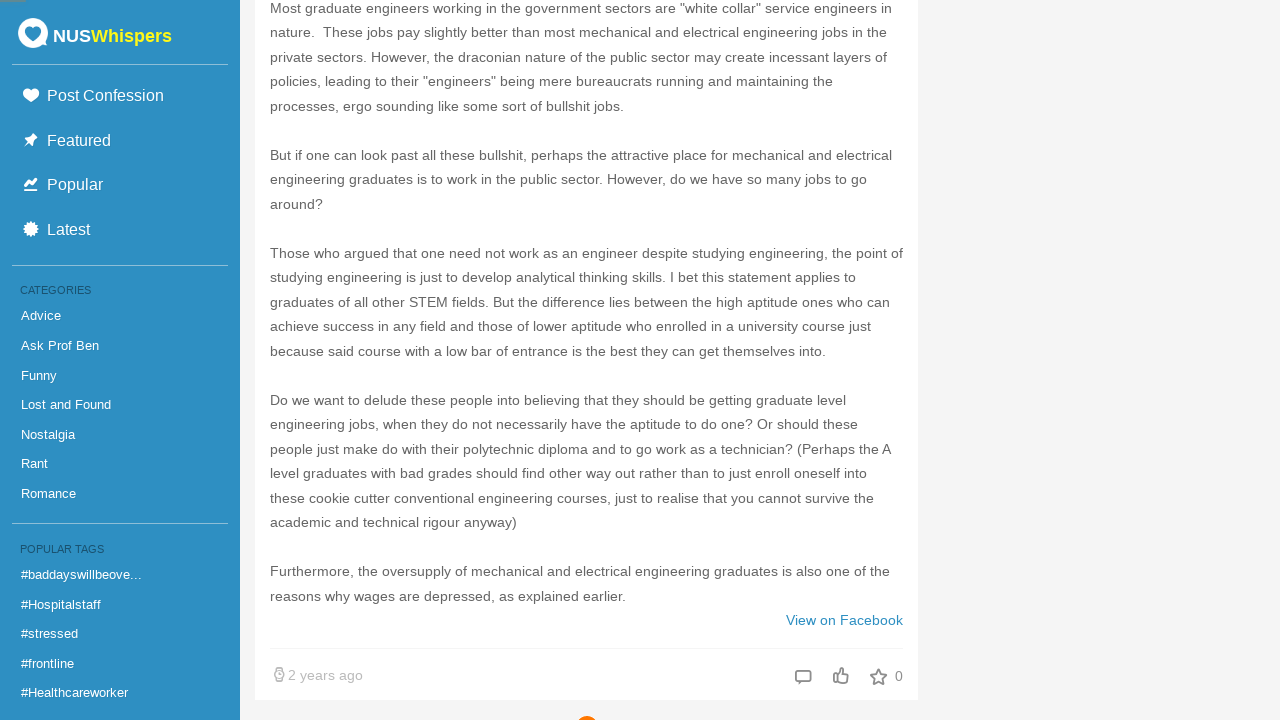

Waited 100ms for content to load after scroll (iteration 12)
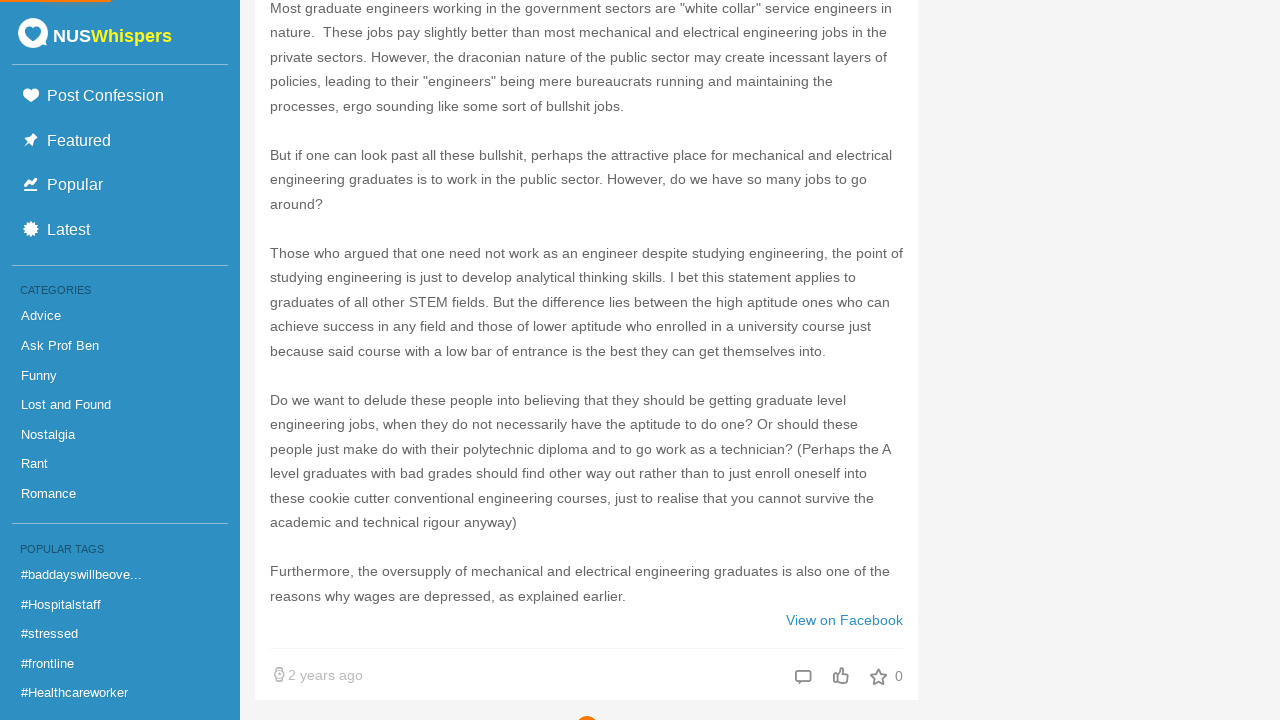

Scrolled to bottom of page to trigger lazy loading (iteration 13)
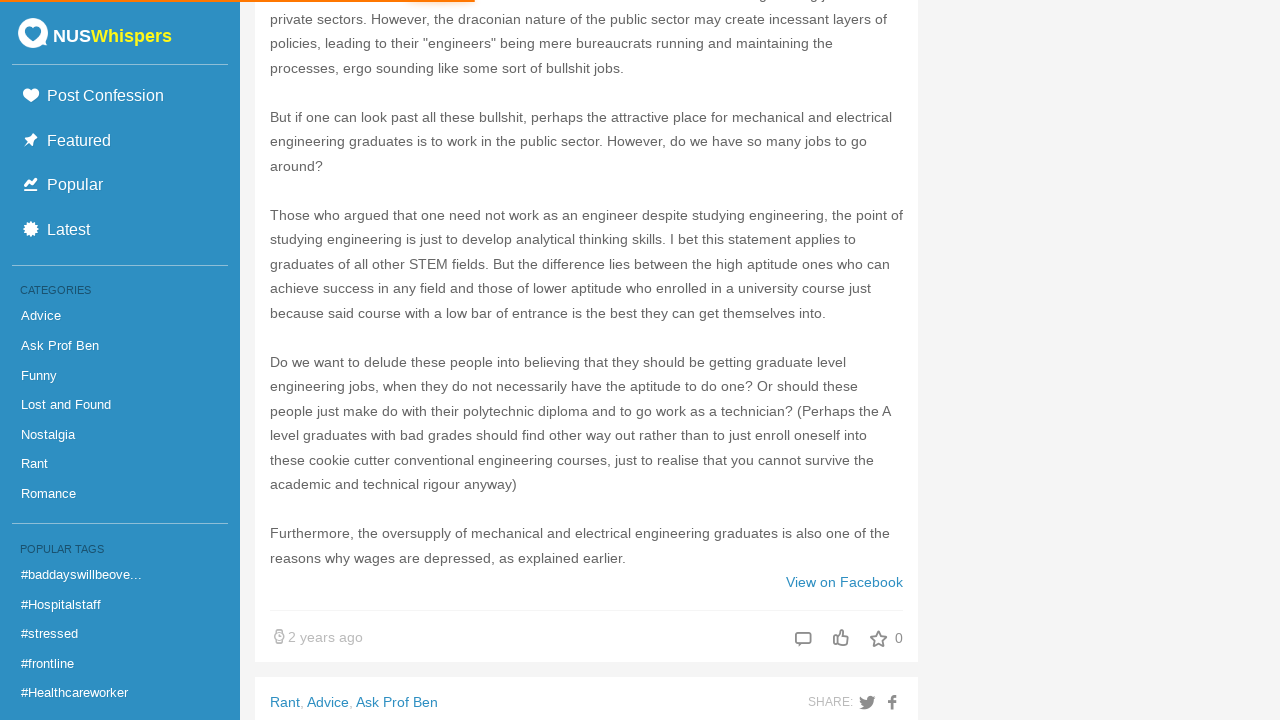

Waited 100ms for content to load after scroll (iteration 13)
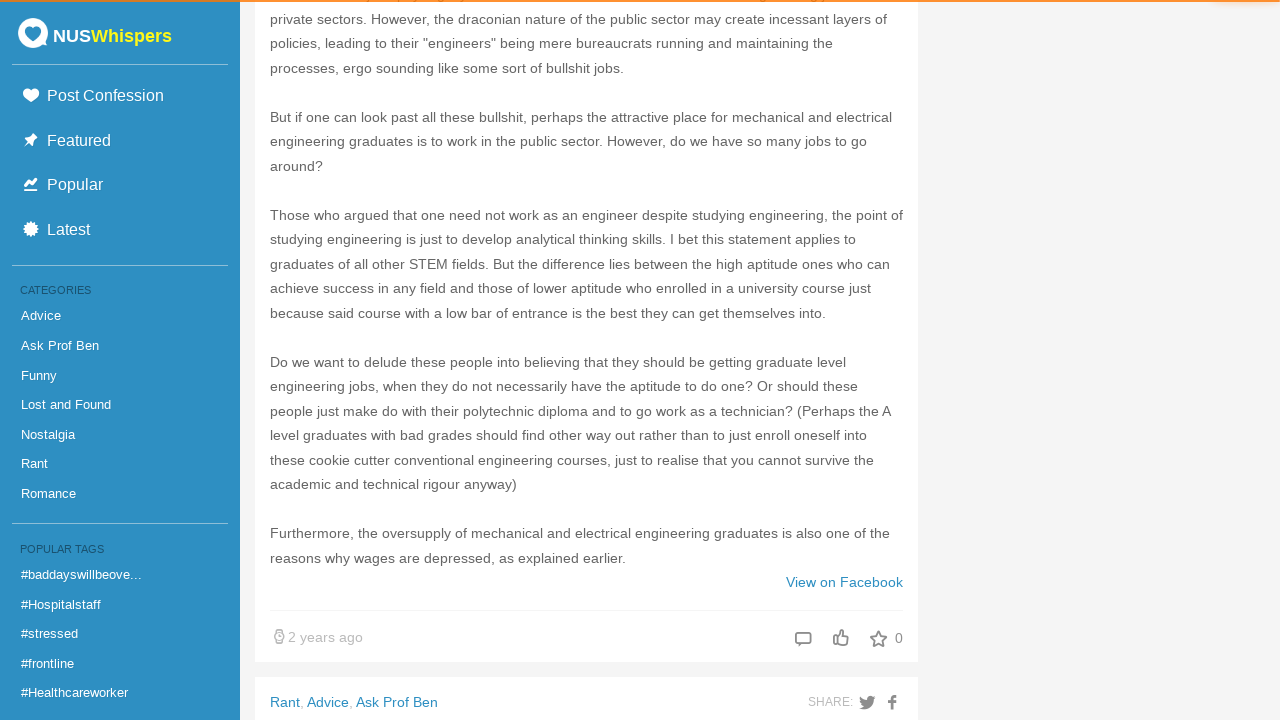

Scrolled to bottom of page to trigger lazy loading (iteration 14)
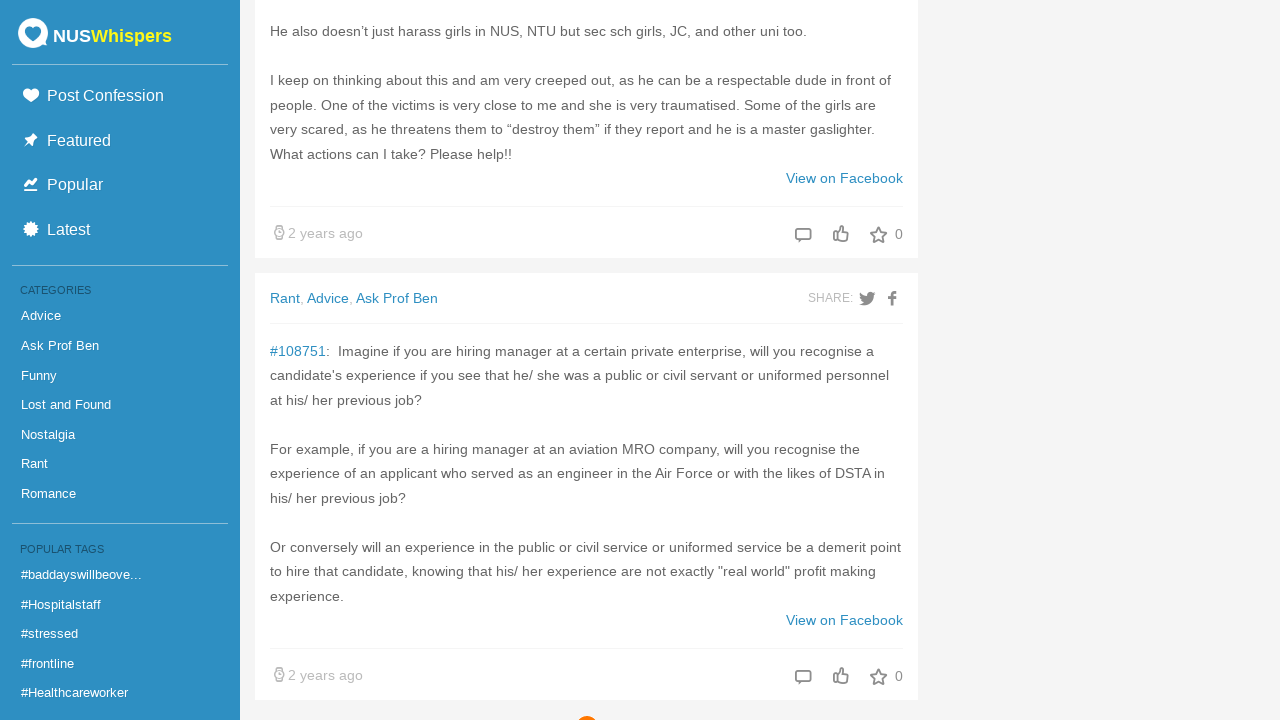

Waited 100ms for content to load after scroll (iteration 14)
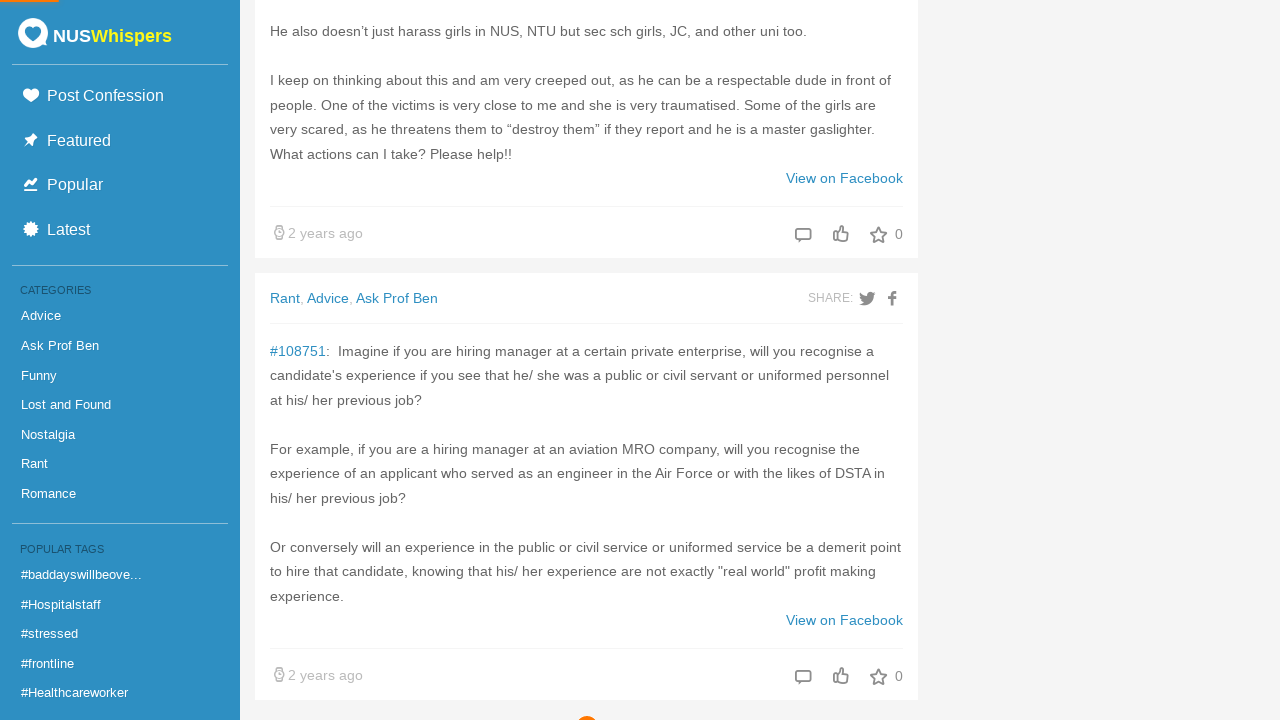

Scrolled to bottom of page to trigger lazy loading (iteration 15)
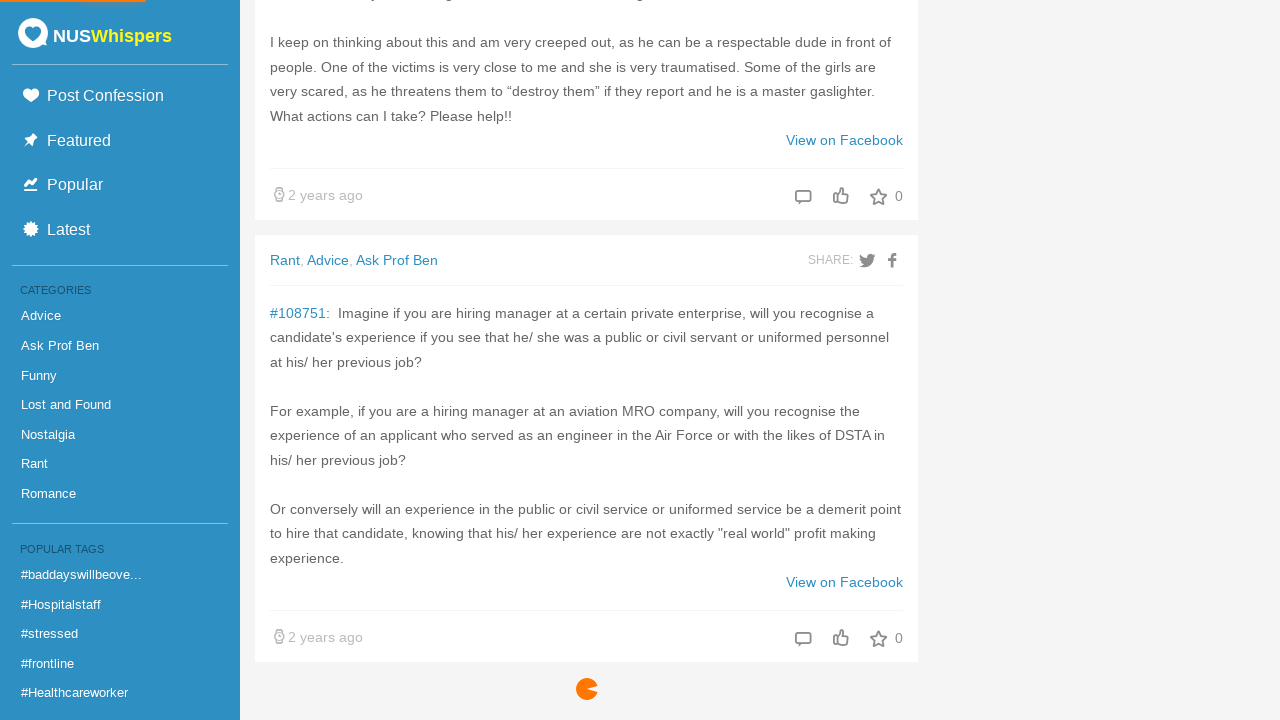

Waited 100ms for content to load after scroll (iteration 15)
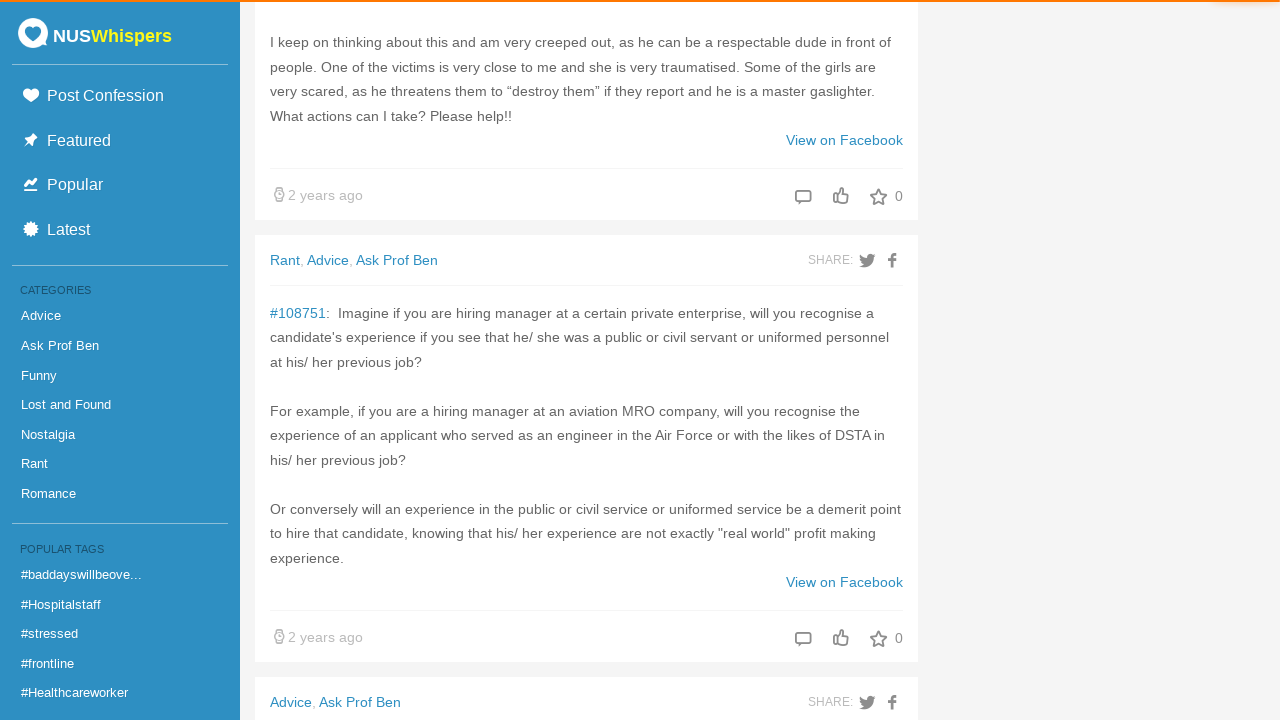

Scrolled to bottom of page to trigger lazy loading (iteration 16)
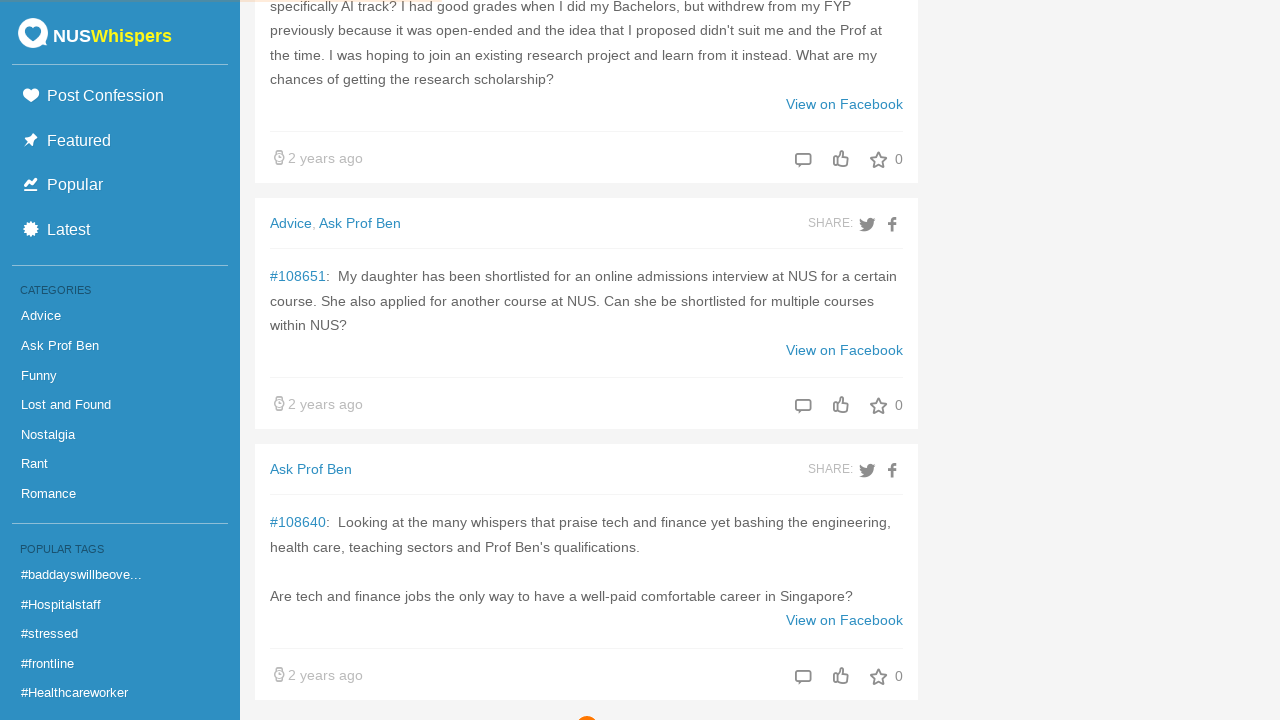

Waited 100ms for content to load after scroll (iteration 16)
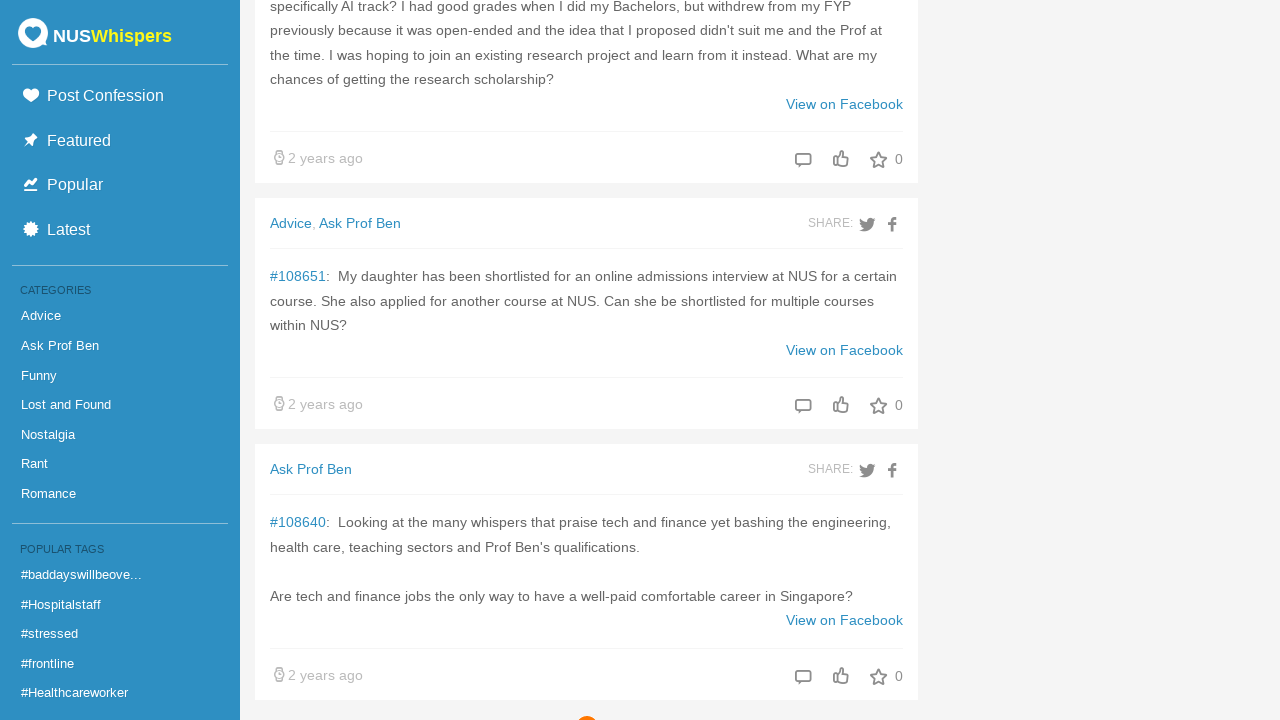

Scrolled to bottom of page to trigger lazy loading (iteration 17)
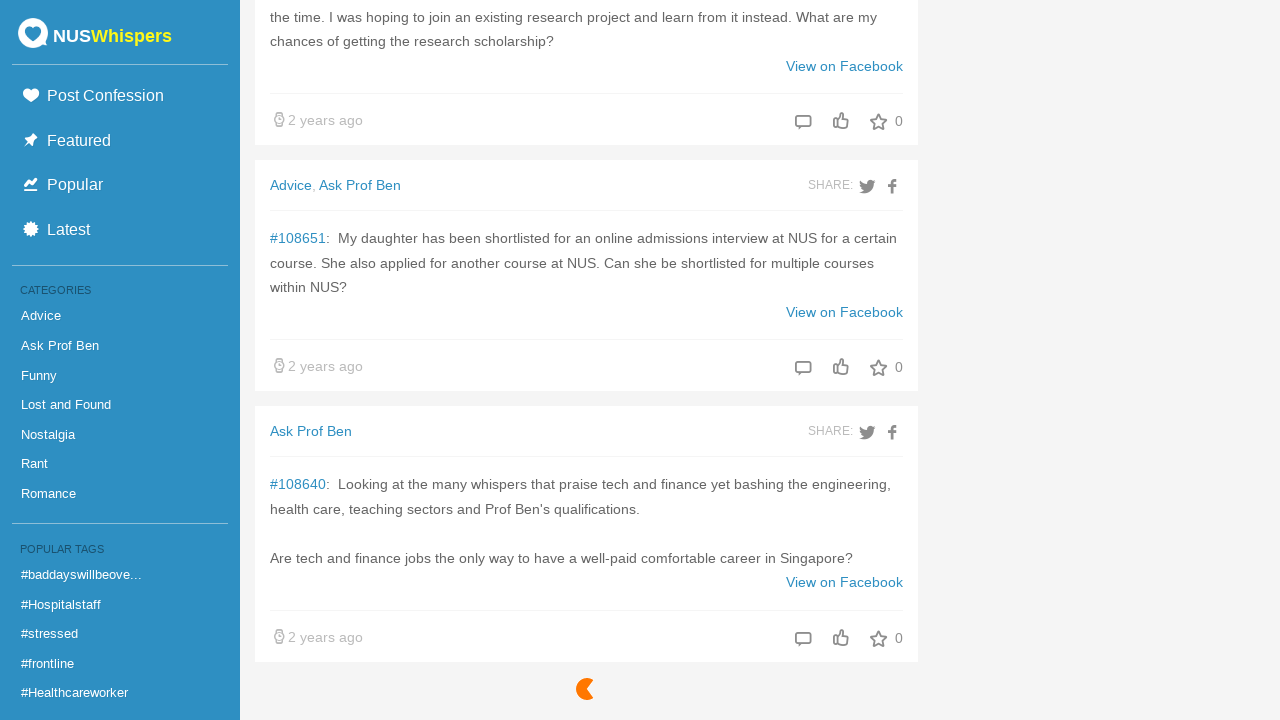

Waited 100ms for content to load after scroll (iteration 17)
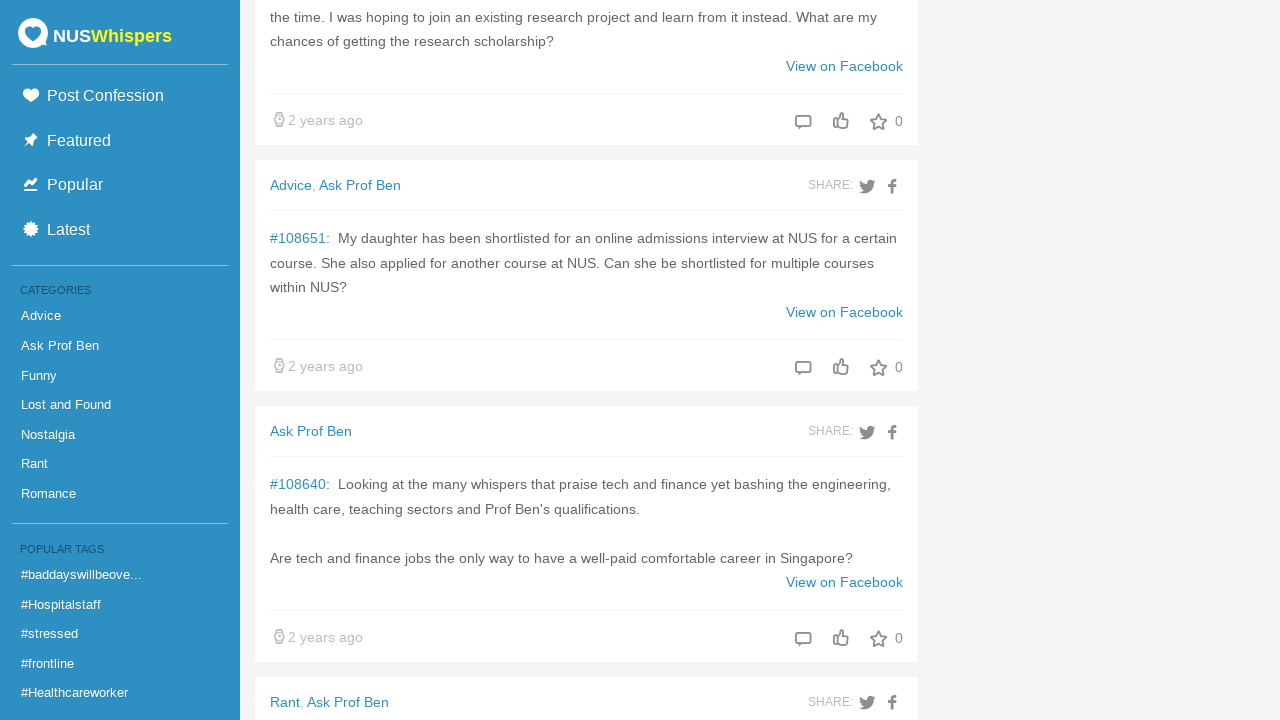

Scrolled to bottom of page to trigger lazy loading (iteration 18)
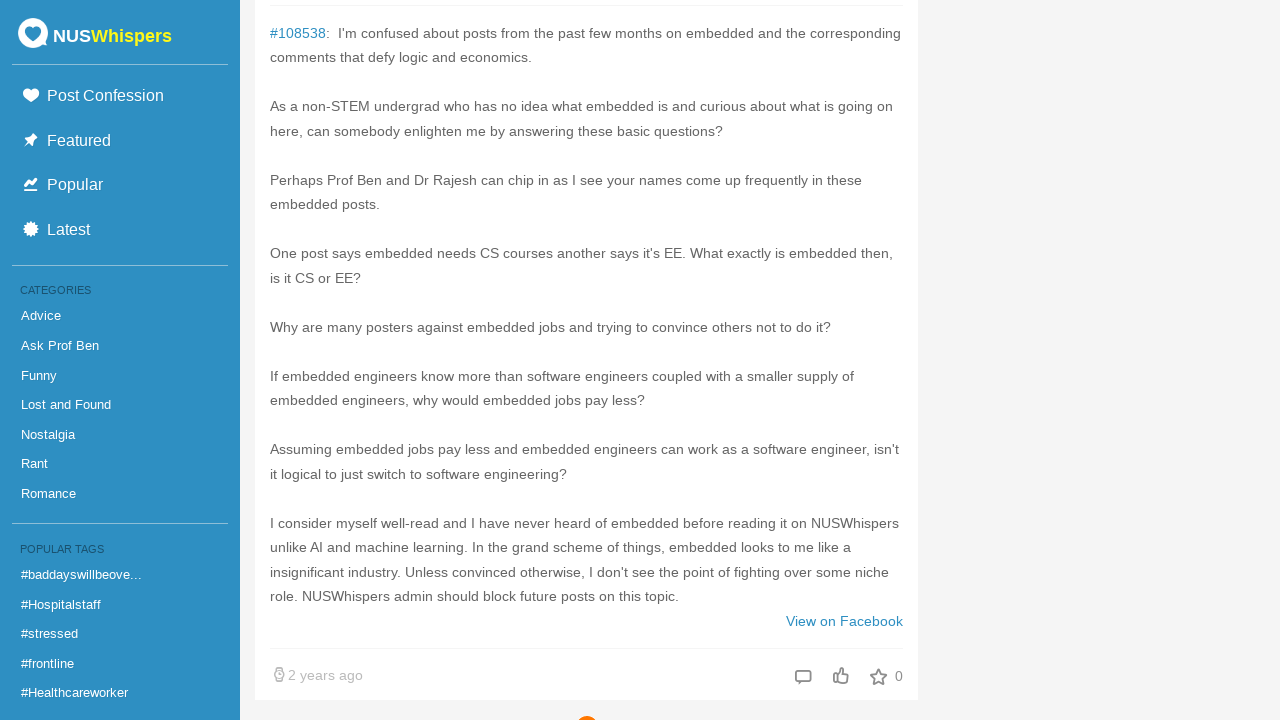

Waited 100ms for content to load after scroll (iteration 18)
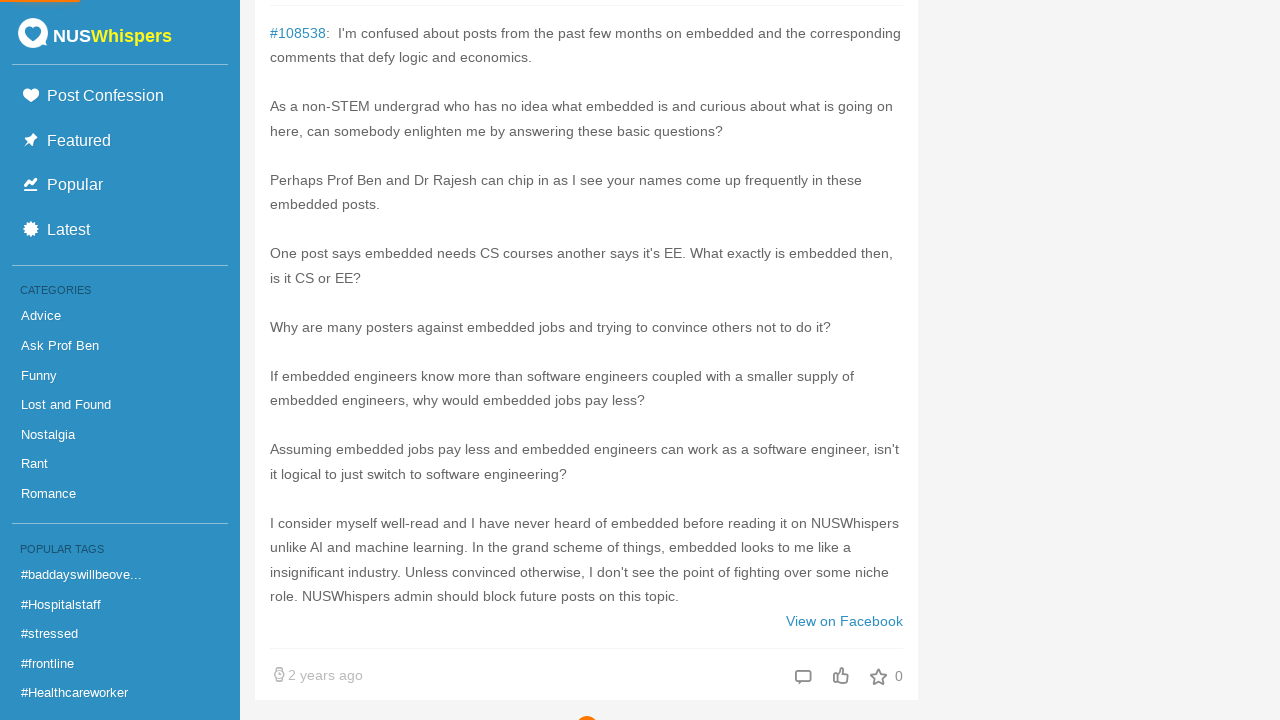

Scrolled to bottom of page to trigger lazy loading (iteration 19)
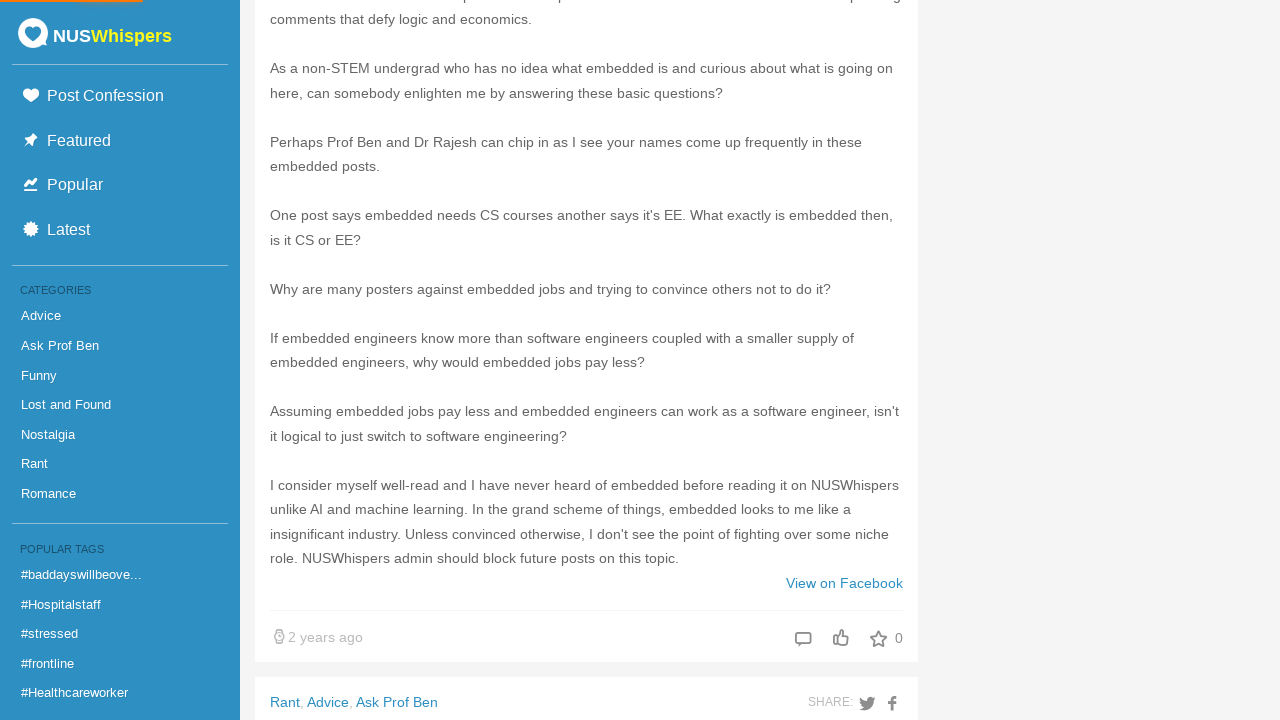

Waited 100ms for content to load after scroll (iteration 19)
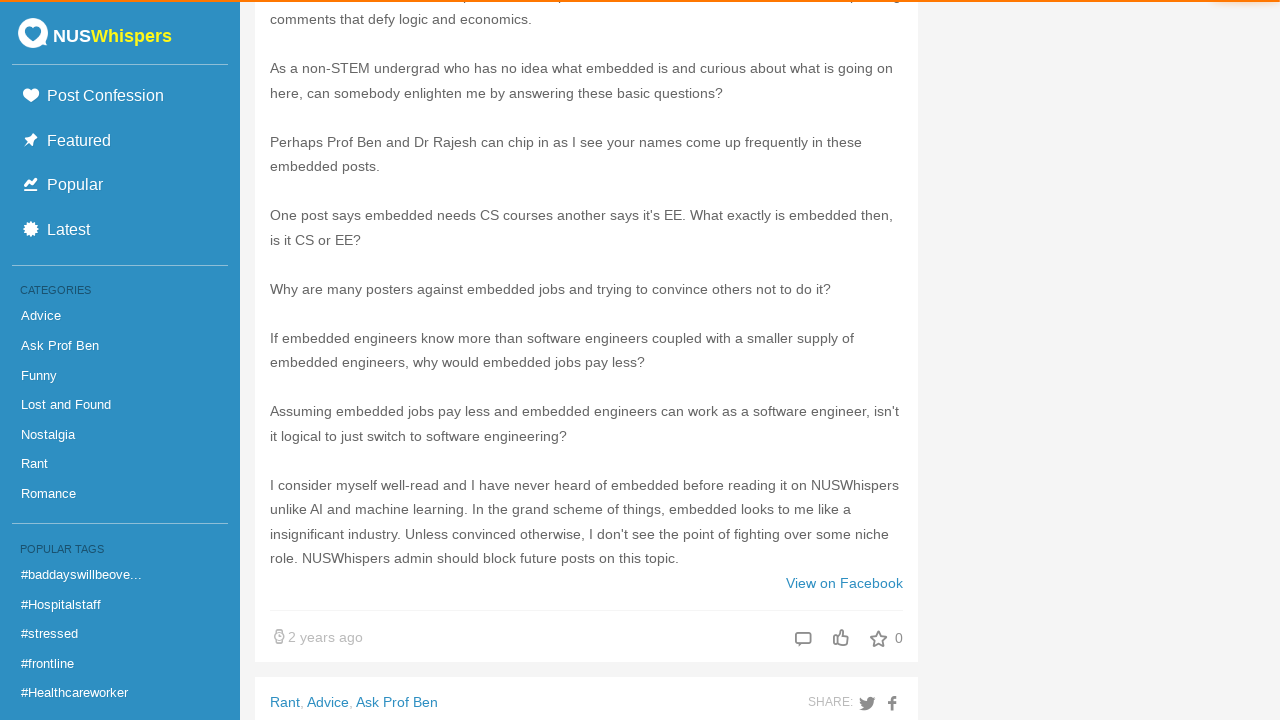

Scrolled to bottom of page to trigger lazy loading (iteration 20)
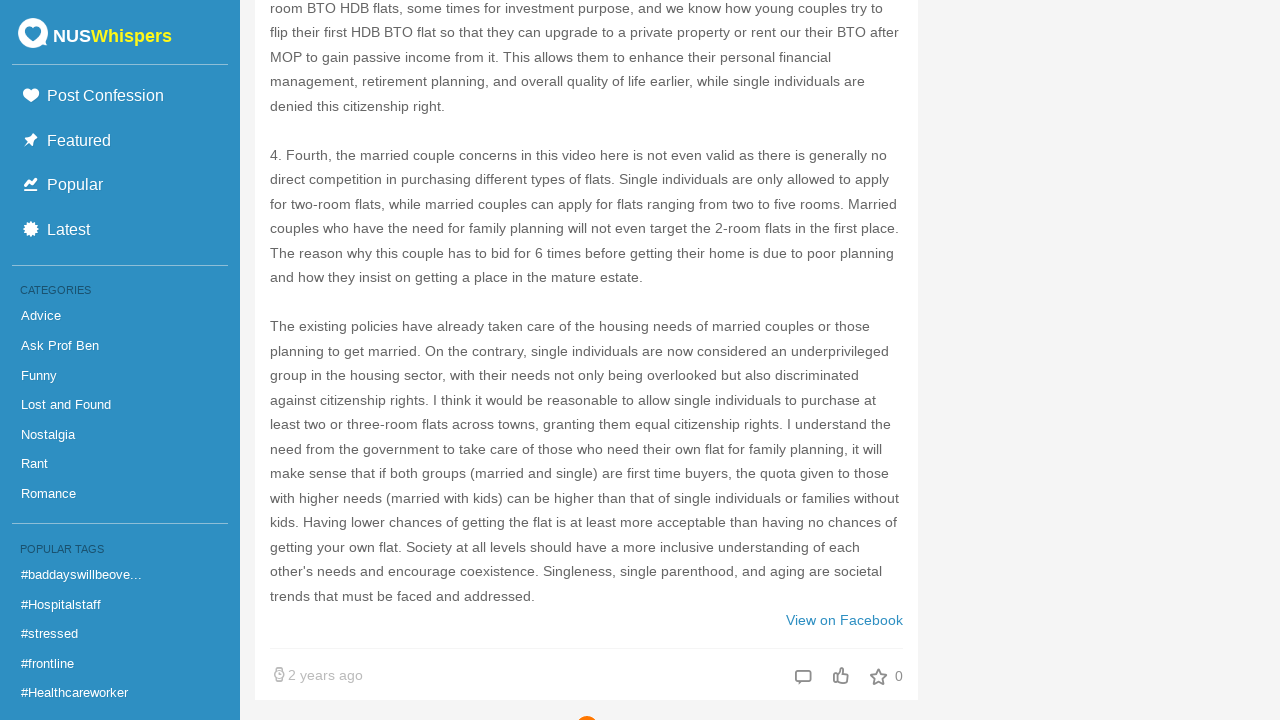

Waited 100ms for content to load after scroll (iteration 20)
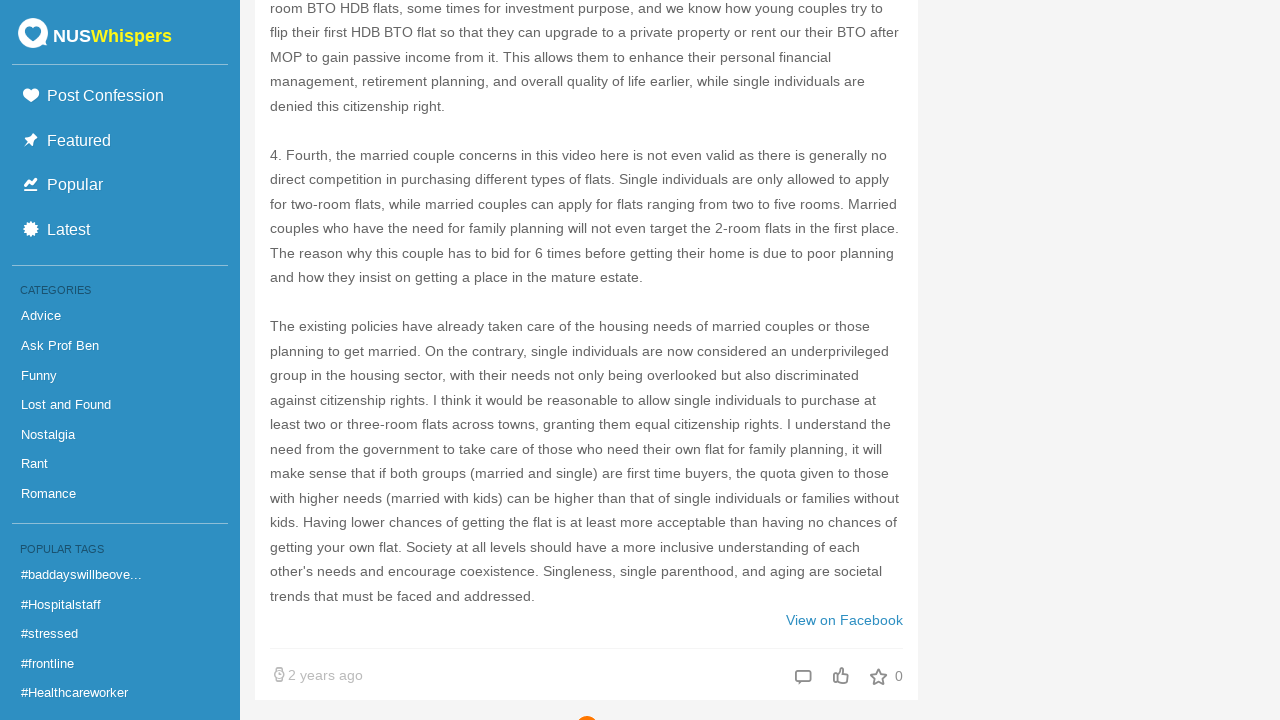

Scrolled to bottom of page to trigger lazy loading (iteration 21)
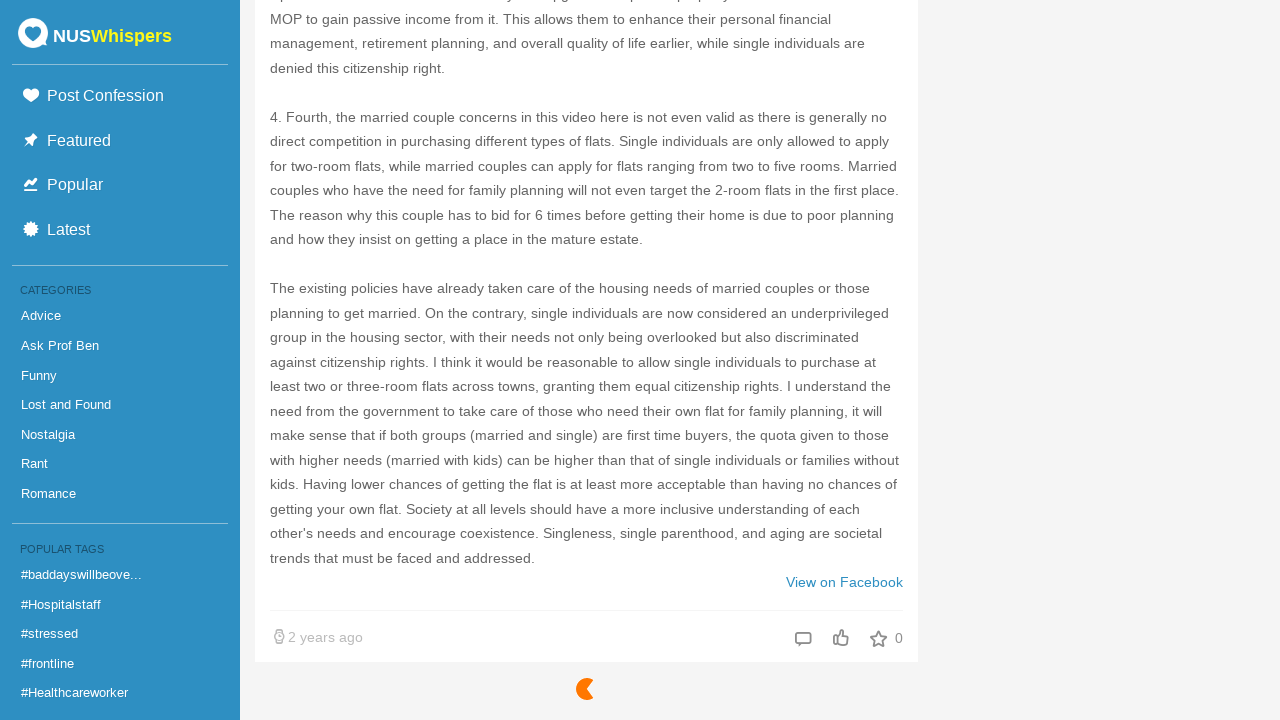

Waited 100ms for content to load after scroll (iteration 21)
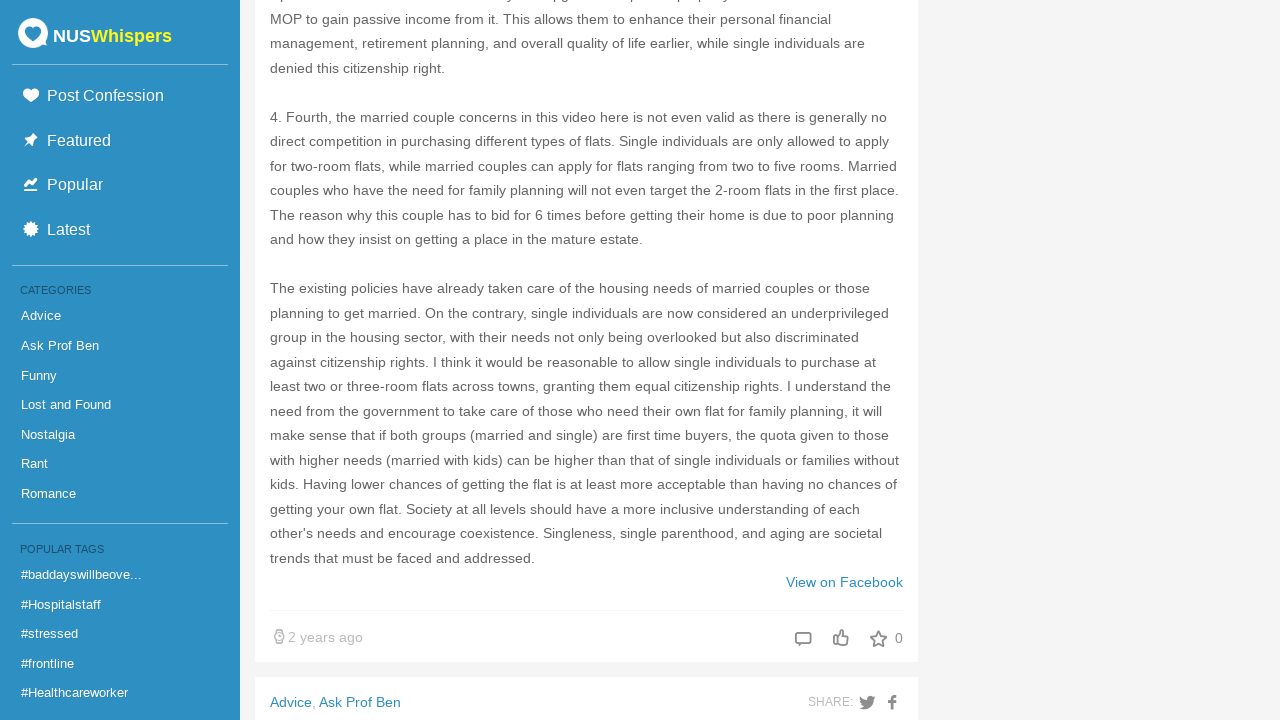

Scrolled to bottom of page to trigger lazy loading (iteration 22)
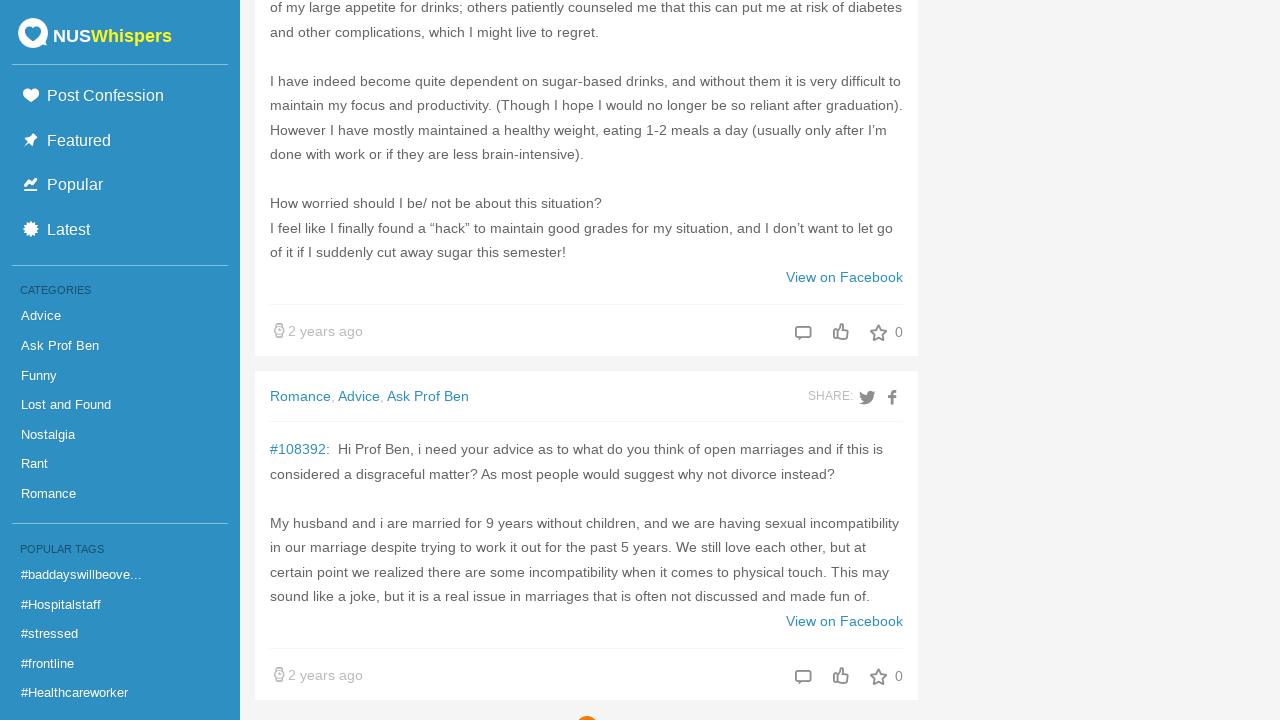

Waited 100ms for content to load after scroll (iteration 22)
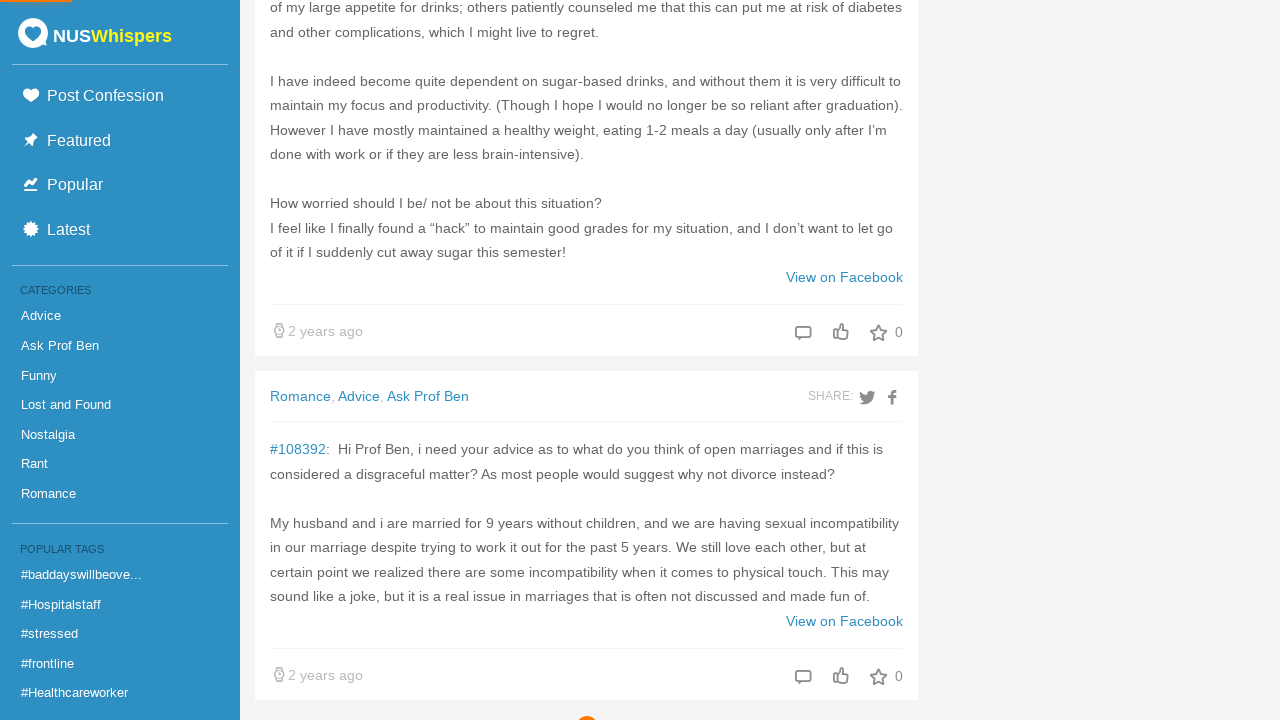

Scrolled to bottom of page to trigger lazy loading (iteration 23)
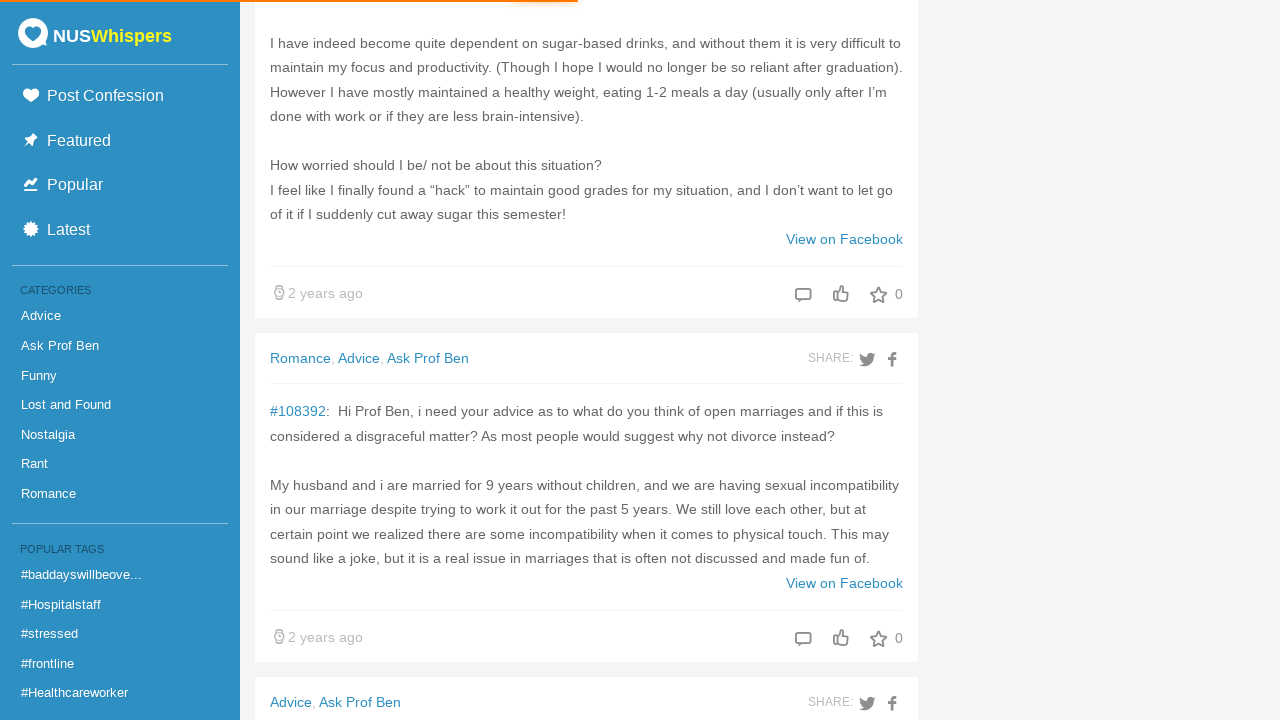

Waited 100ms for content to load after scroll (iteration 23)
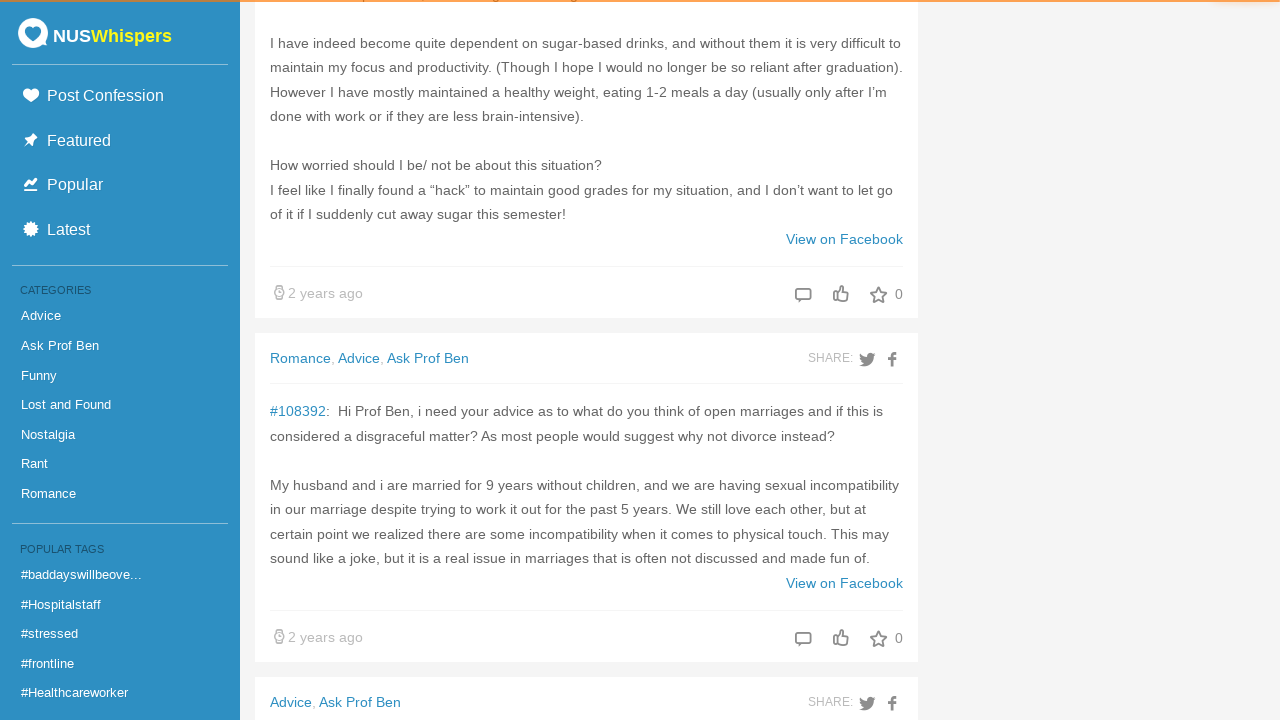

Scrolled to bottom of page to trigger lazy loading (iteration 24)
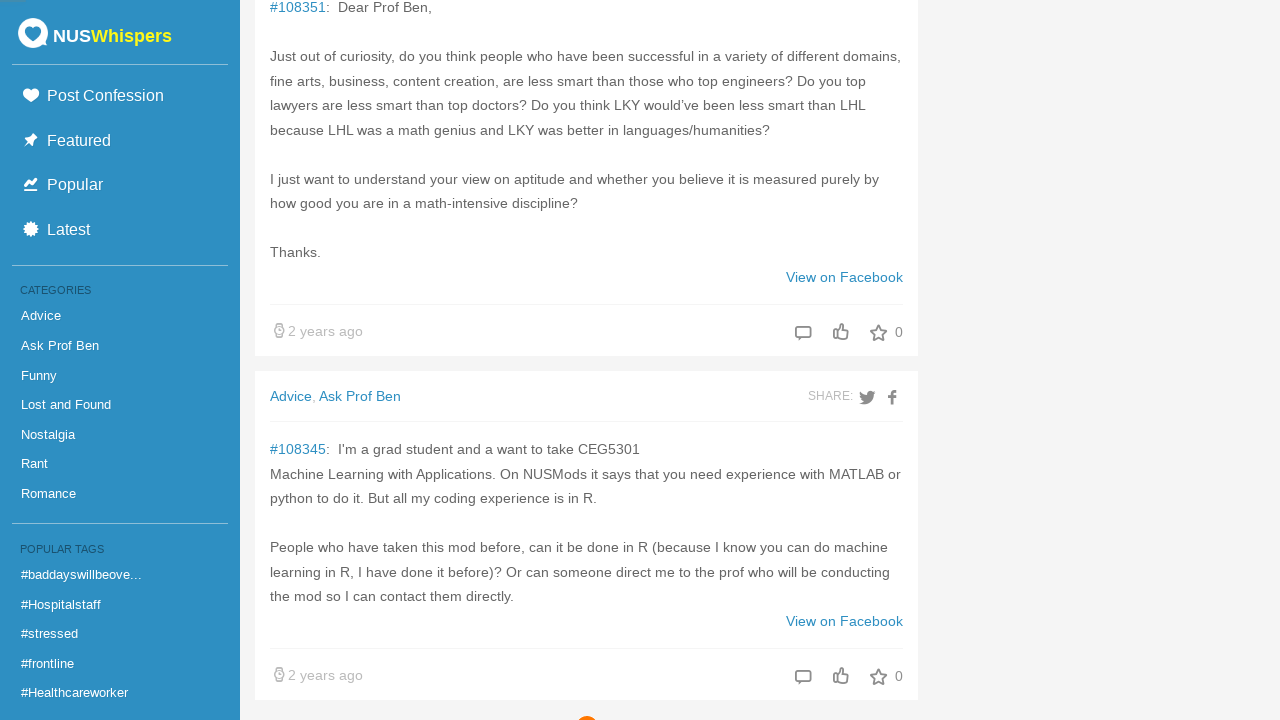

Waited 100ms for content to load after scroll (iteration 24)
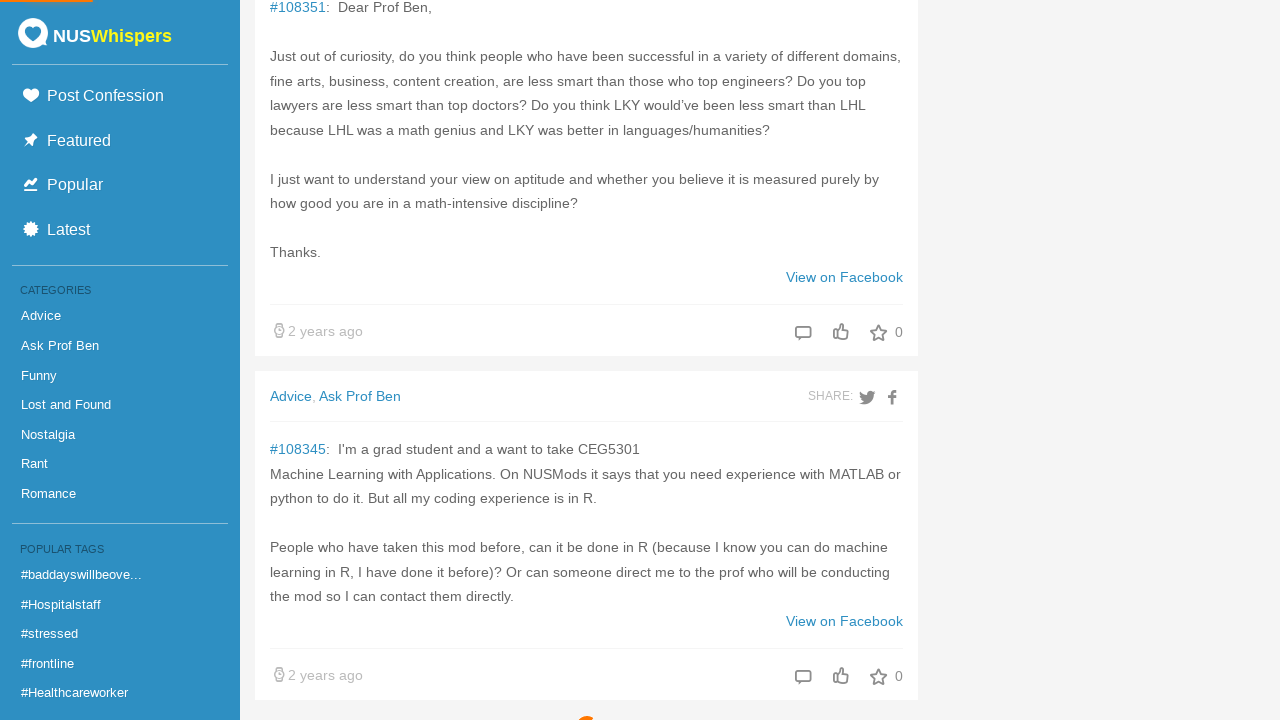

Scrolled to bottom of page to trigger lazy loading (iteration 25)
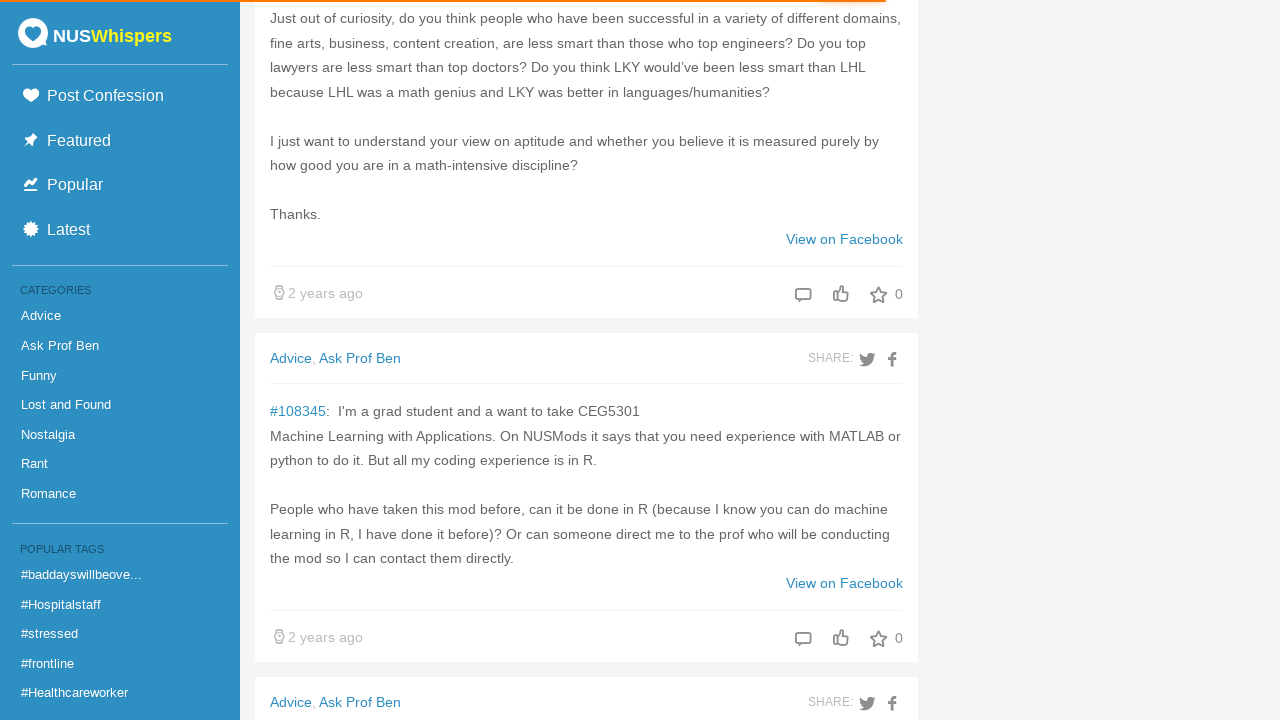

Waited 100ms for content to load after scroll (iteration 25)
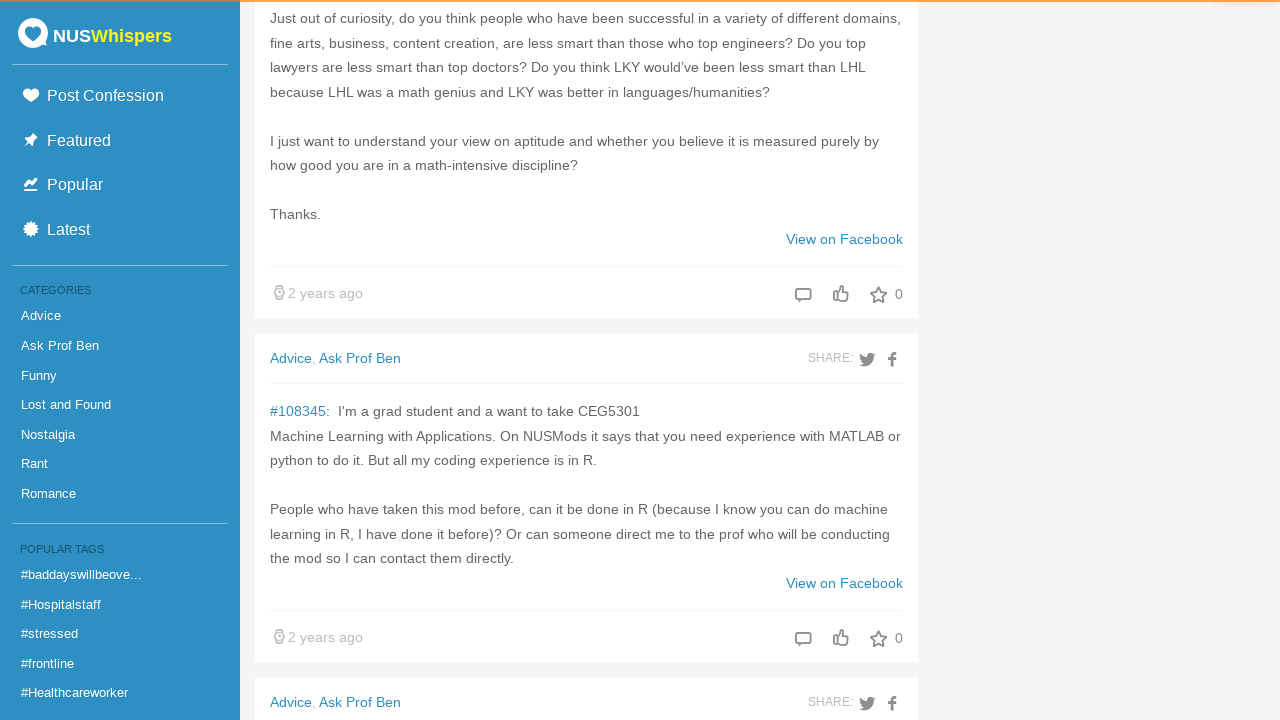

Scrolled to bottom of page to trigger lazy loading (iteration 26)
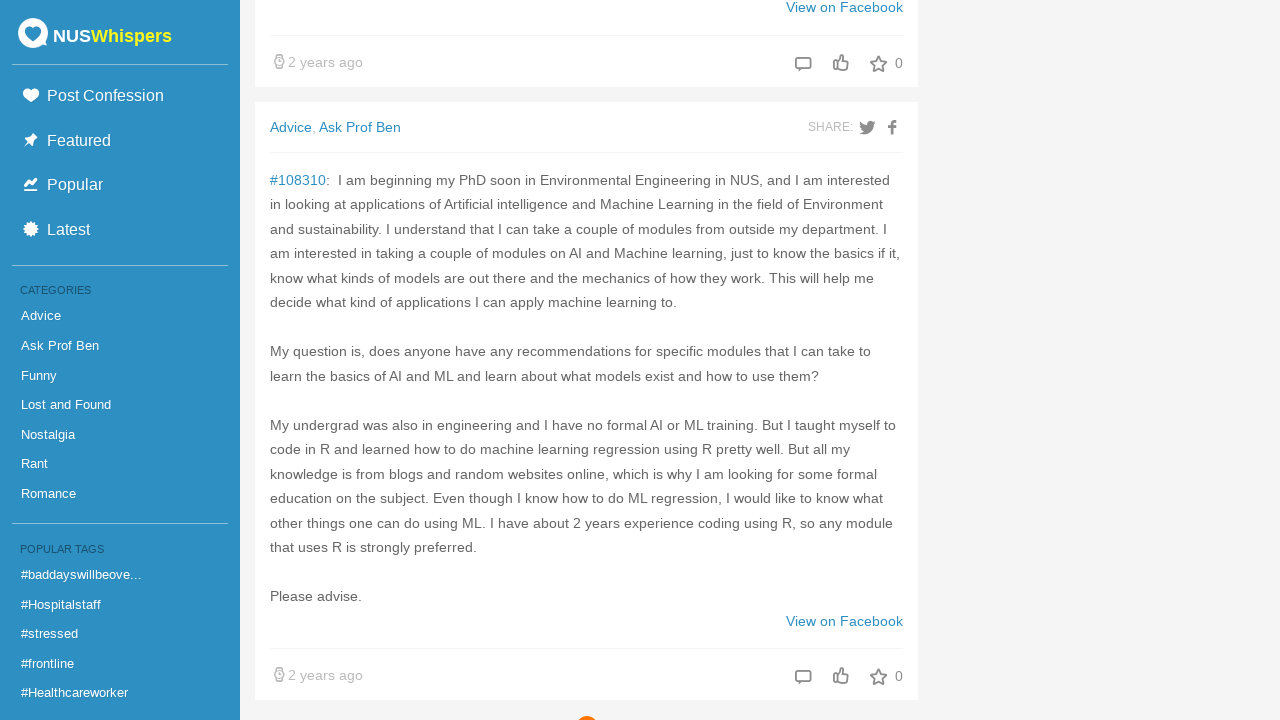

Waited 100ms for content to load after scroll (iteration 26)
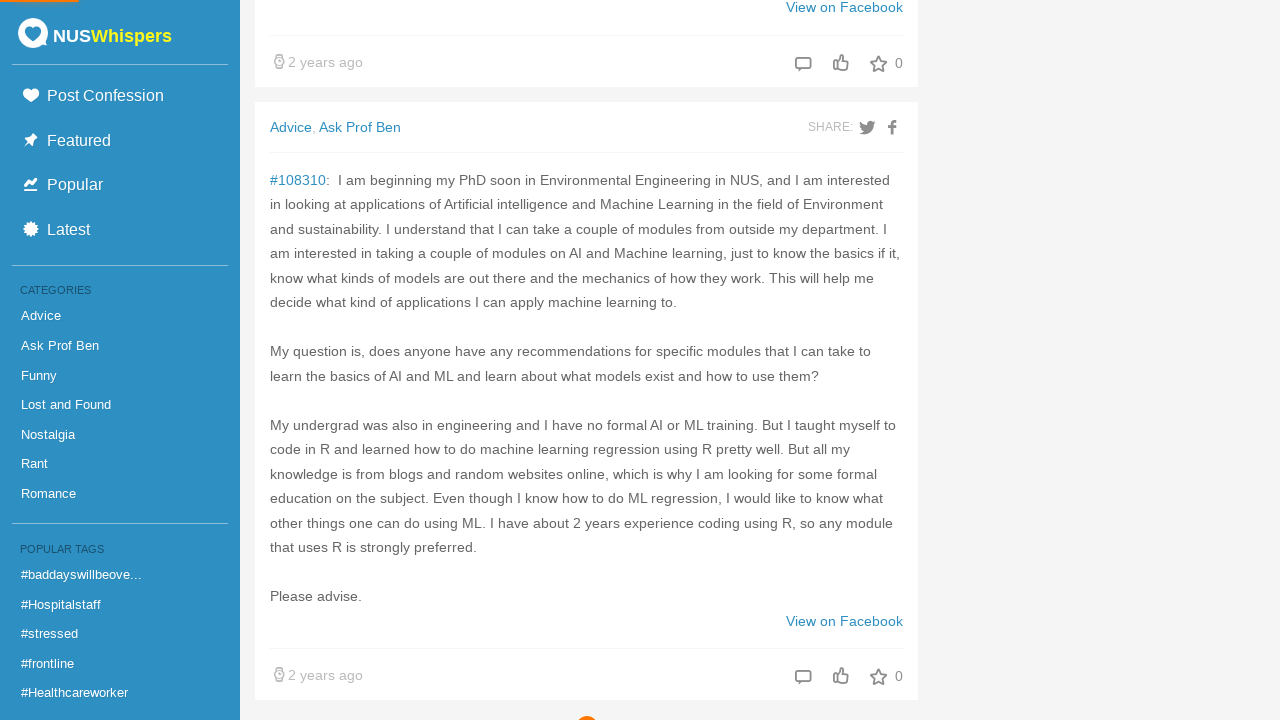

Scrolled to bottom of page to trigger lazy loading (iteration 27)
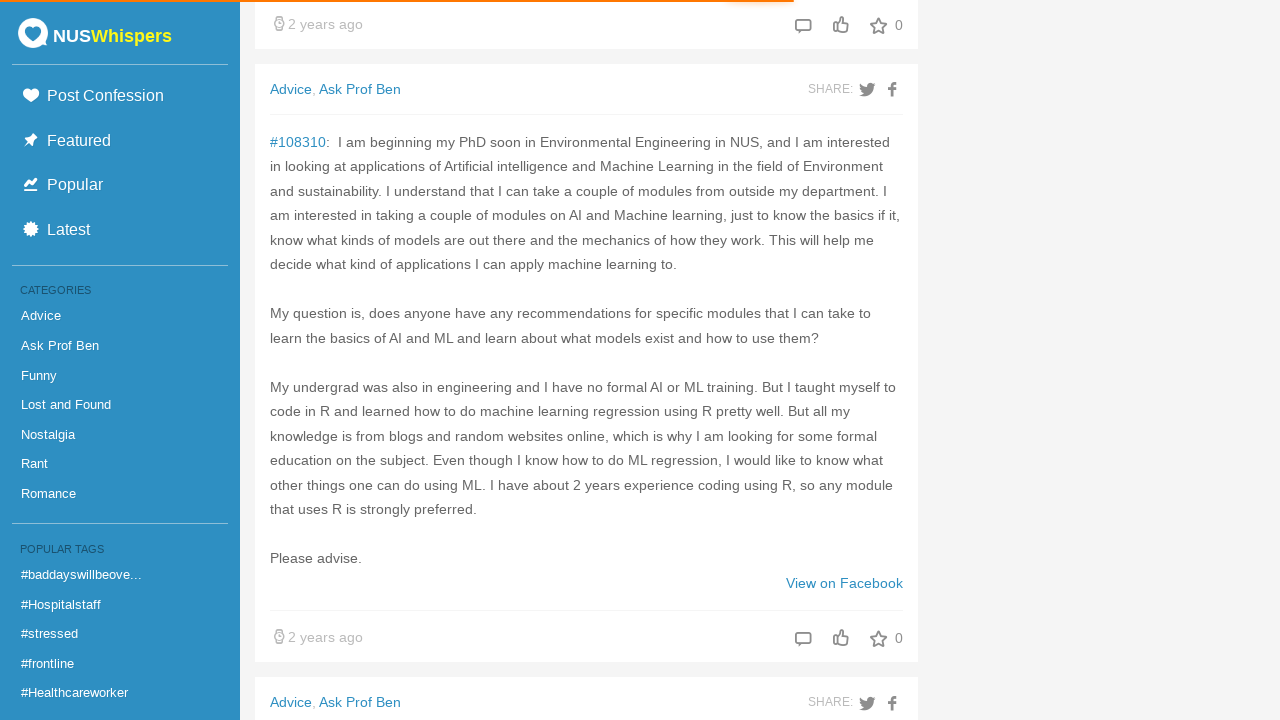

Waited 100ms for content to load after scroll (iteration 27)
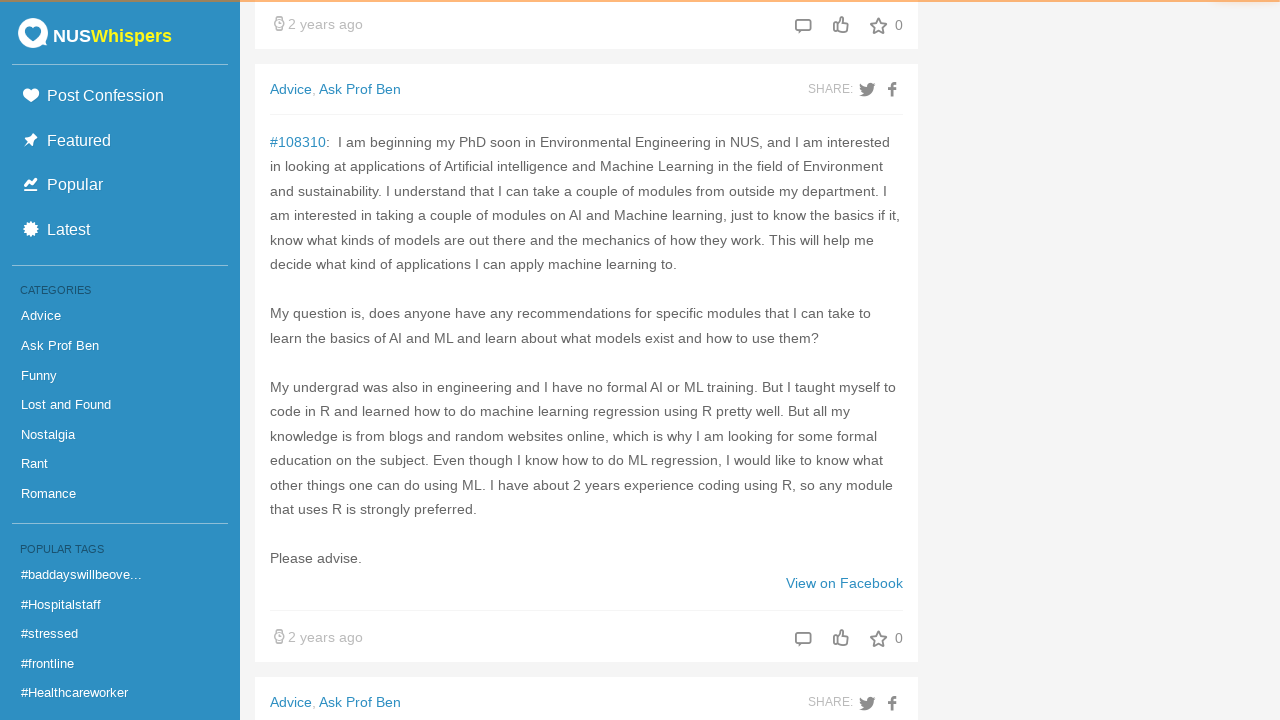

Scrolled to bottom of page to trigger lazy loading (iteration 28)
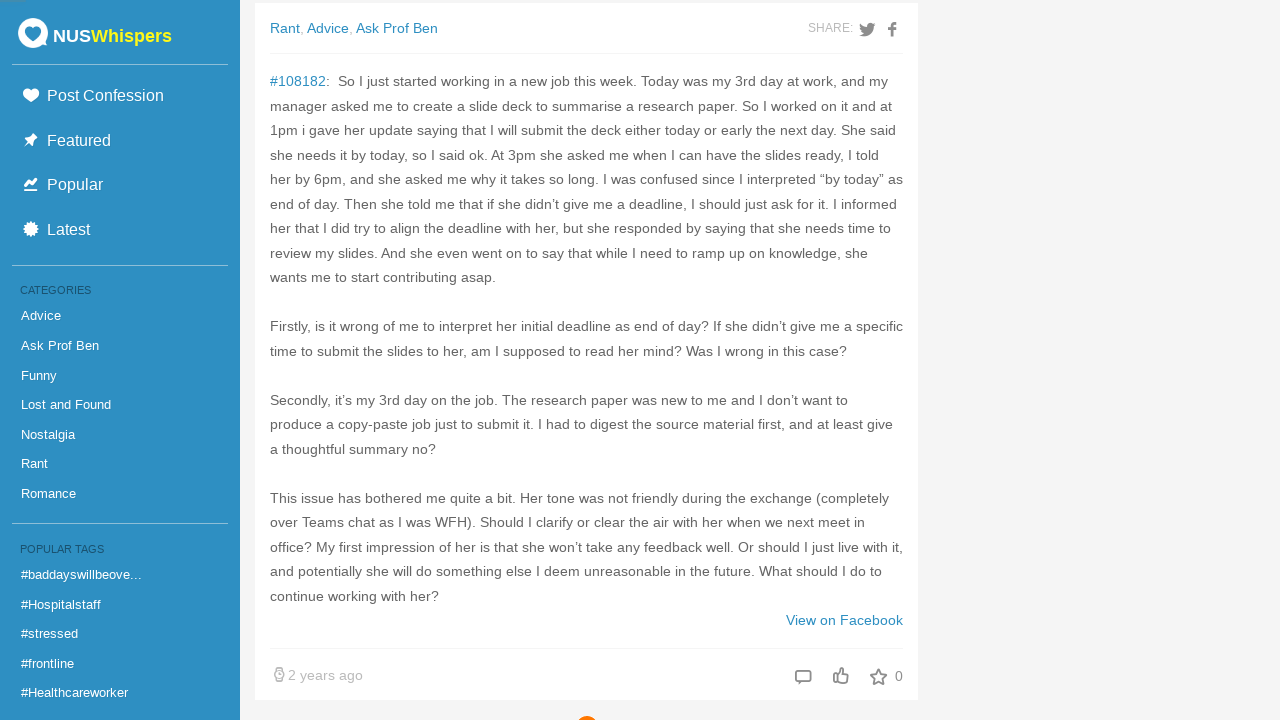

Waited 100ms for content to load after scroll (iteration 28)
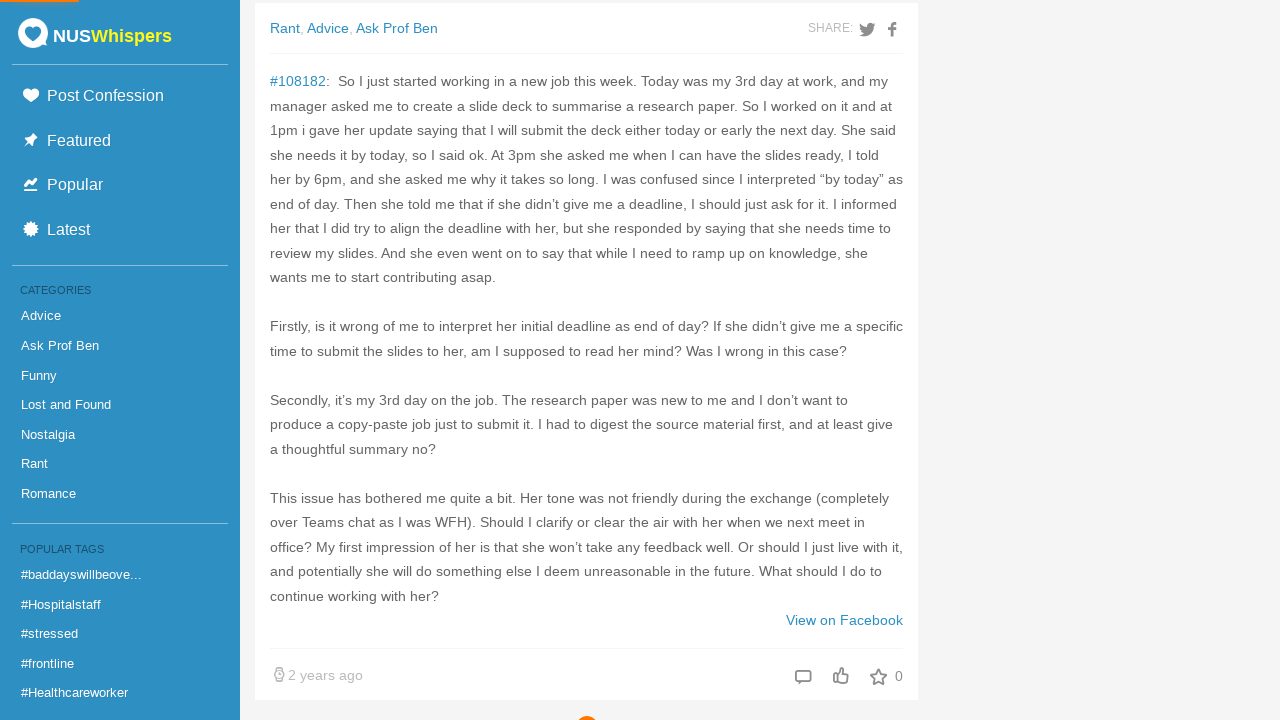

Scrolled to bottom of page to trigger lazy loading (iteration 29)
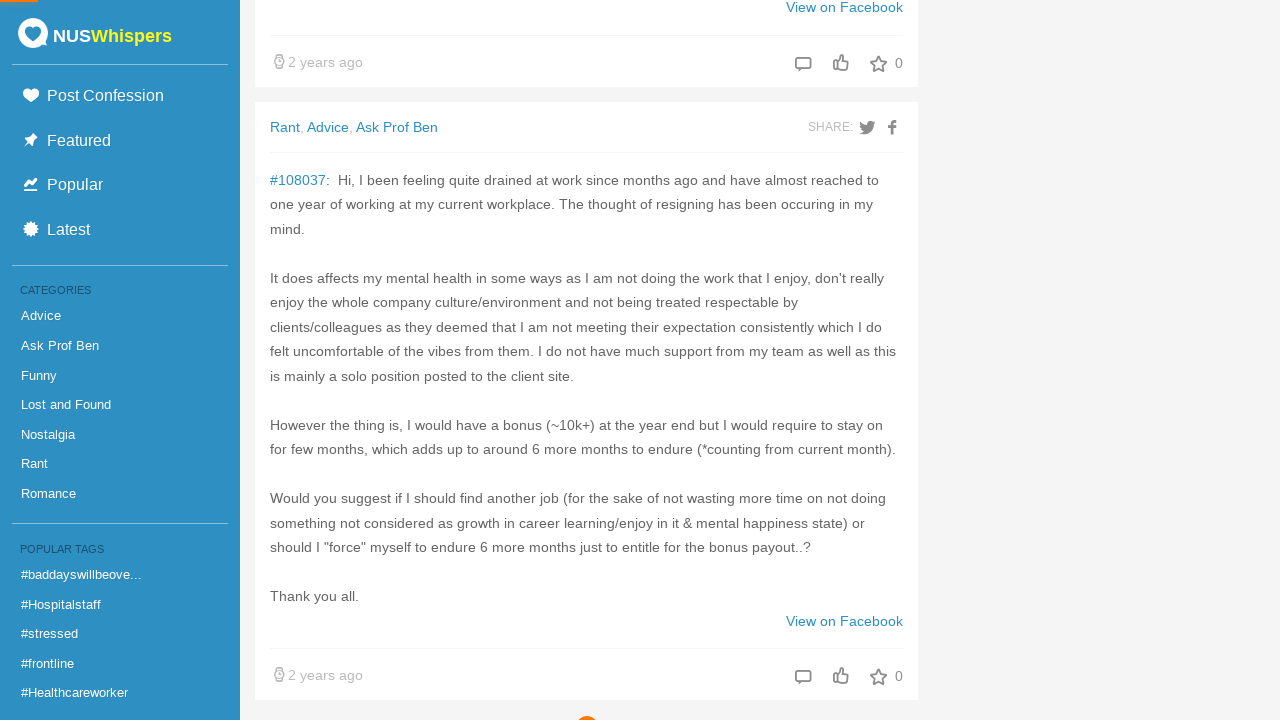

Waited 100ms for content to load after scroll (iteration 29)
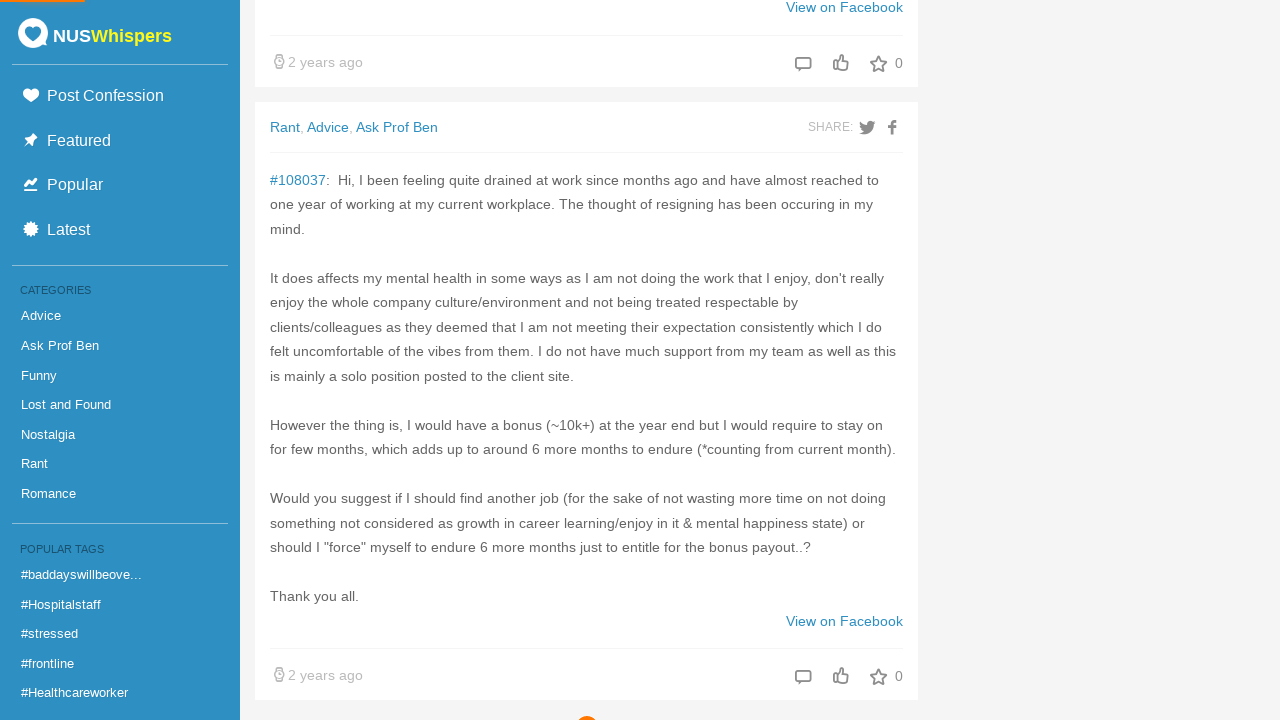

Scrolled to bottom of page to trigger lazy loading (iteration 30)
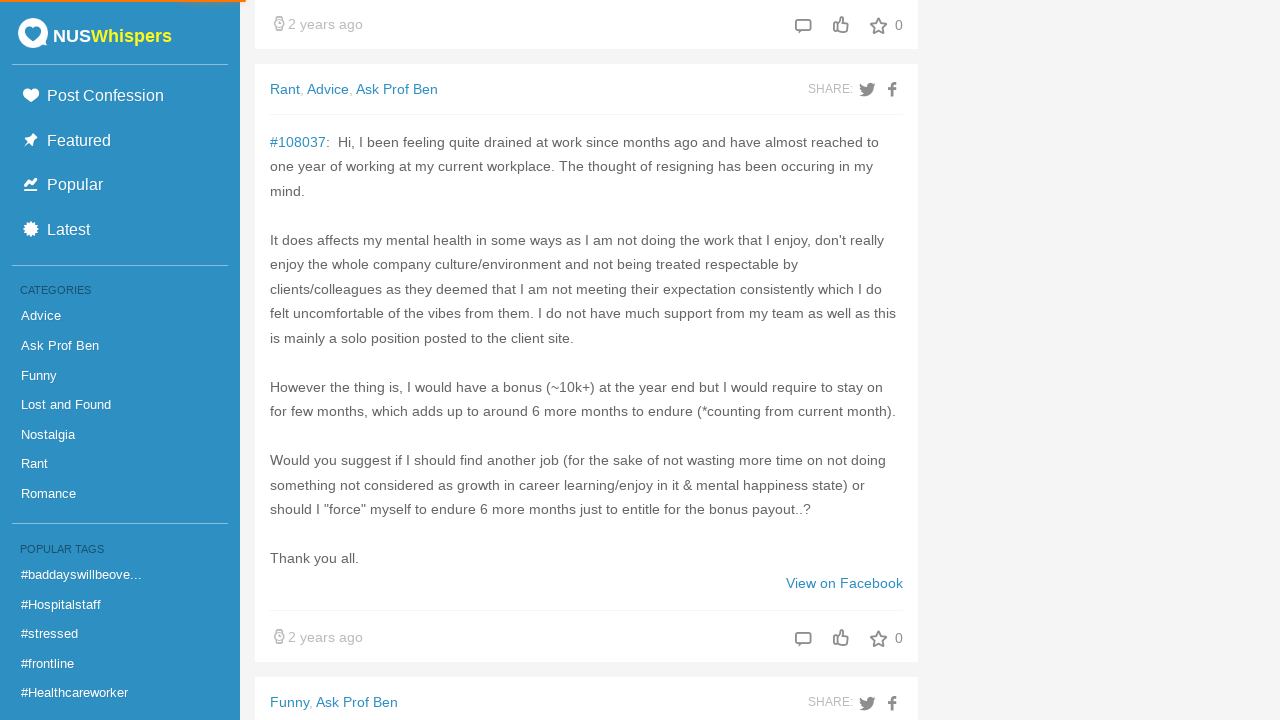

Waited 100ms for content to load after scroll (iteration 30)
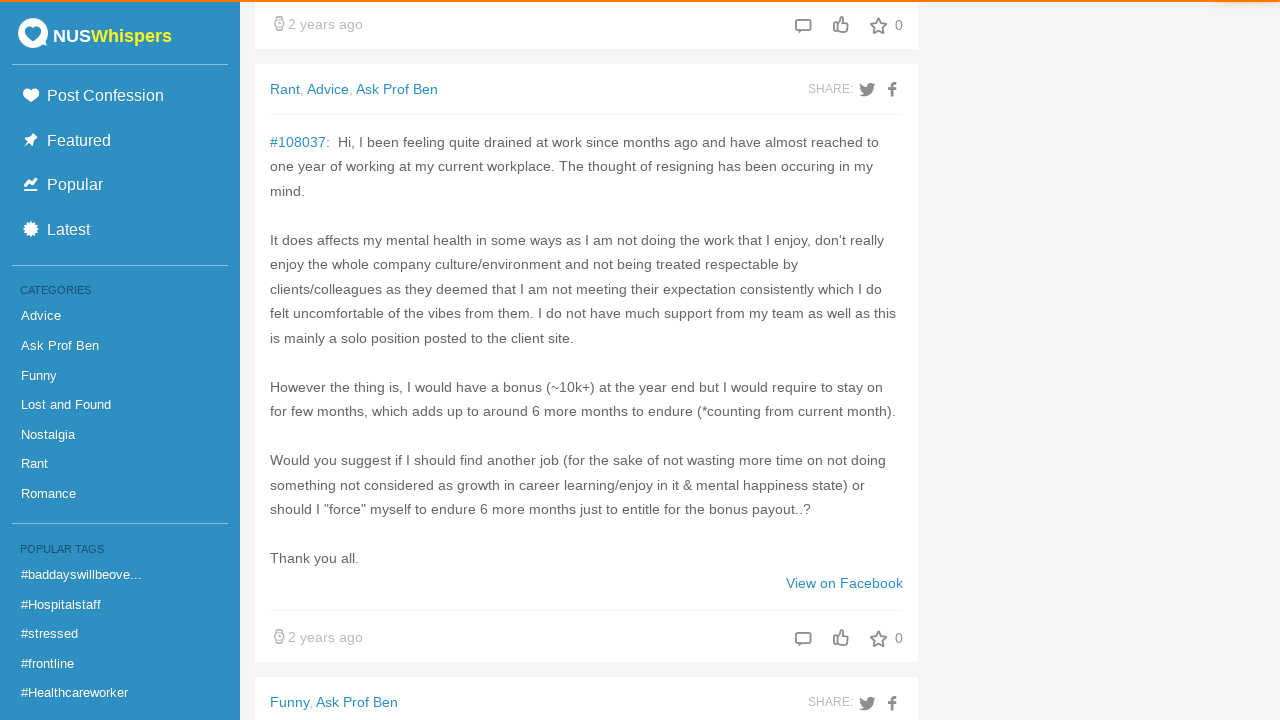

Scrolled to bottom of page to trigger lazy loading (iteration 31)
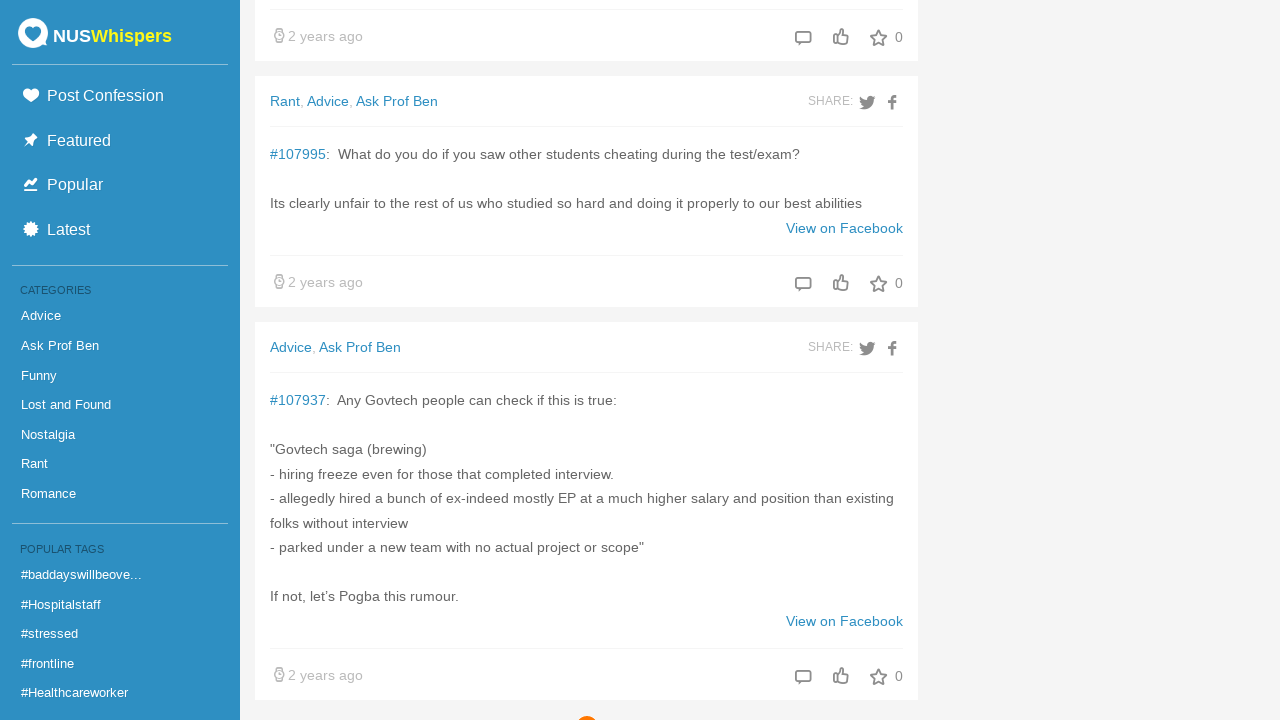

Waited 100ms for content to load after scroll (iteration 31)
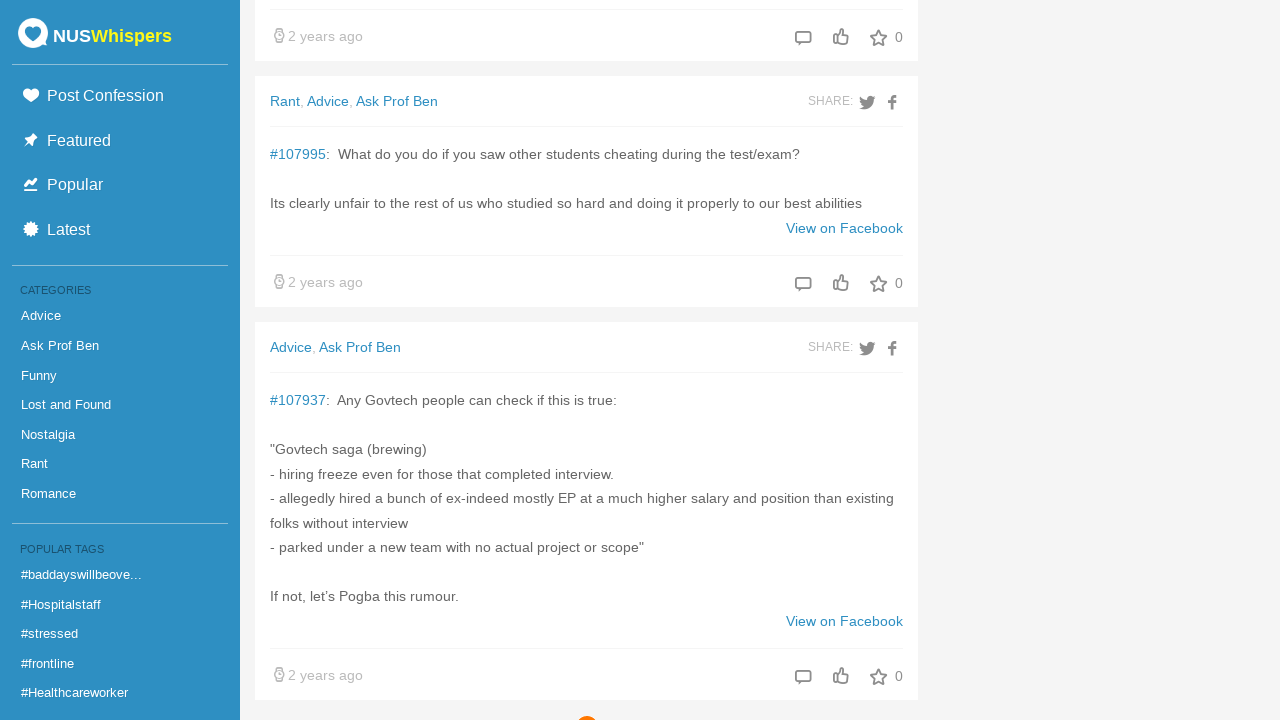

Scrolled to bottom of page to trigger lazy loading (iteration 32)
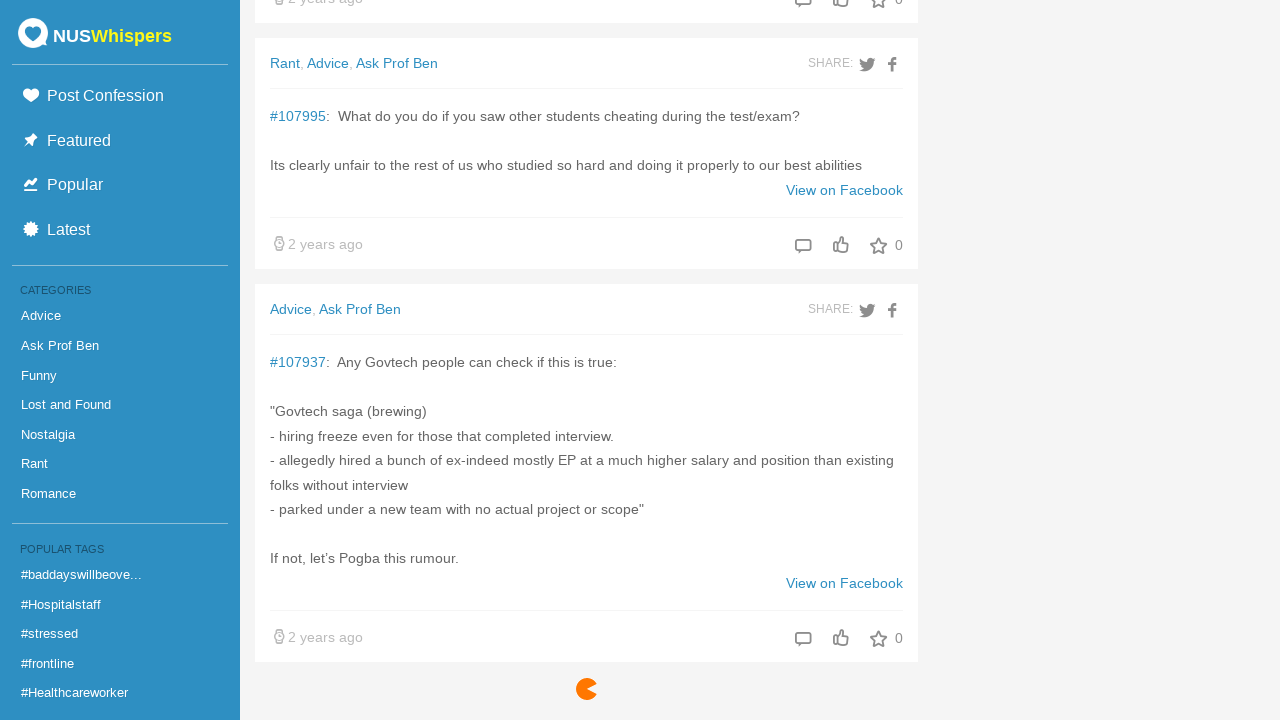

Waited 100ms for content to load after scroll (iteration 32)
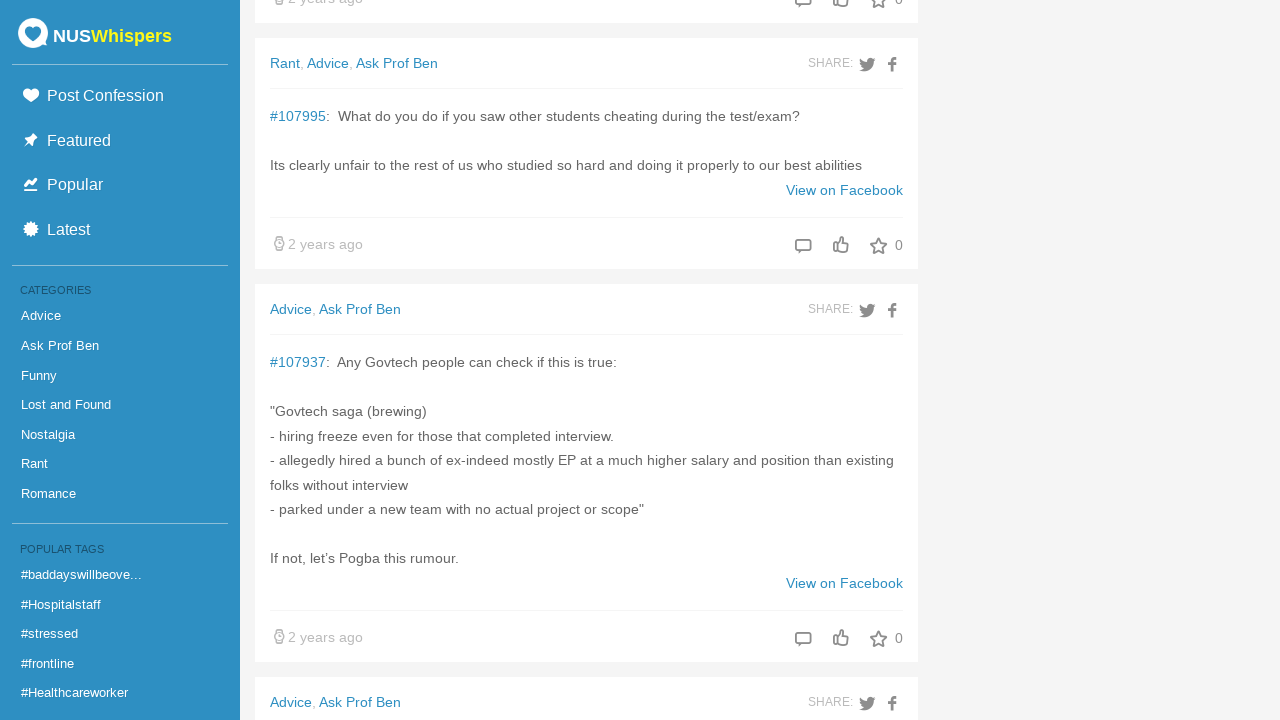

Scrolled to bottom of page to trigger lazy loading (iteration 33)
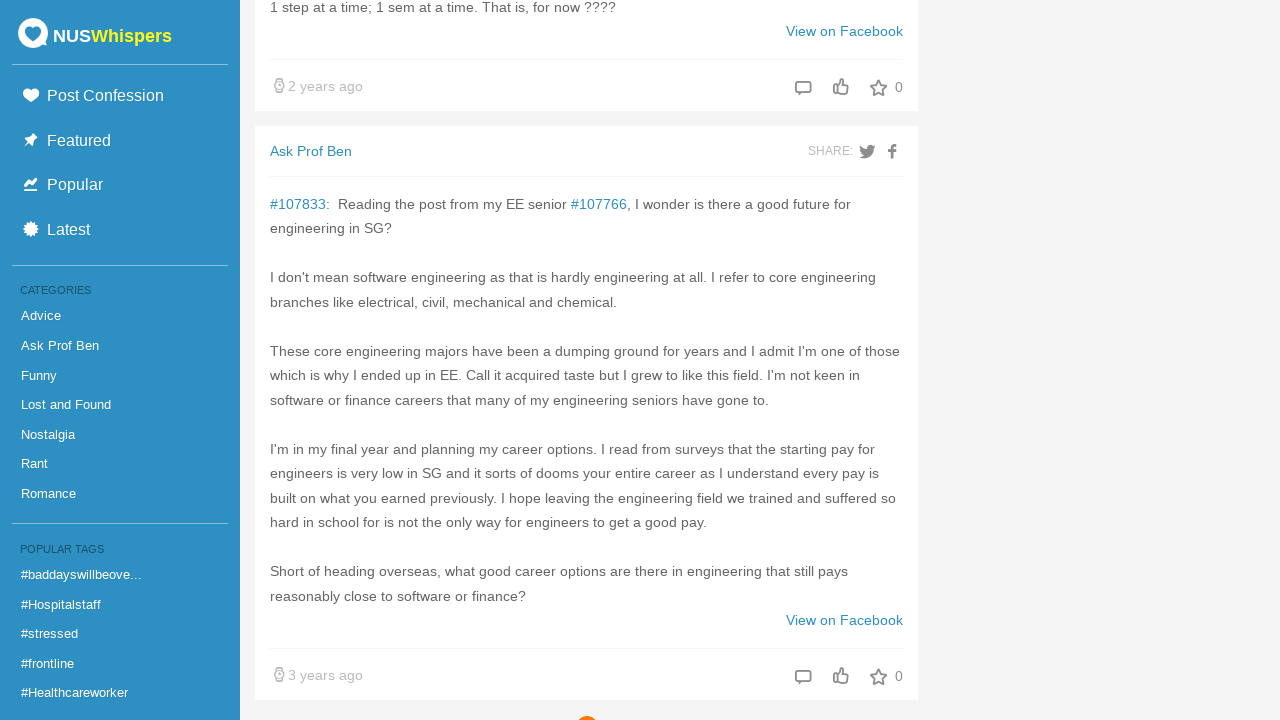

Waited 100ms for content to load after scroll (iteration 33)
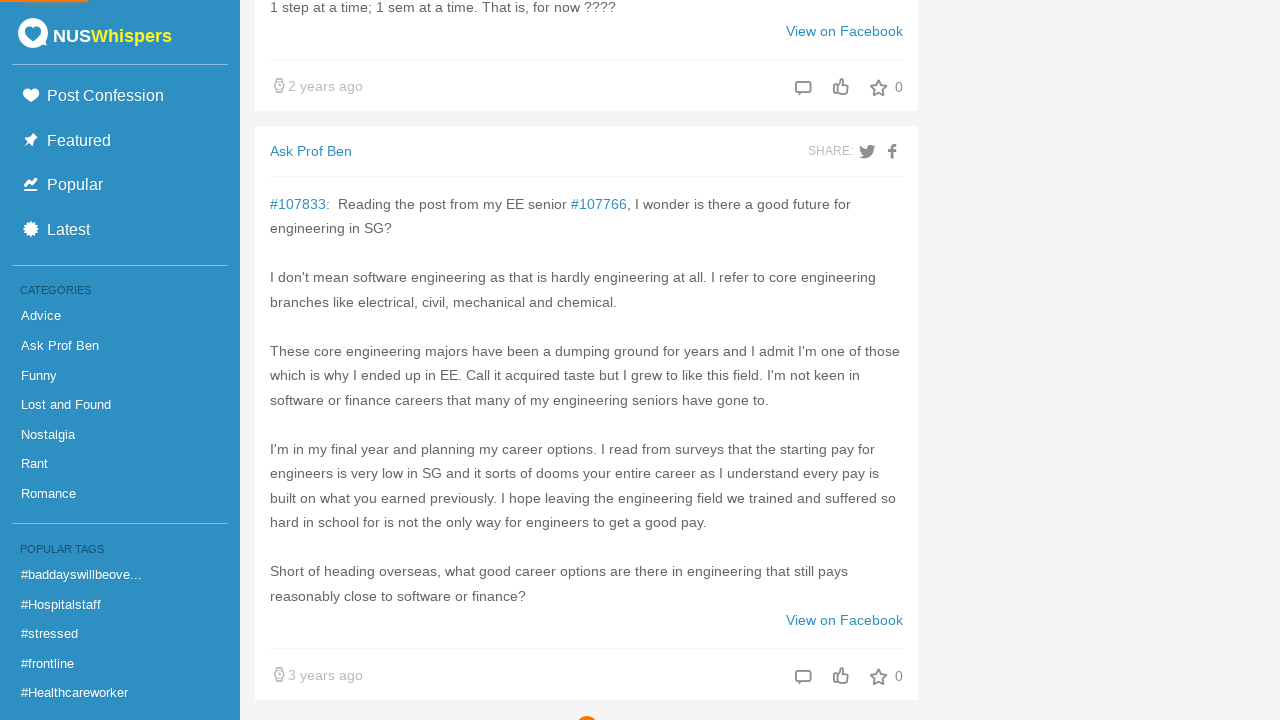

Scrolled to bottom of page to trigger lazy loading (iteration 34)
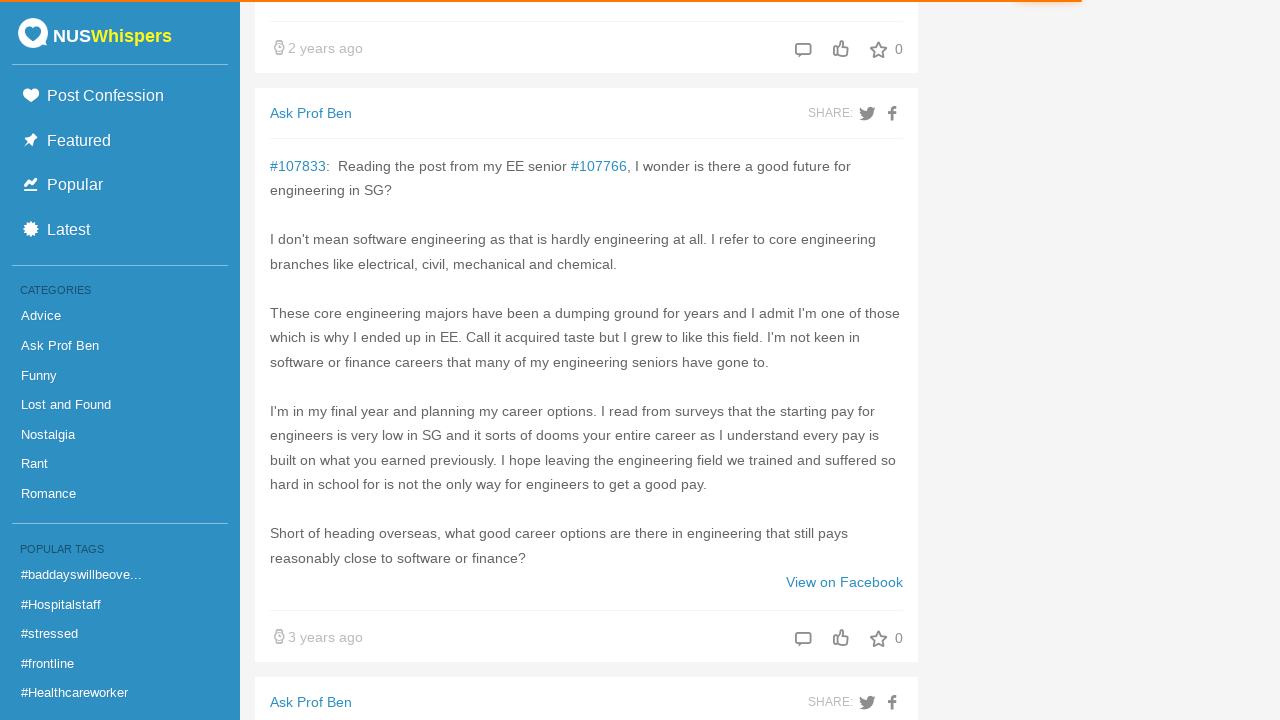

Waited 100ms for content to load after scroll (iteration 34)
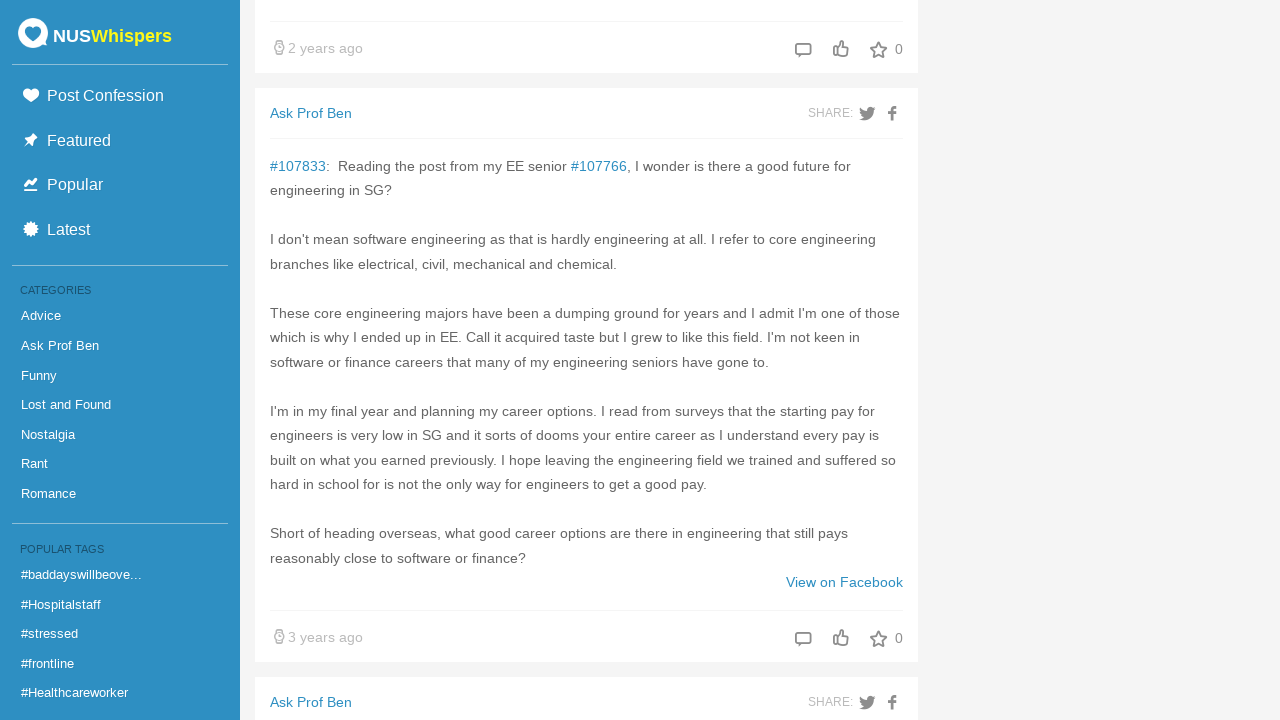

Scrolled to bottom of page to trigger lazy loading (iteration 35)
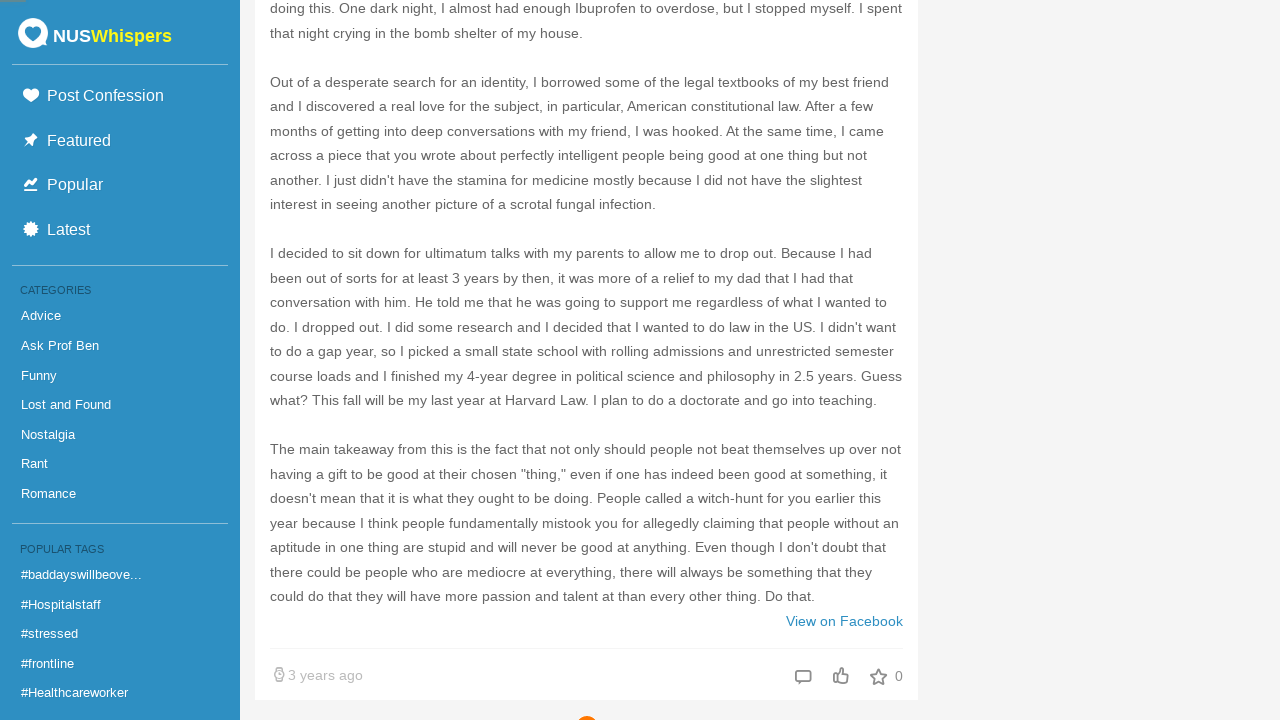

Waited 100ms for content to load after scroll (iteration 35)
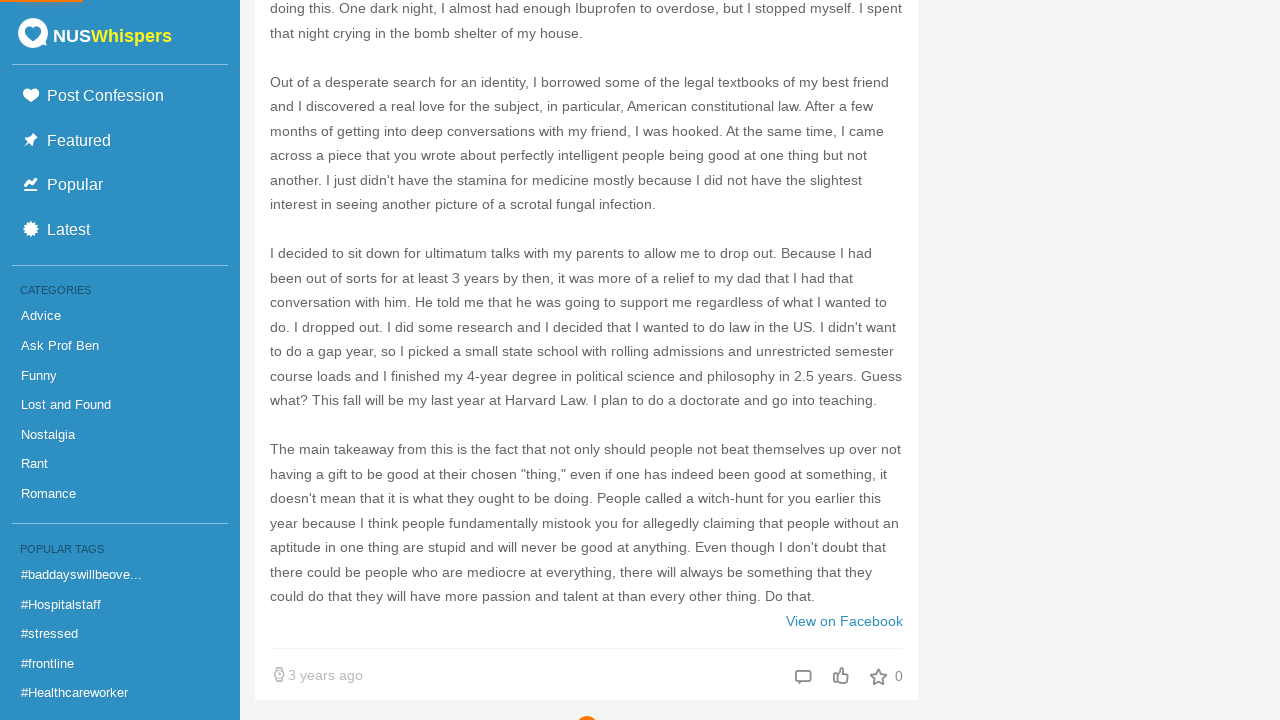

Scrolled to bottom of page to trigger lazy loading (iteration 36)
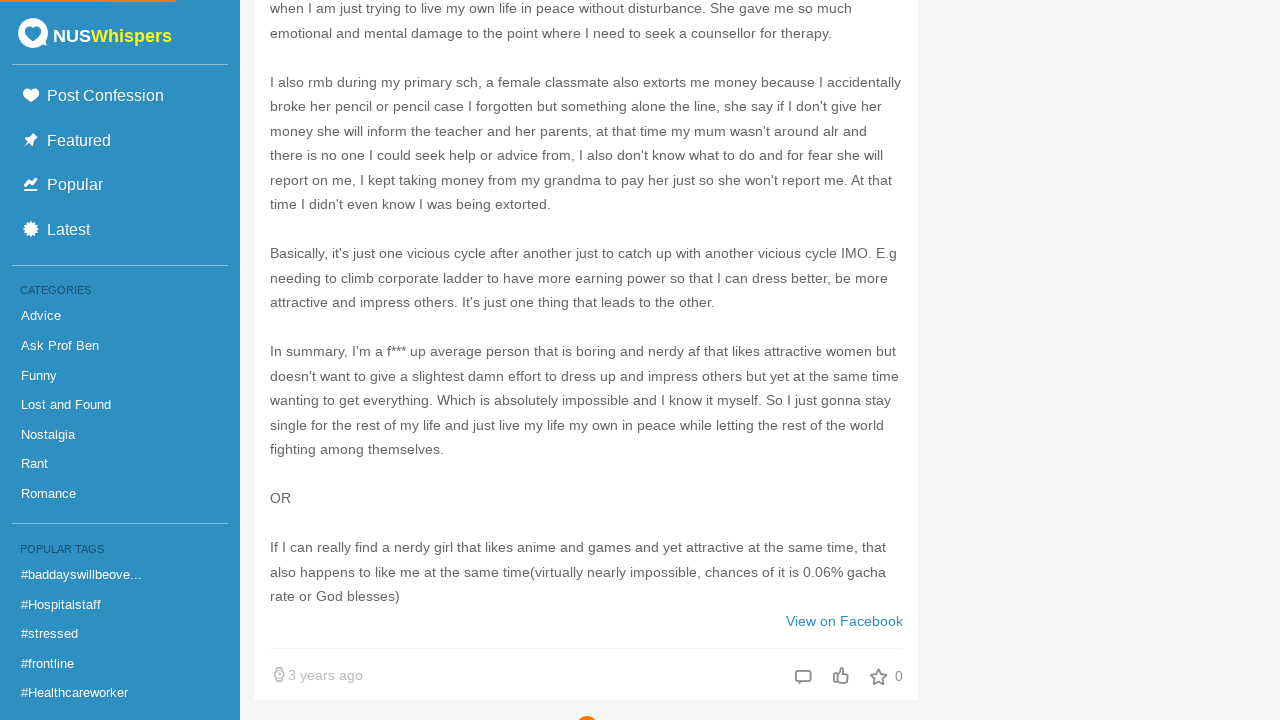

Waited 100ms for content to load after scroll (iteration 36)
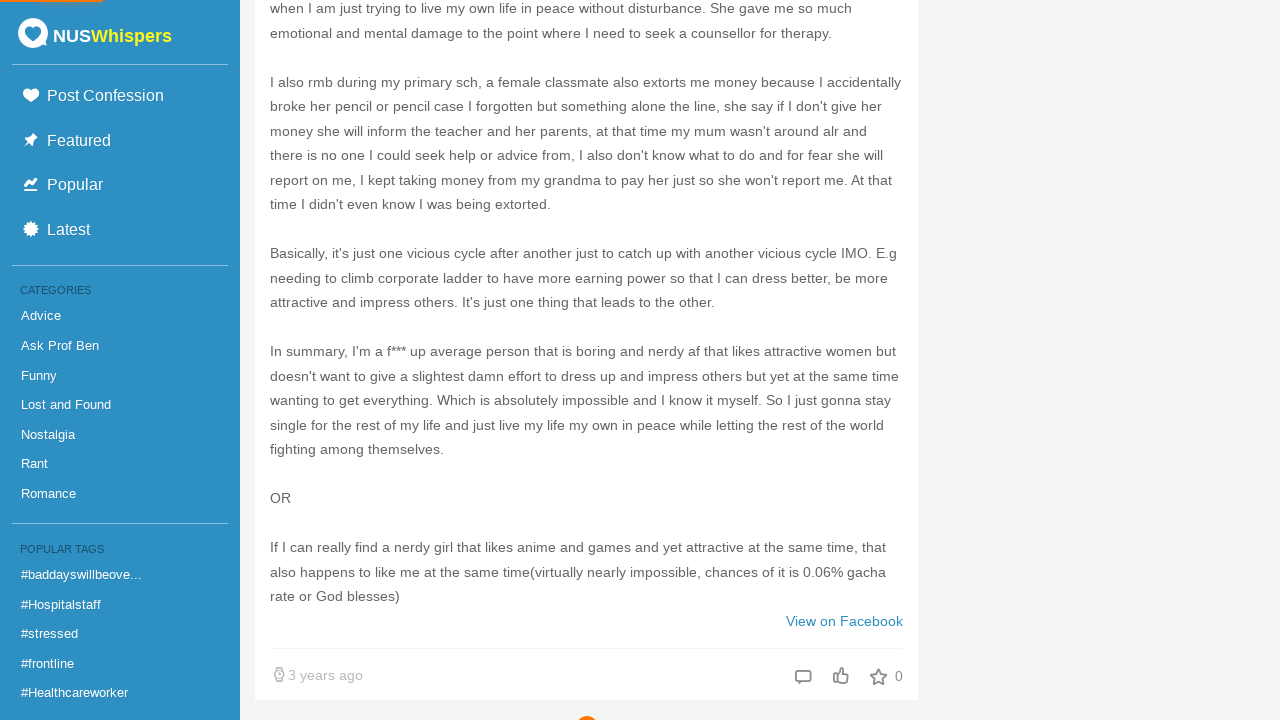

Scrolled to bottom of page to trigger lazy loading (iteration 37)
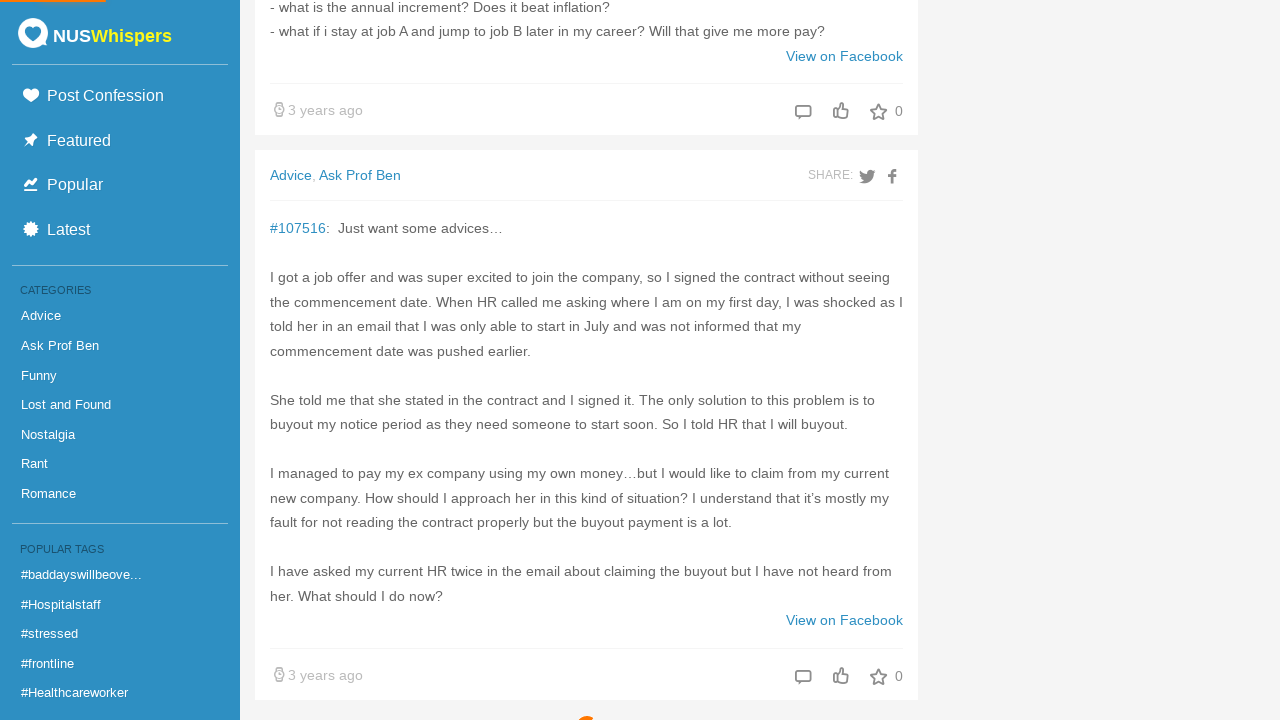

Waited 100ms for content to load after scroll (iteration 37)
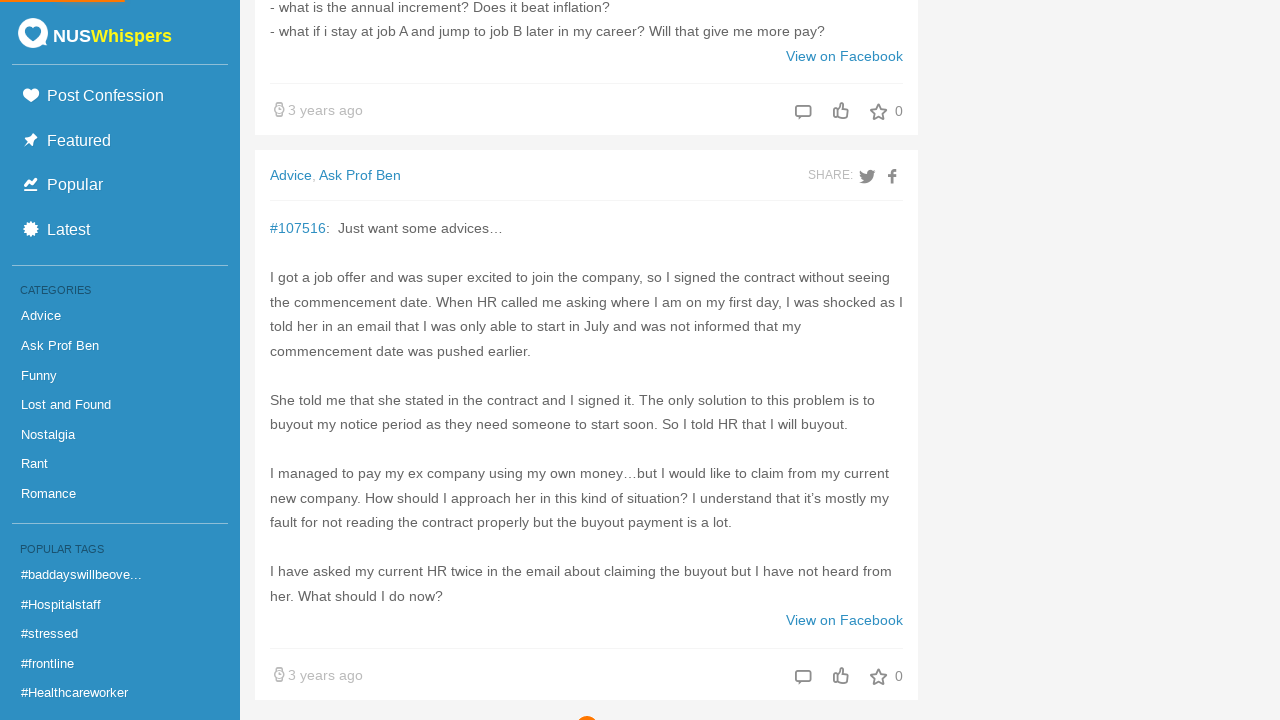

Scrolled to bottom of page to trigger lazy loading (iteration 38)
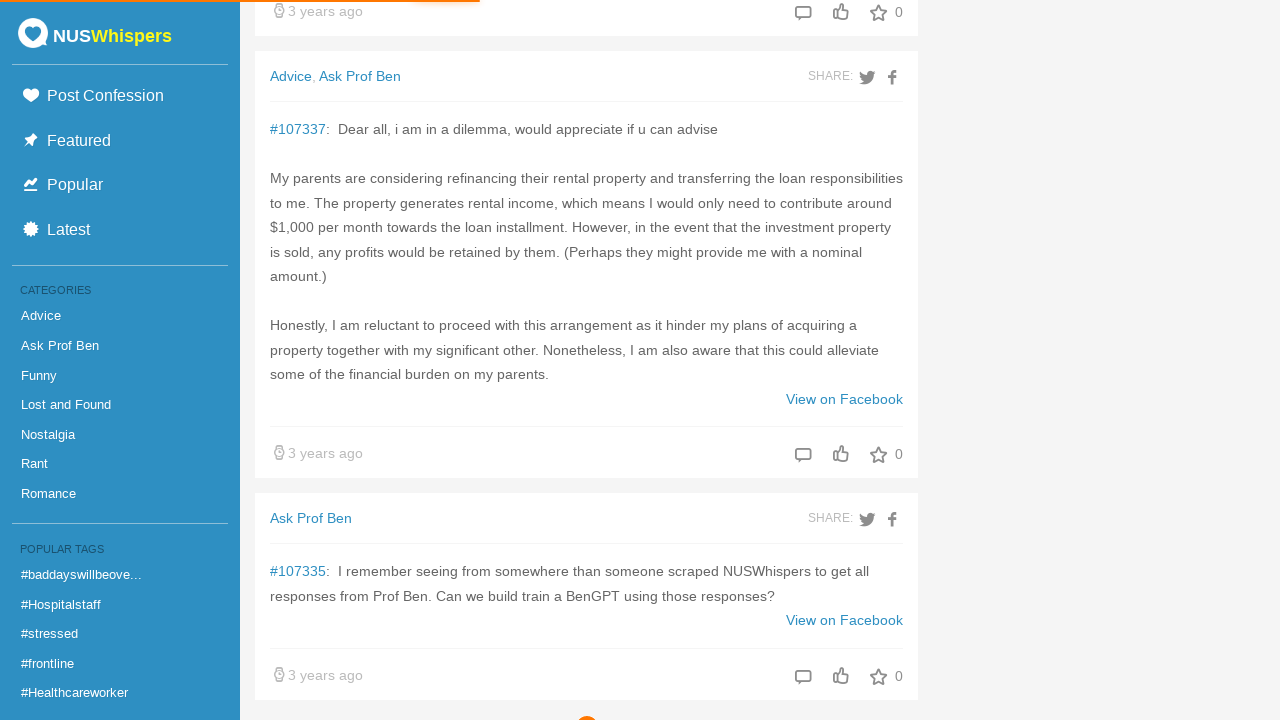

Waited 100ms for content to load after scroll (iteration 38)
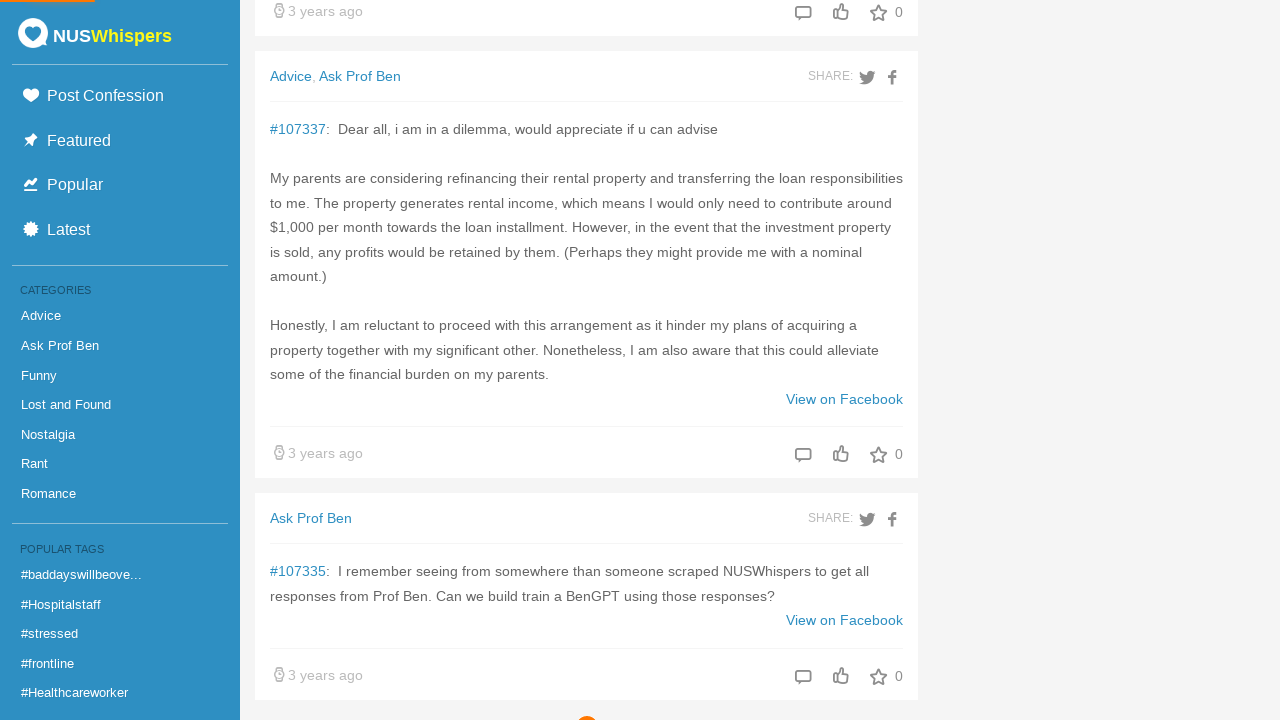

Scrolled to bottom of page to trigger lazy loading (iteration 39)
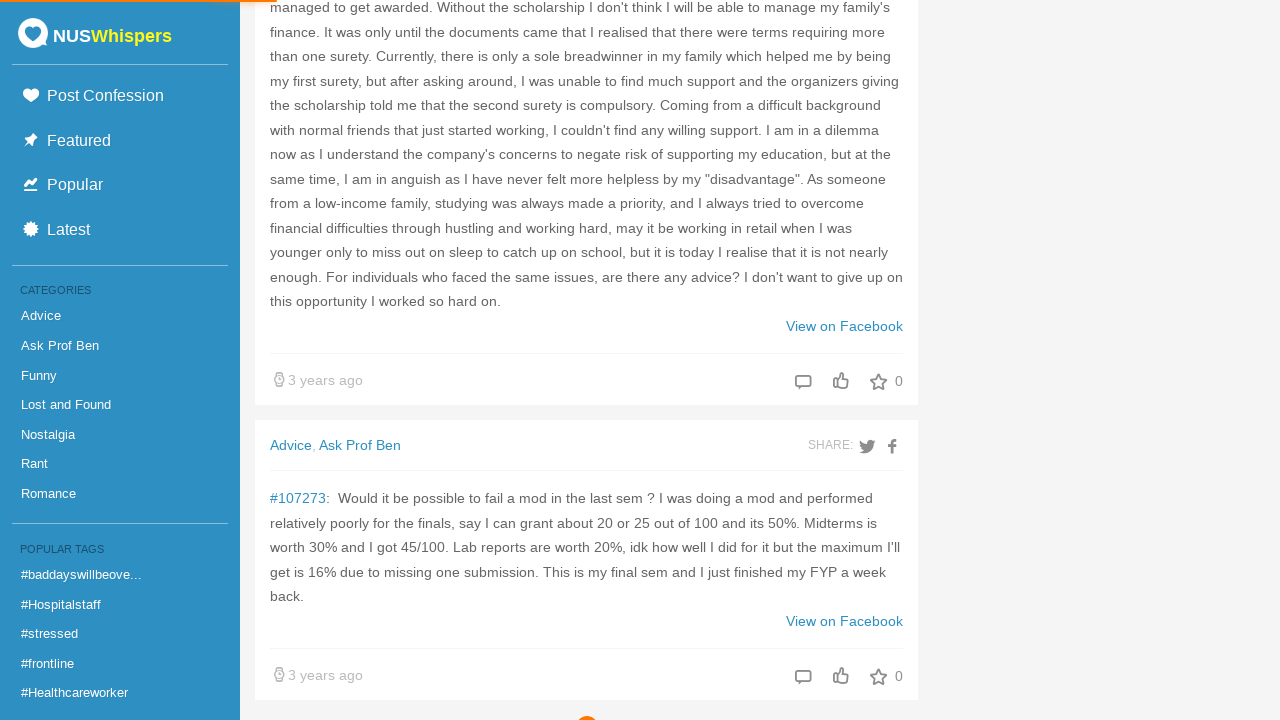

Waited 100ms for content to load after scroll (iteration 39)
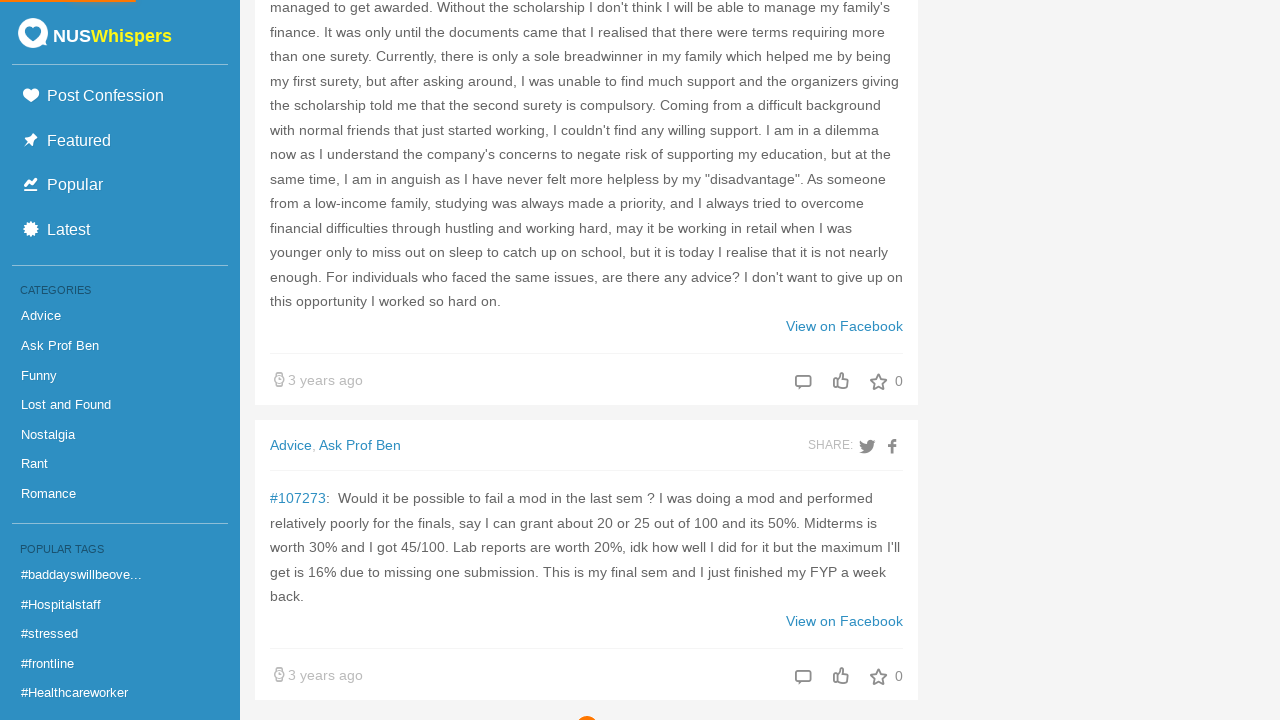

Scrolled to bottom of page to trigger lazy loading (iteration 40)
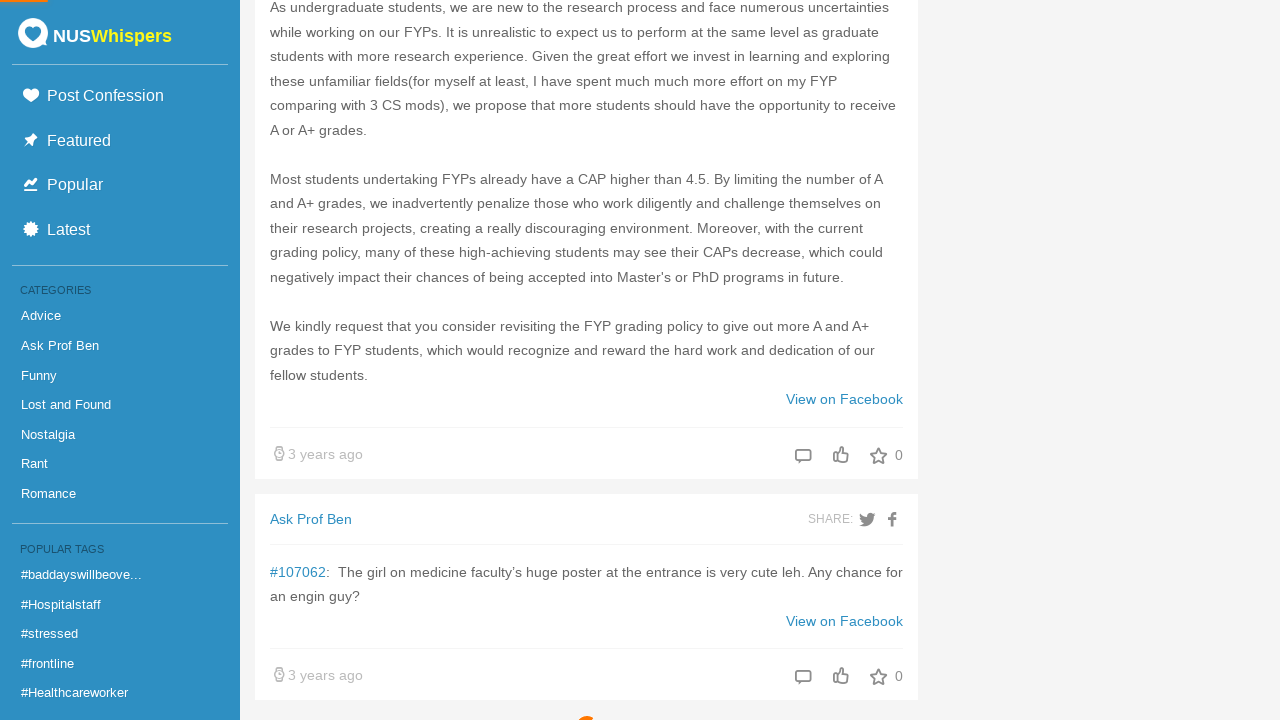

Waited 100ms for content to load after scroll (iteration 40)
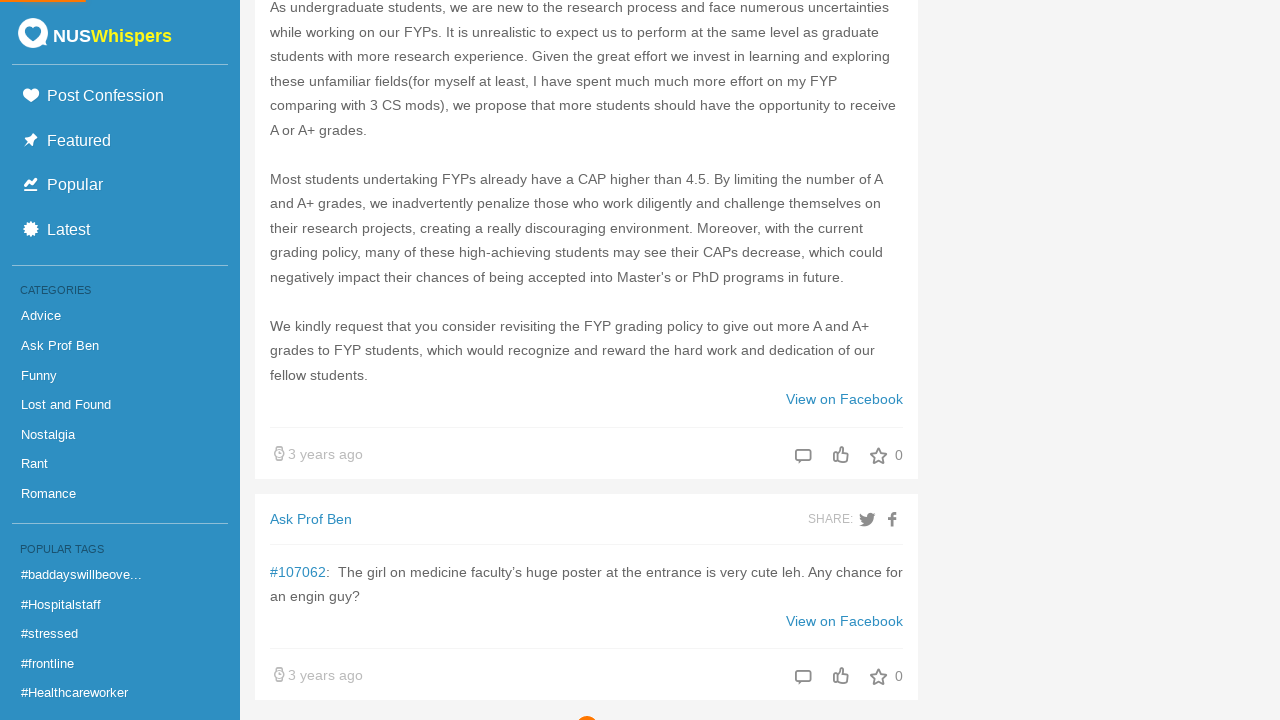

Scrolled to bottom of page to trigger lazy loading (iteration 41)
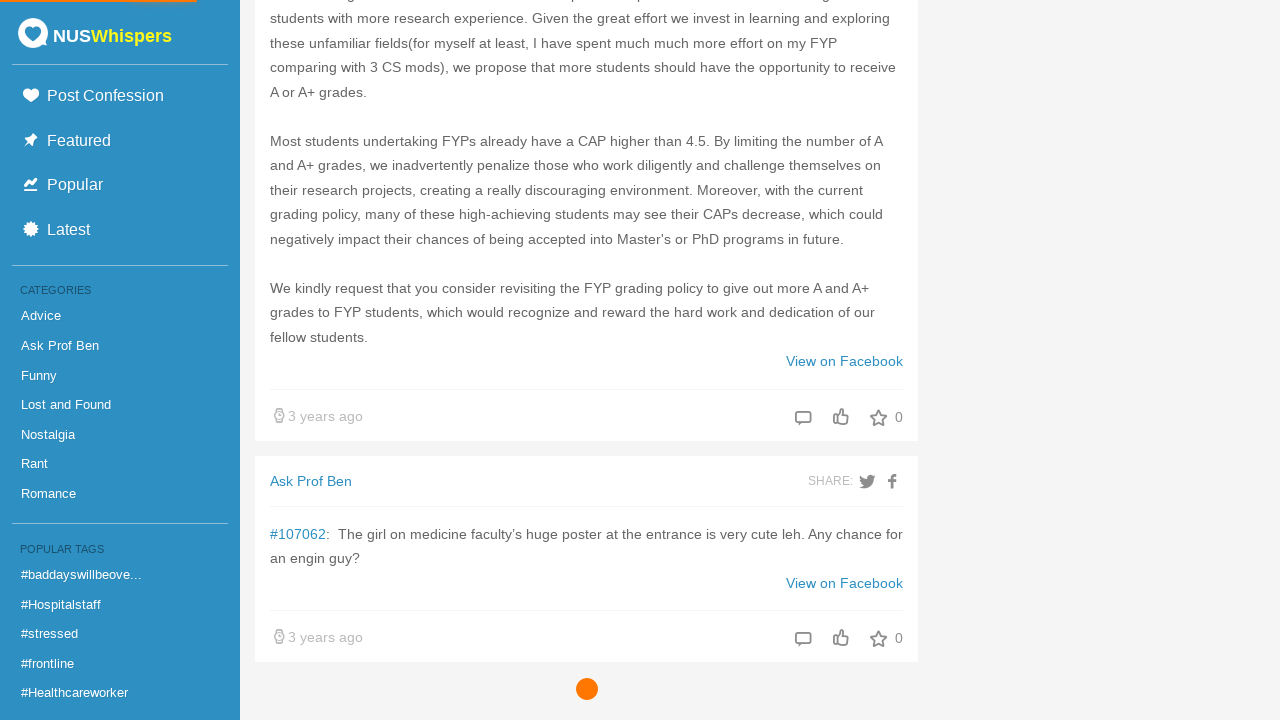

Waited 100ms for content to load after scroll (iteration 41)
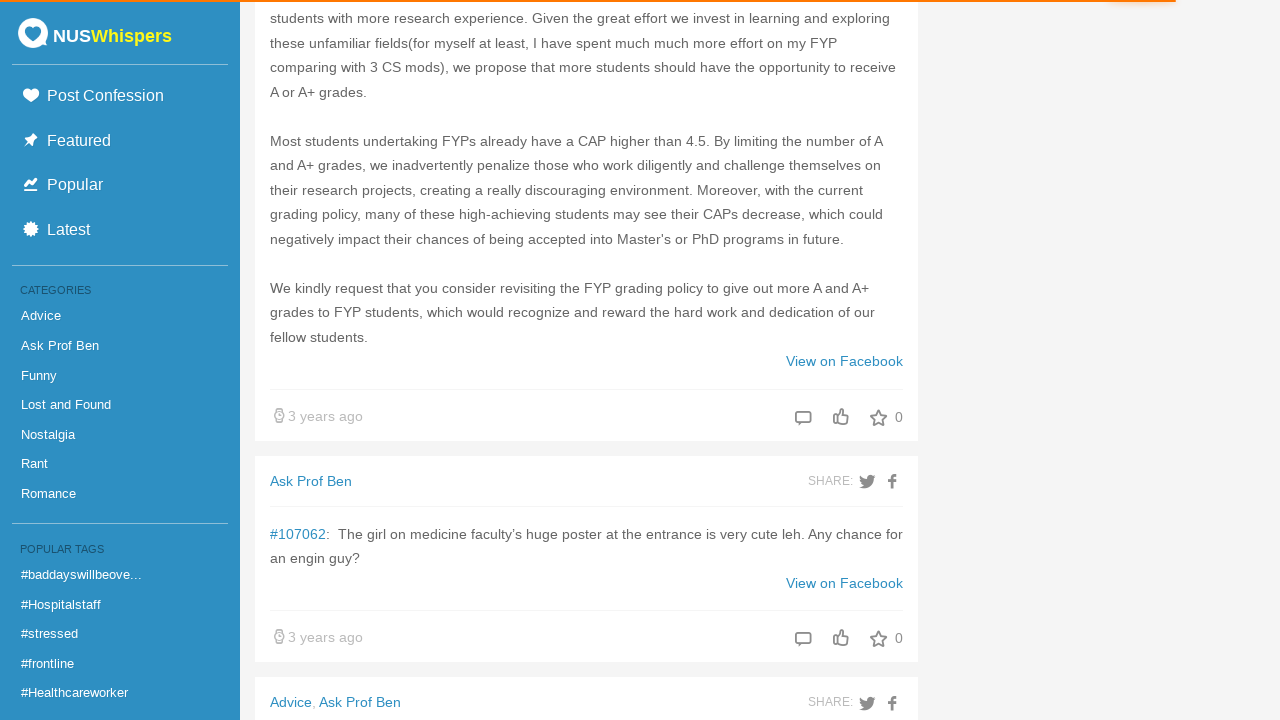

Scrolled to bottom of page to trigger lazy loading (iteration 42)
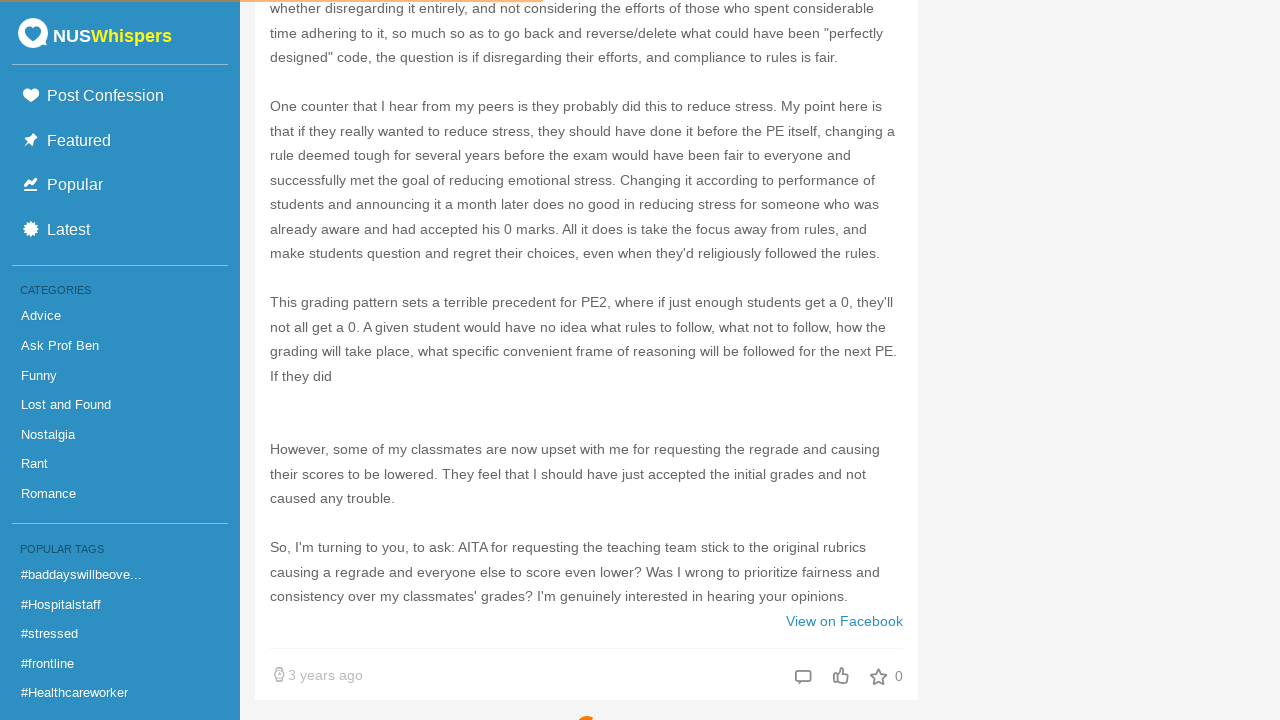

Waited 100ms for content to load after scroll (iteration 42)
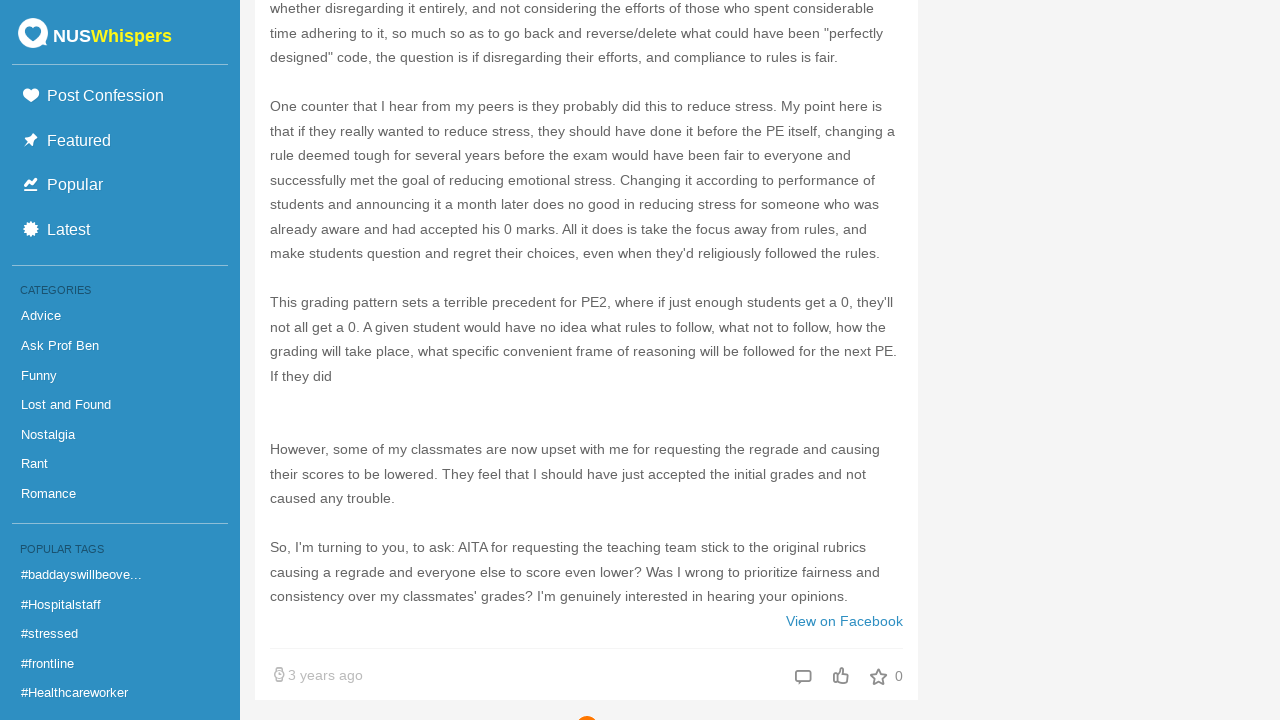

Scrolled to bottom of page to trigger lazy loading (iteration 43)
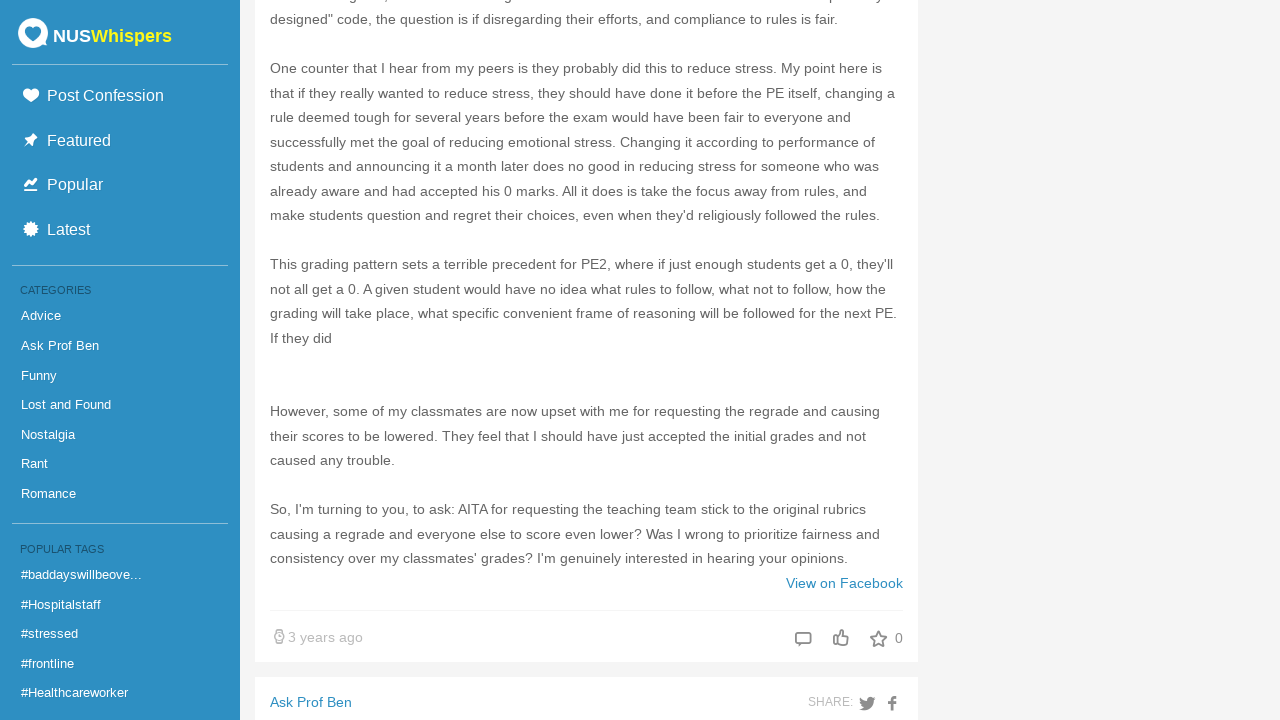

Waited 100ms for content to load after scroll (iteration 43)
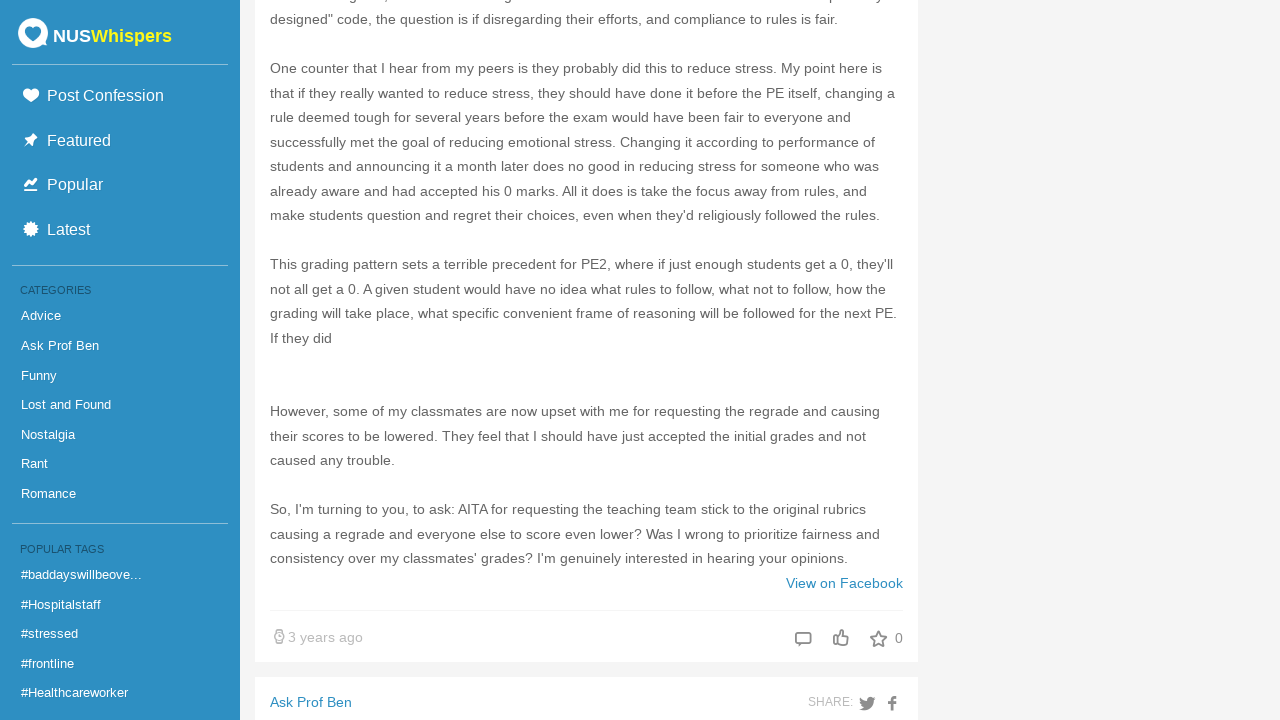

Scrolled to bottom of page to trigger lazy loading (iteration 44)
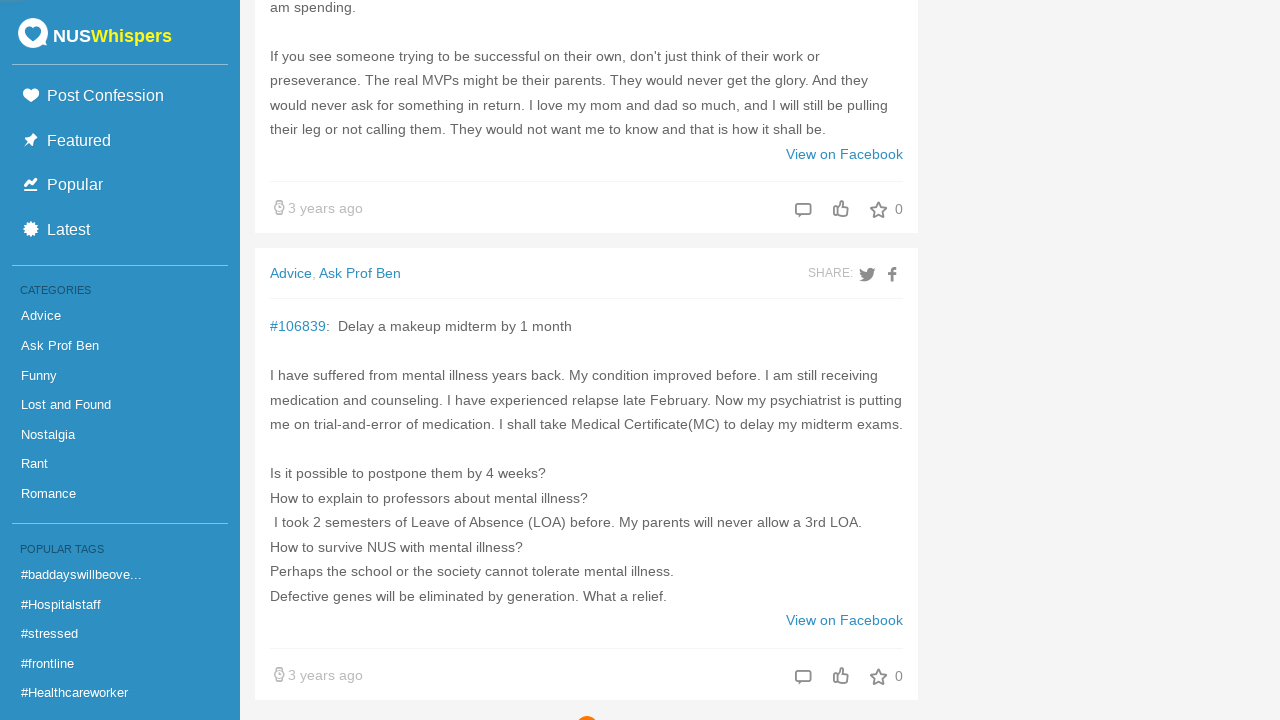

Waited 100ms for content to load after scroll (iteration 44)
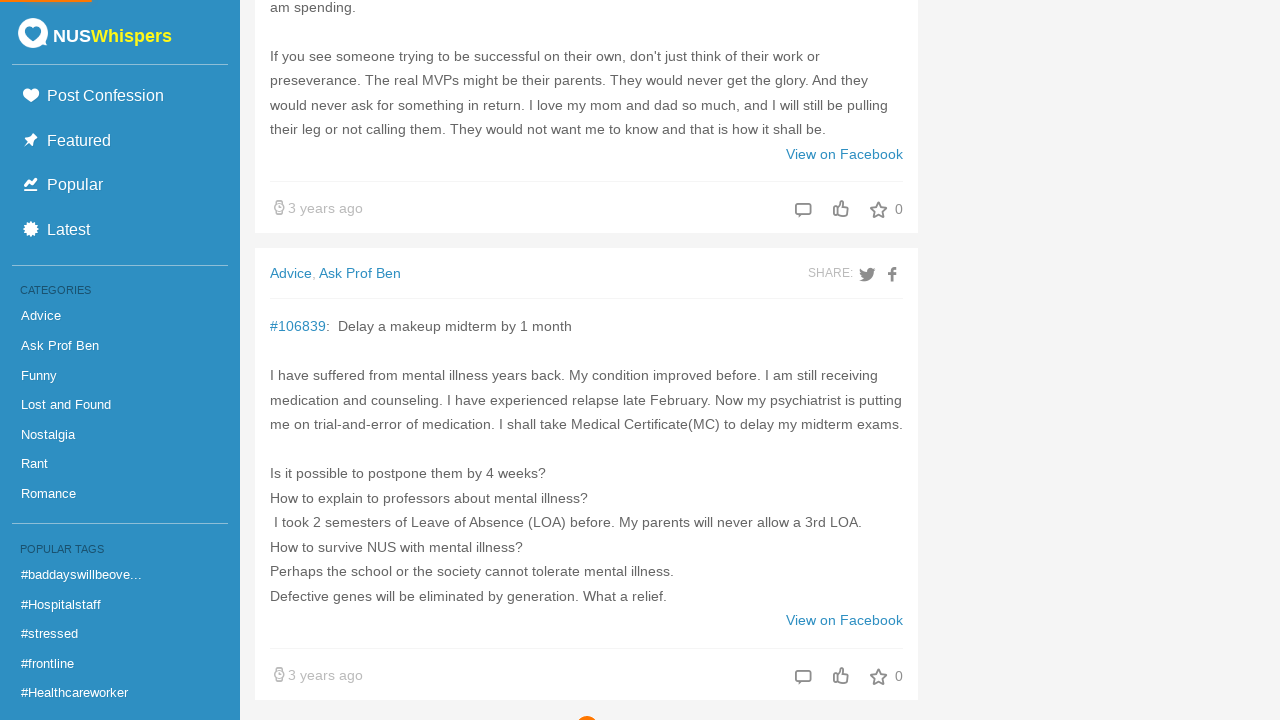

Scrolled to bottom of page to trigger lazy loading (iteration 45)
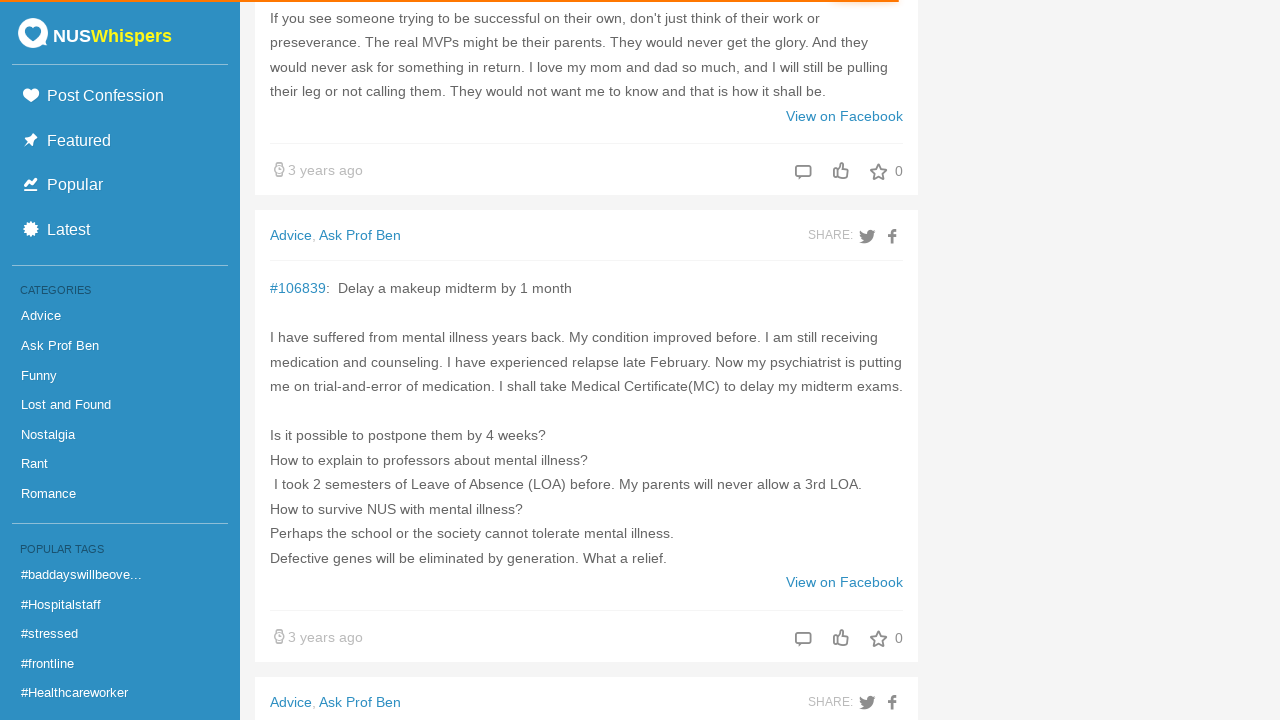

Waited 100ms for content to load after scroll (iteration 45)
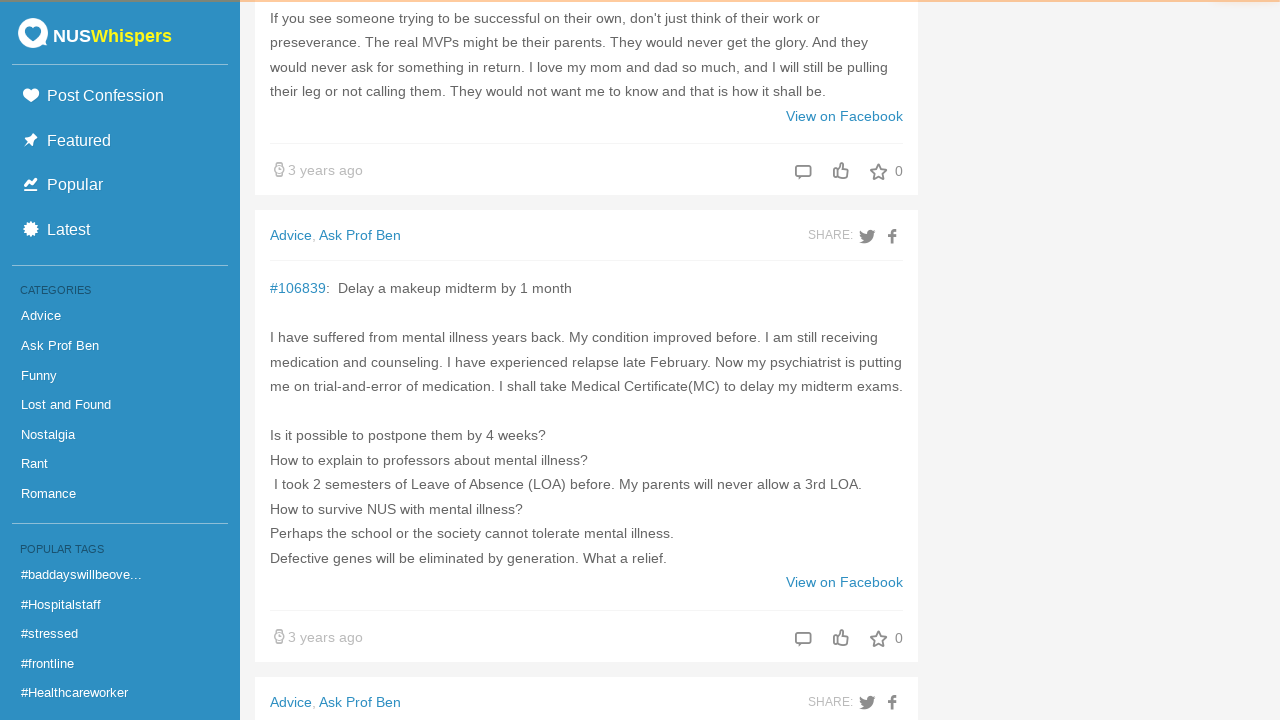

Scrolled to bottom of page to trigger lazy loading (iteration 46)
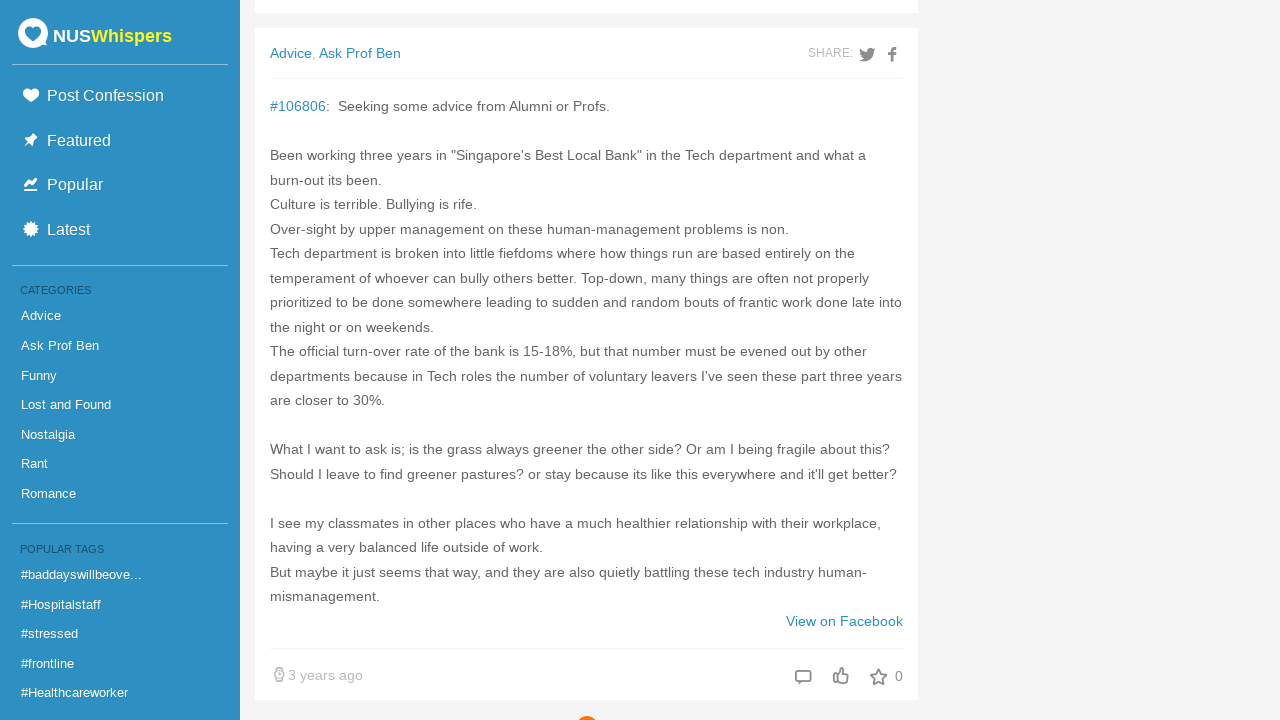

Waited 100ms for content to load after scroll (iteration 46)
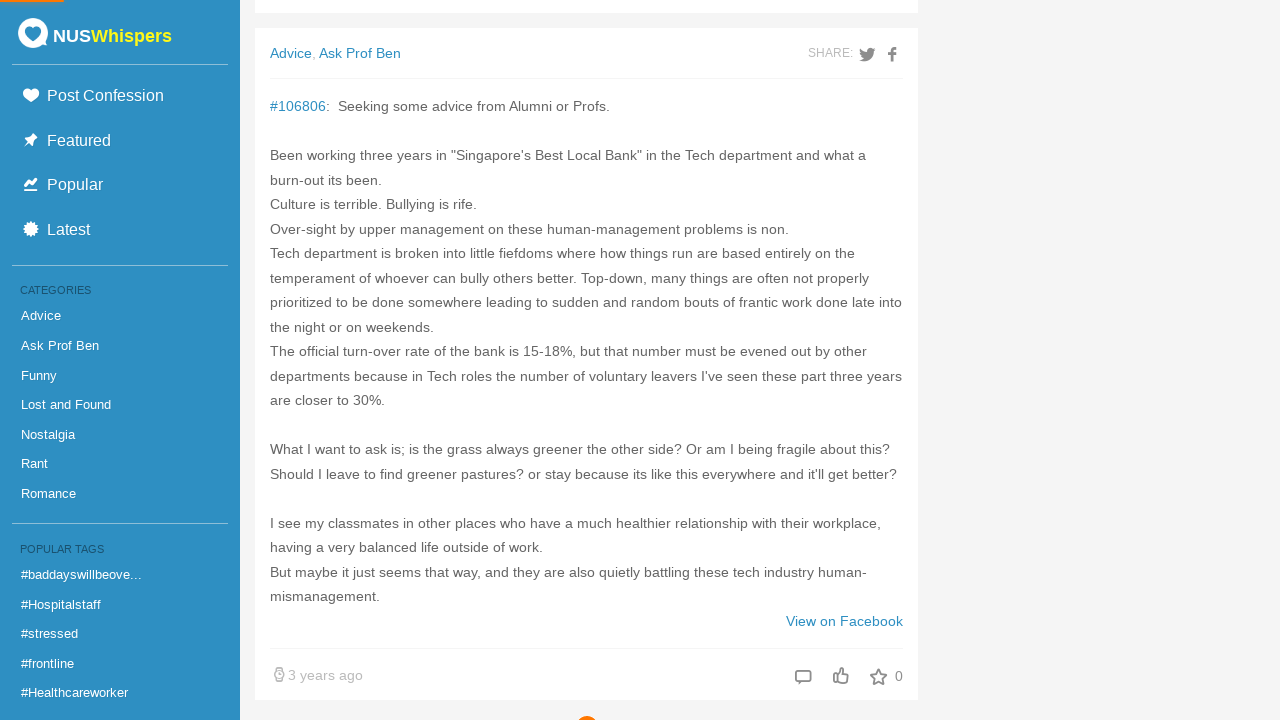

Scrolled to bottom of page to trigger lazy loading (iteration 47)
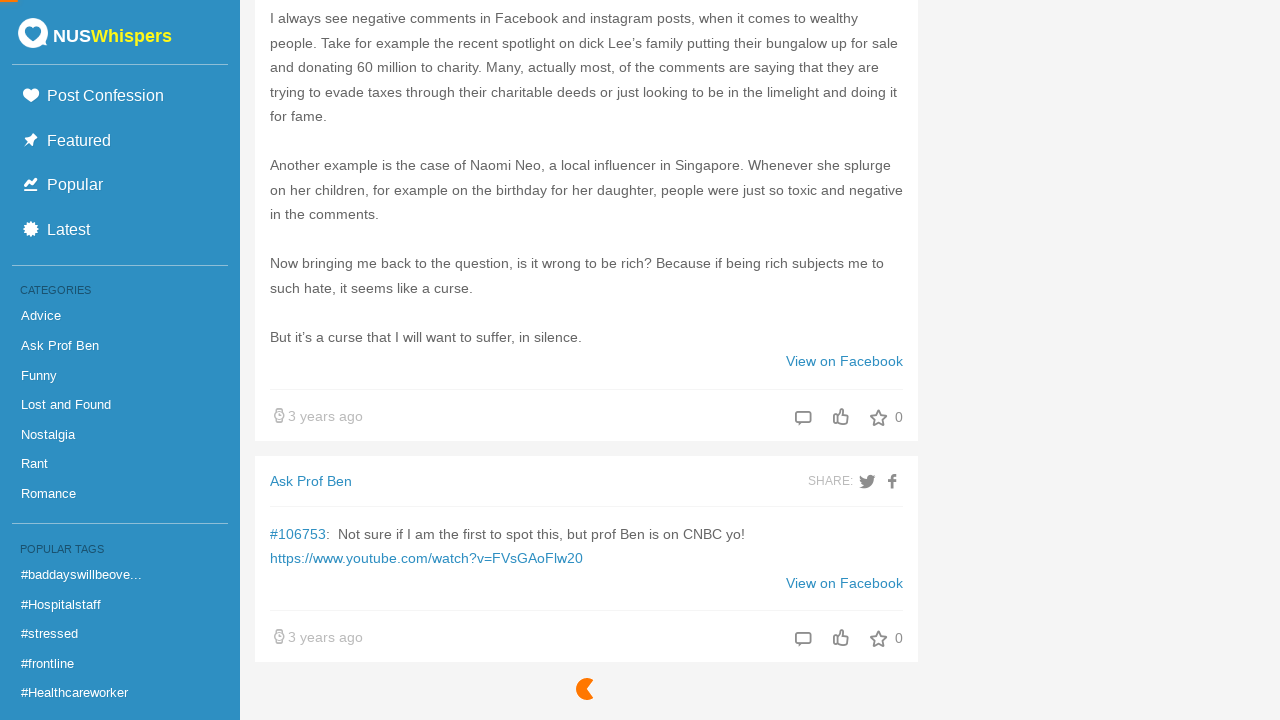

Waited 100ms for content to load after scroll (iteration 47)
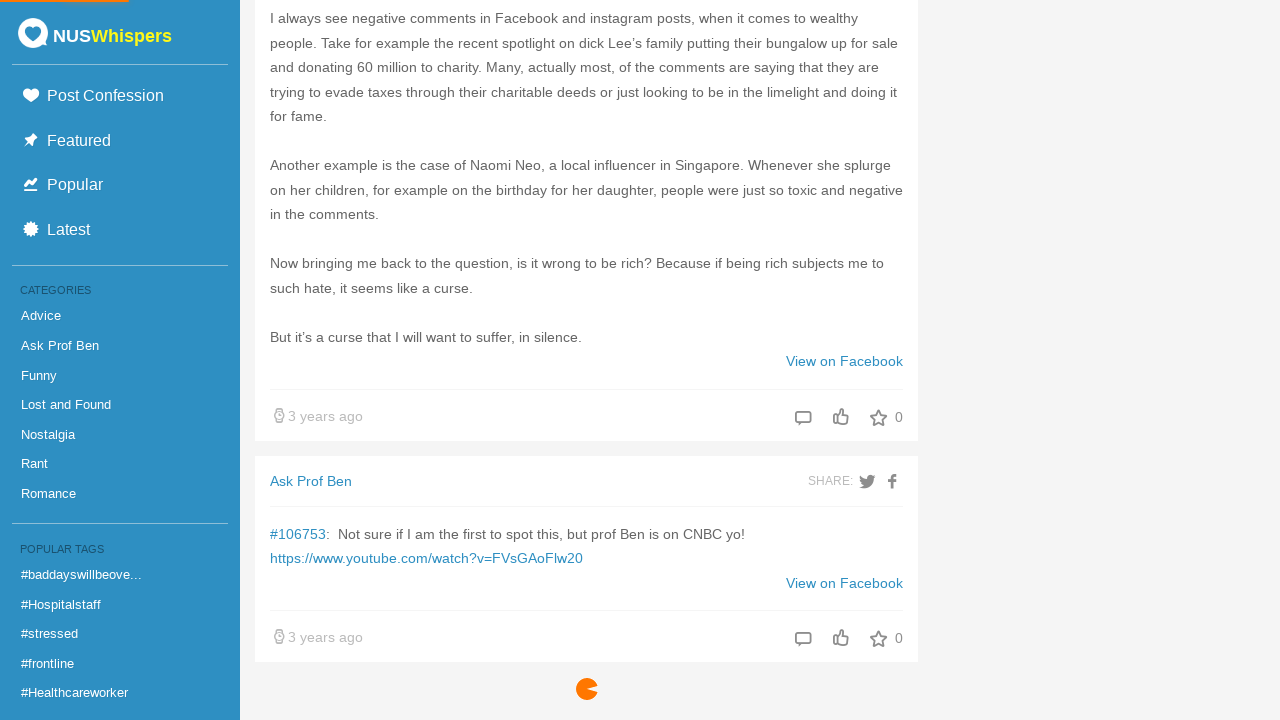

Scrolled to bottom of page to trigger lazy loading (iteration 48)
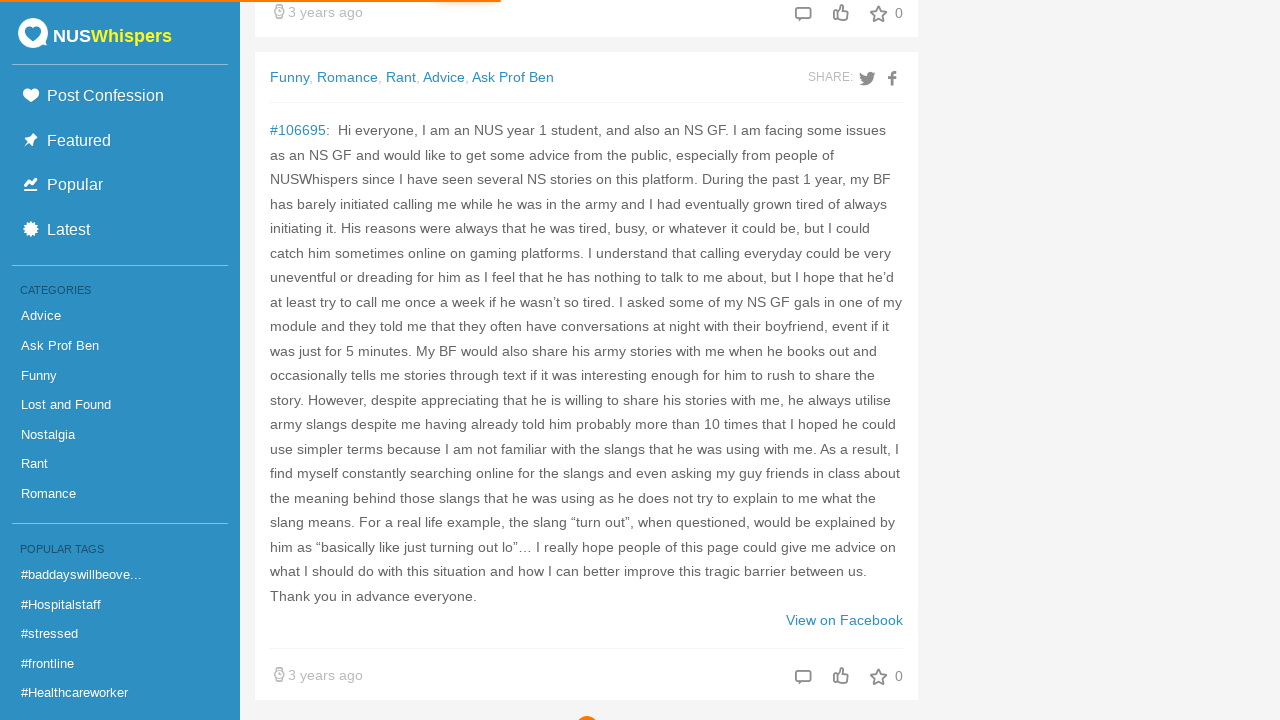

Waited 100ms for content to load after scroll (iteration 48)
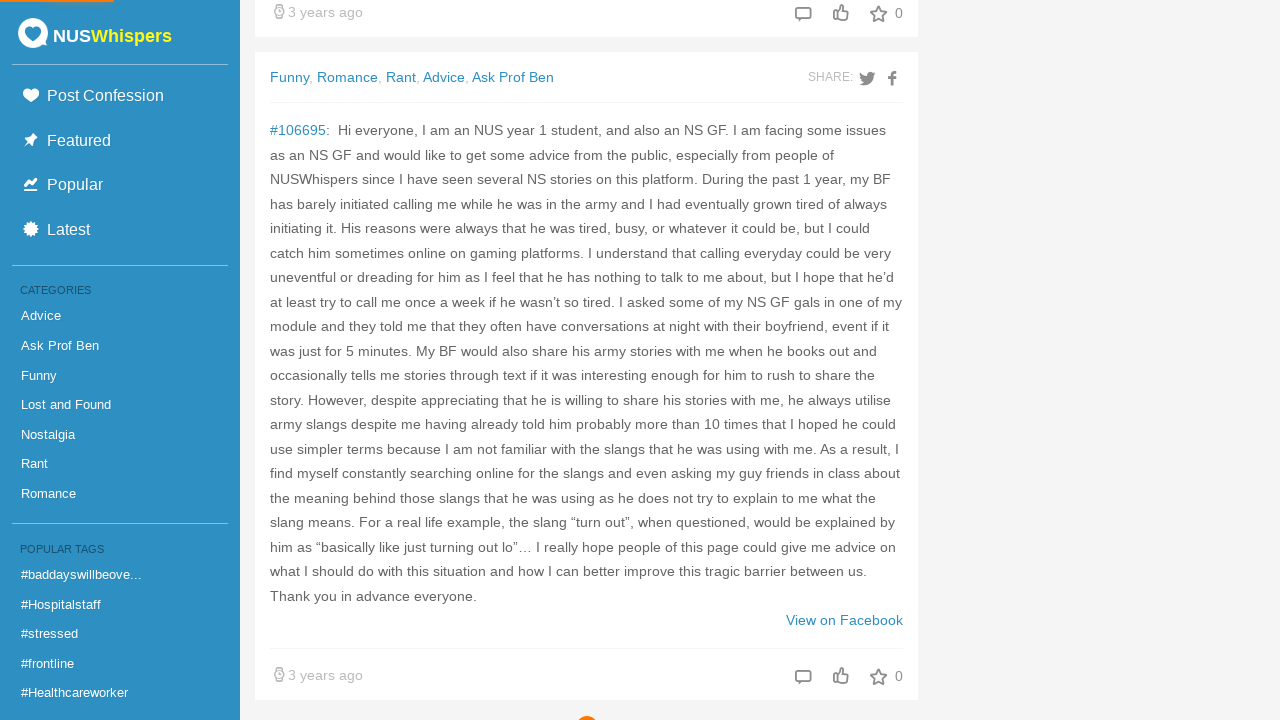

Scrolled to bottom of page to trigger lazy loading (iteration 49)
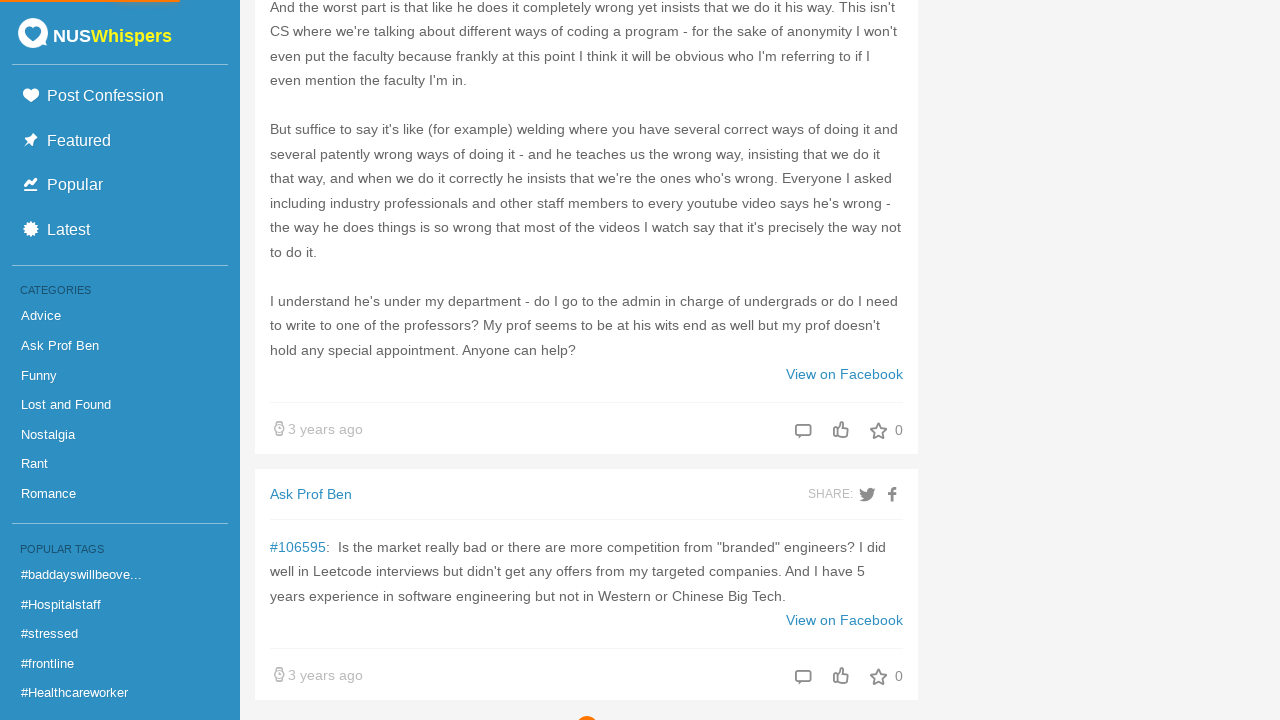

Waited 100ms for content to load after scroll (iteration 49)
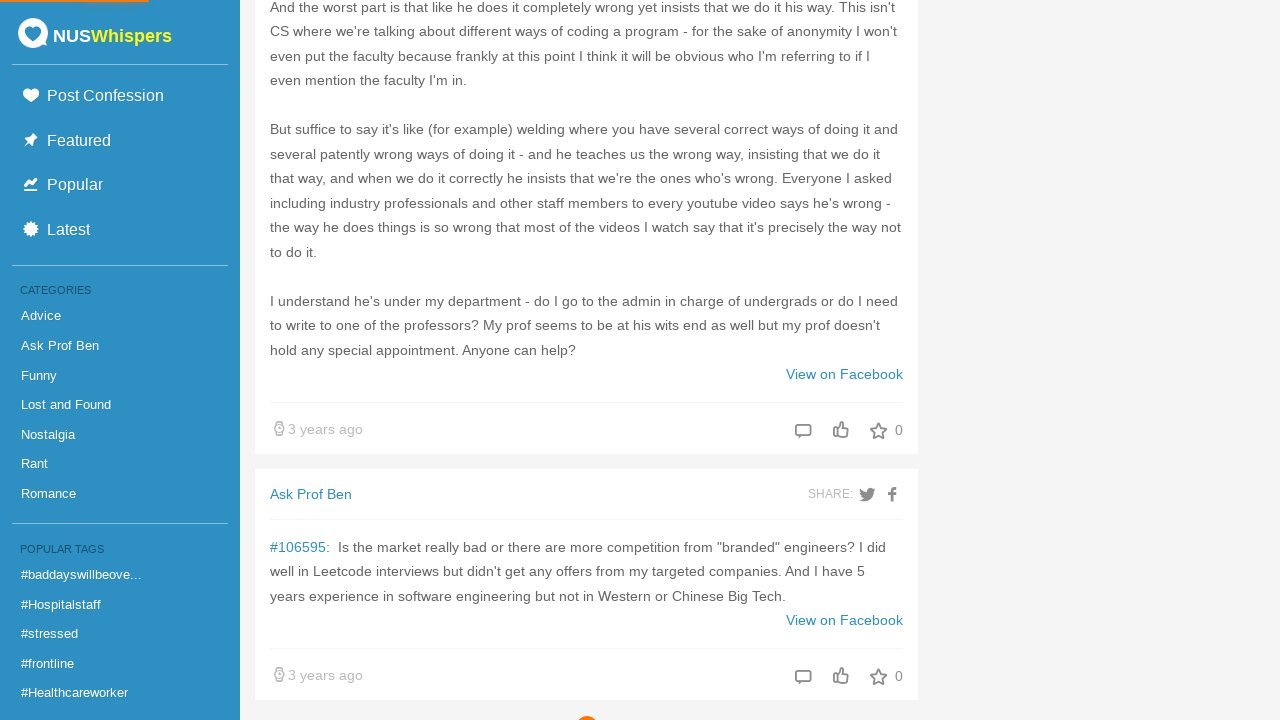

Scrolled to bottom of page to trigger lazy loading (iteration 50)
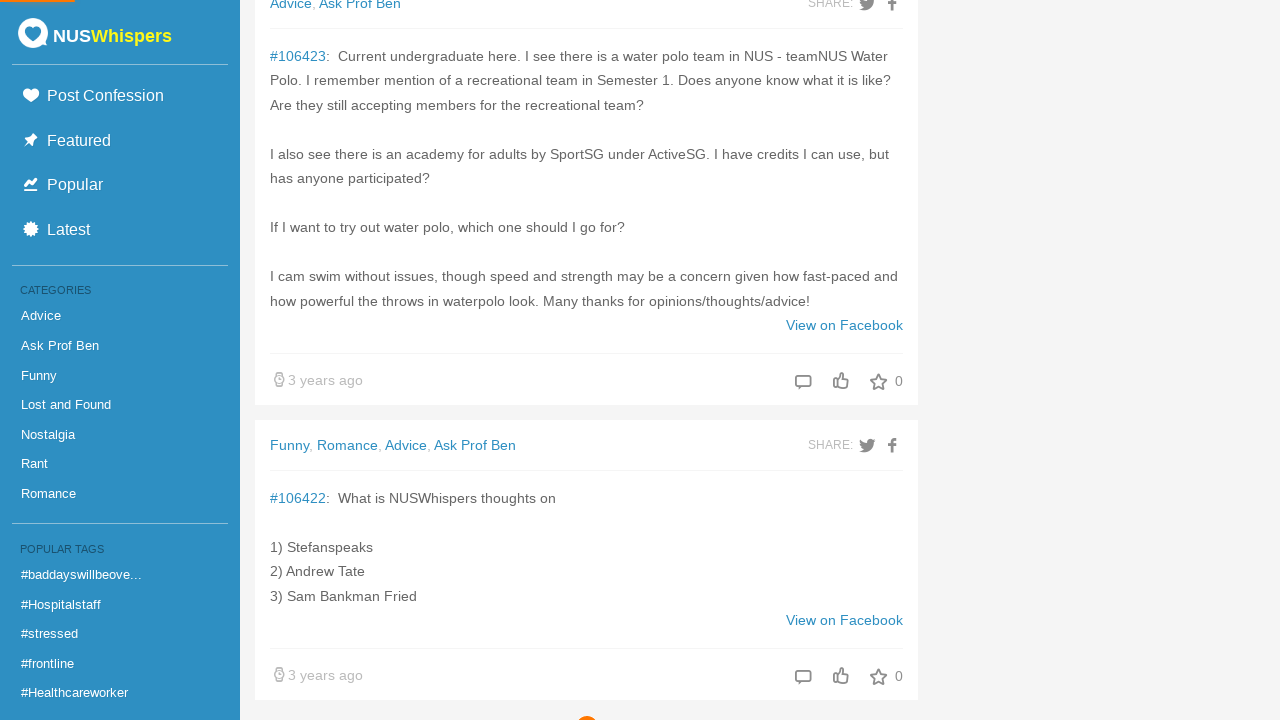

Waited 100ms for content to load after scroll (iteration 50)
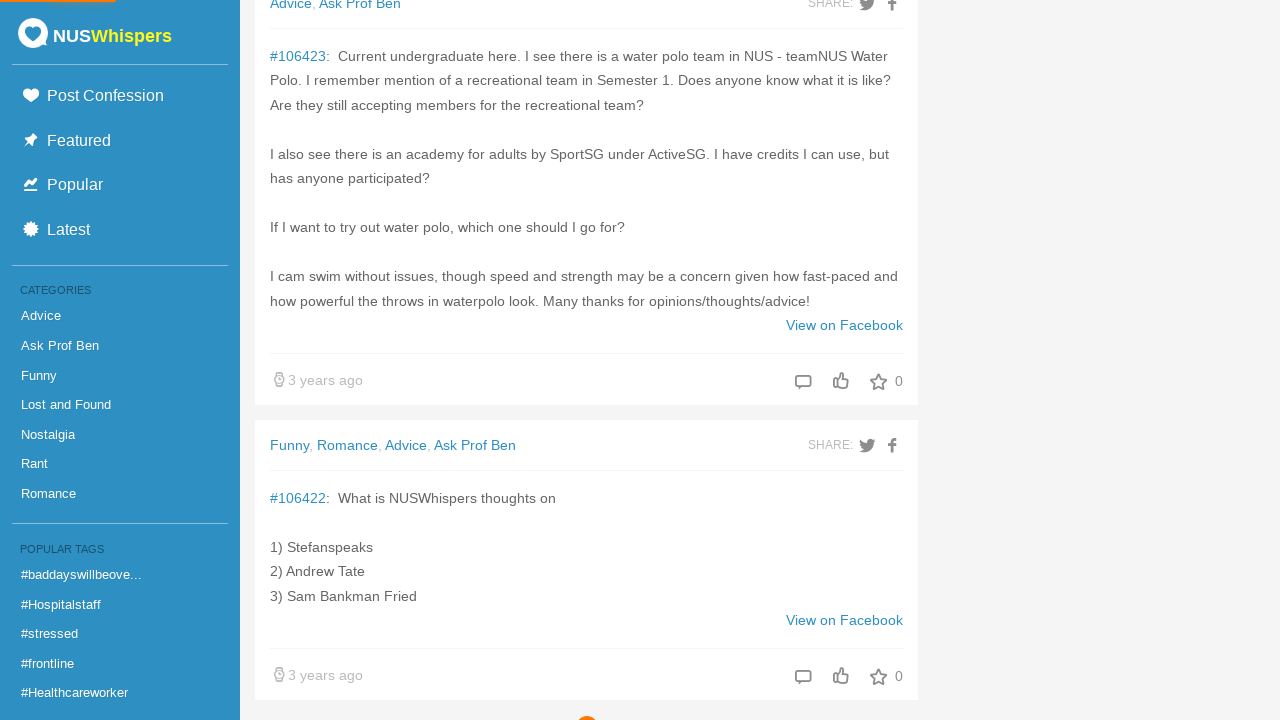

Verified that post headers loaded after infinite scroll
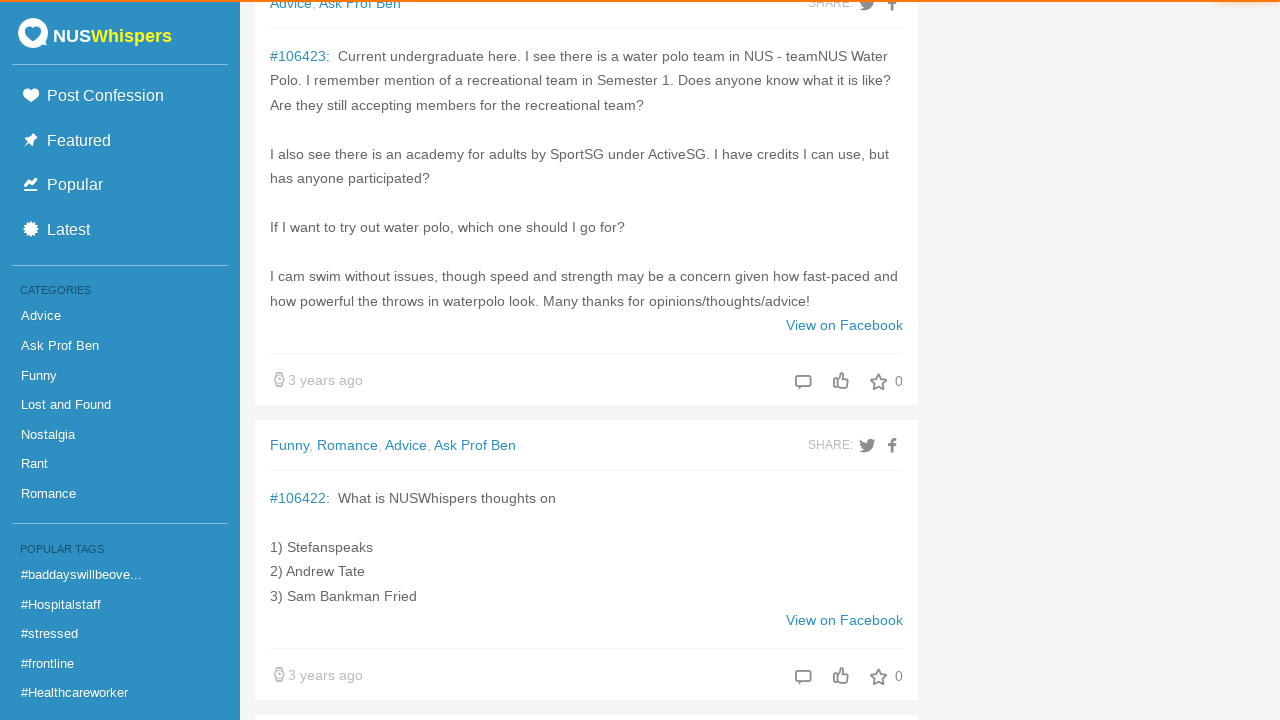

Verified that post content loaded after infinite scroll
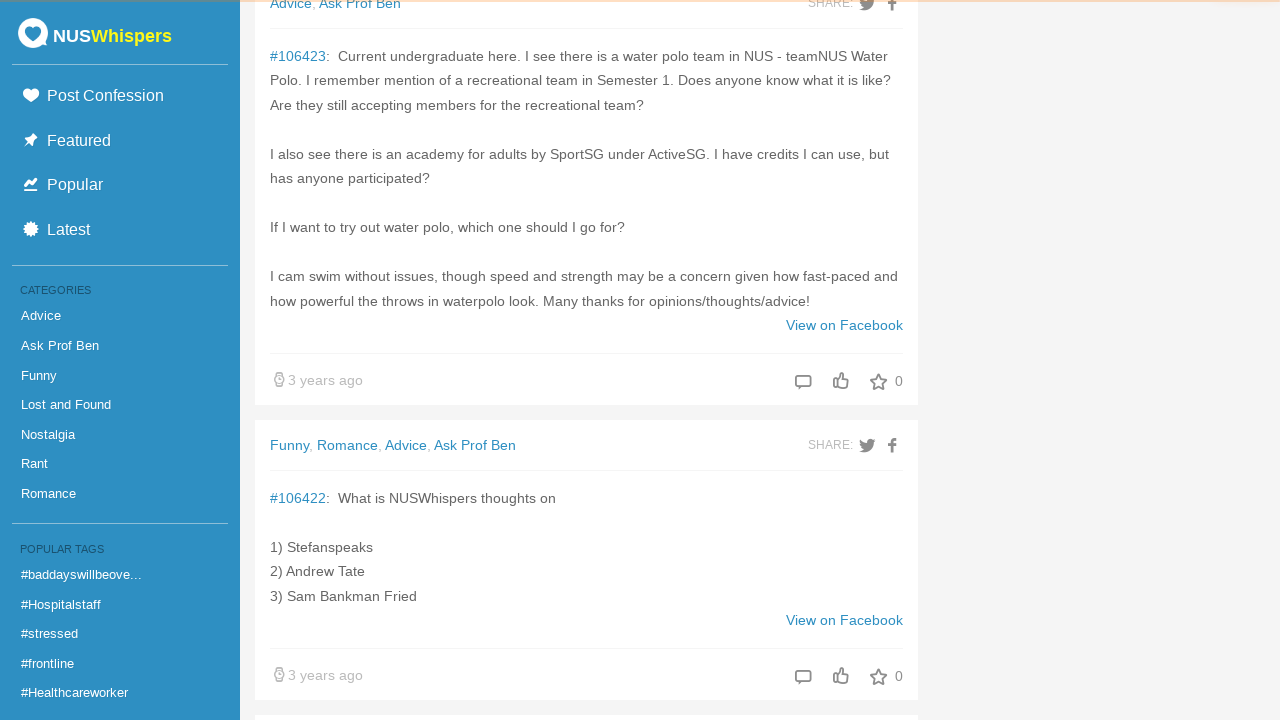

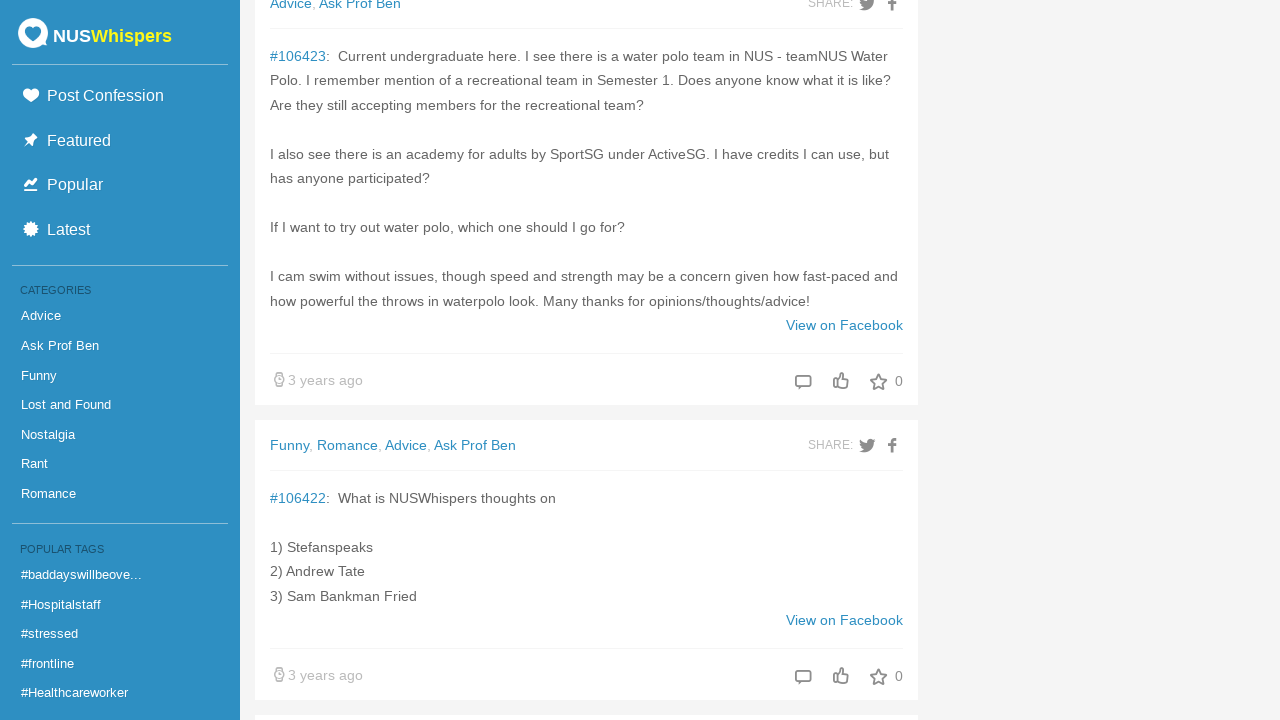